Tests filling a large form by finding all input fields with maxlength="32" attribute, filling each with test data, and clicking the submit button.

Starting URL: http://suninjuly.github.io/huge_form.html

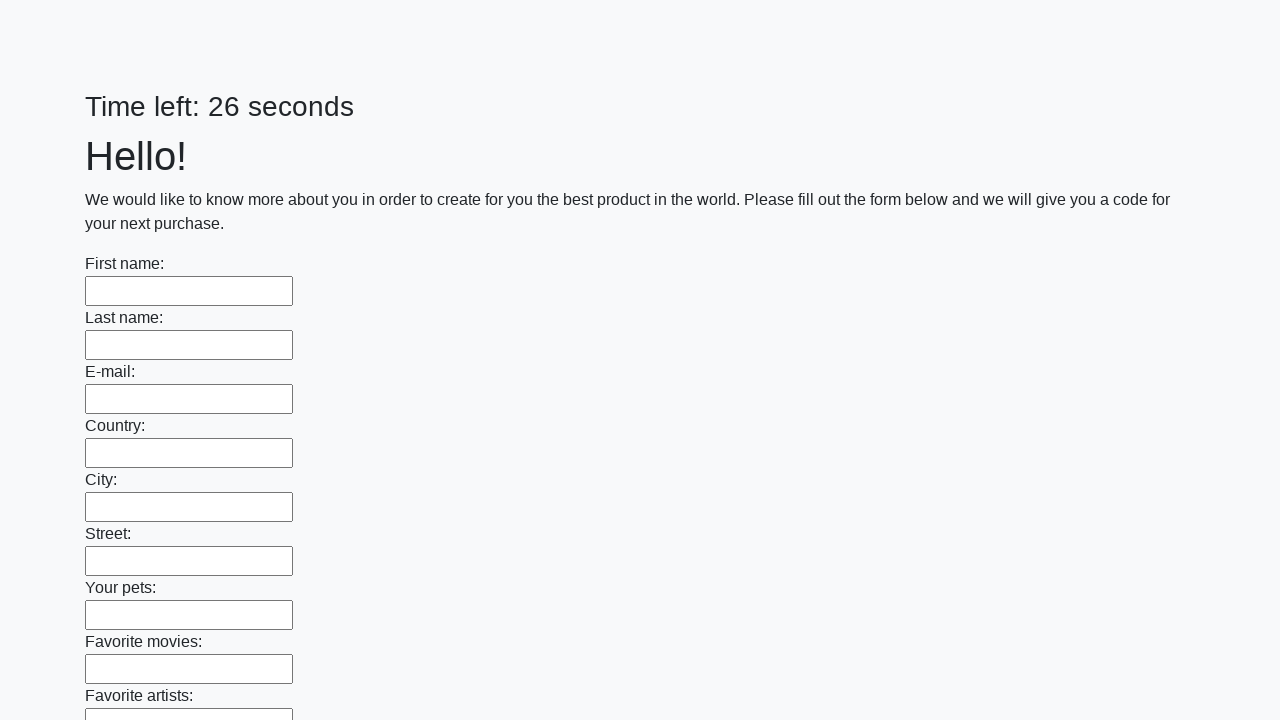

Located all input fields with maxlength='32' attribute
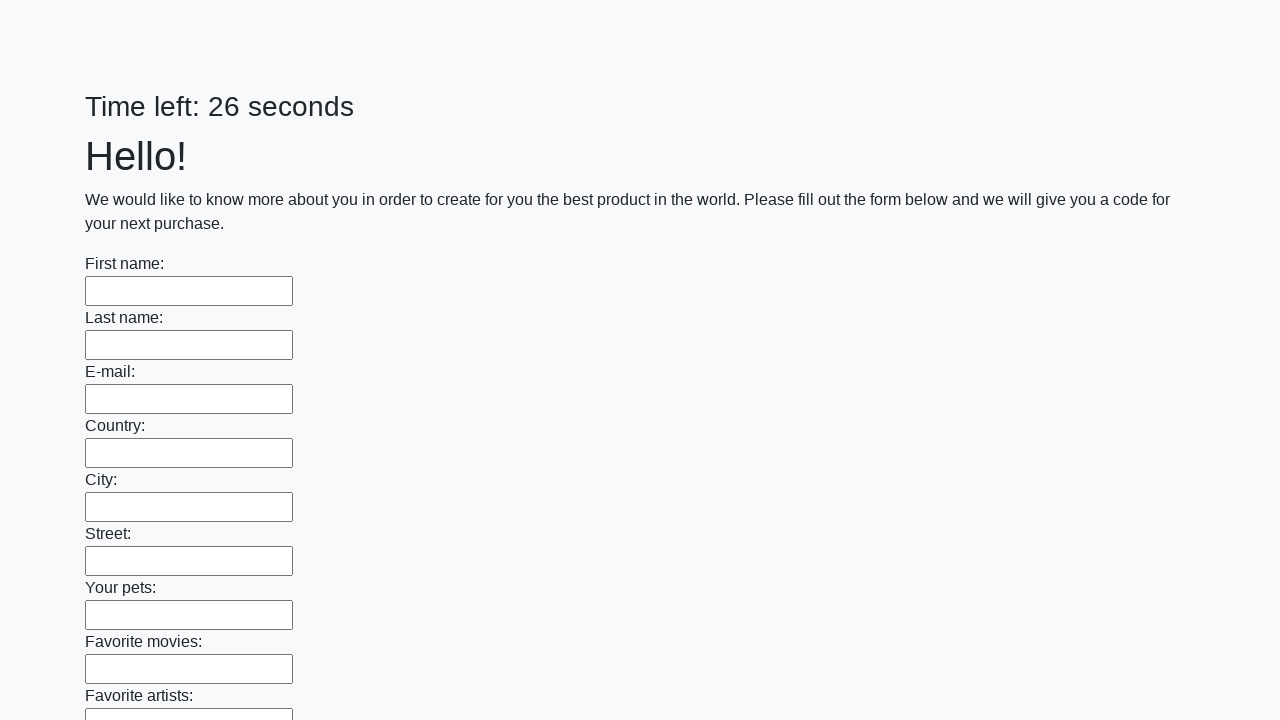

Found 100 input fields with maxlength='32'
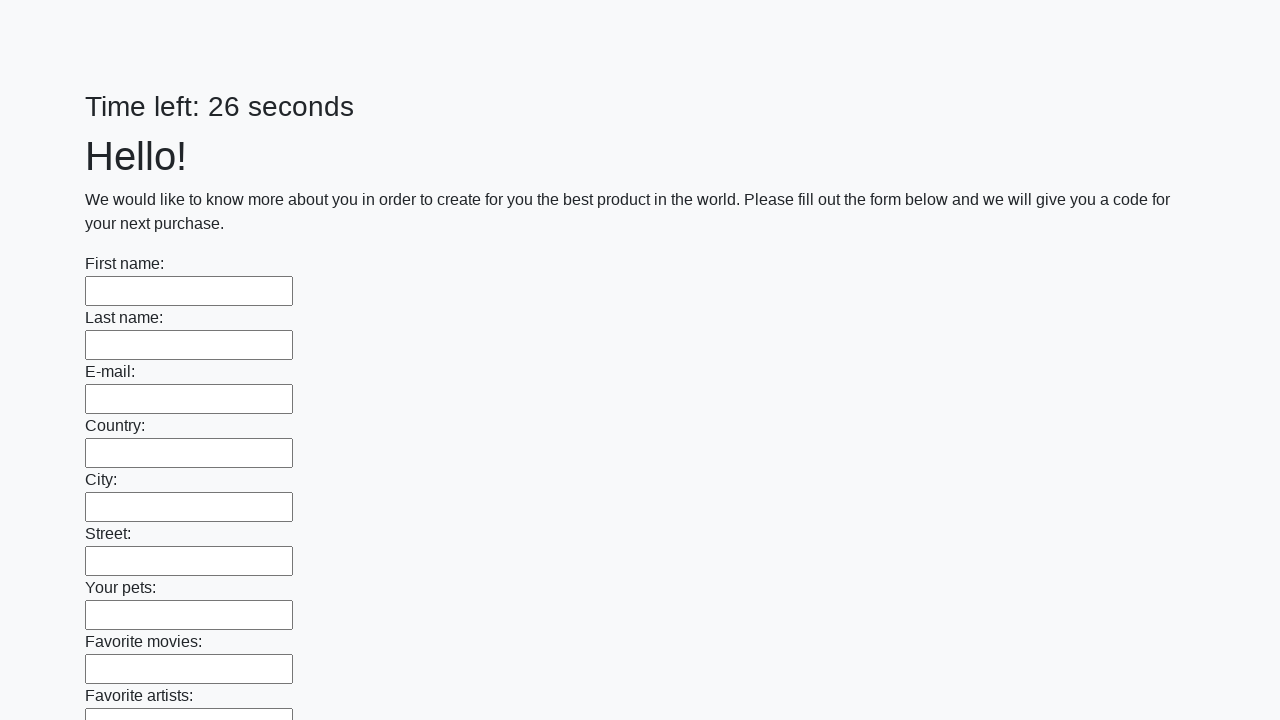

Filled input field 1 of 100 with test data on [maxlength="32"] >> nth=0
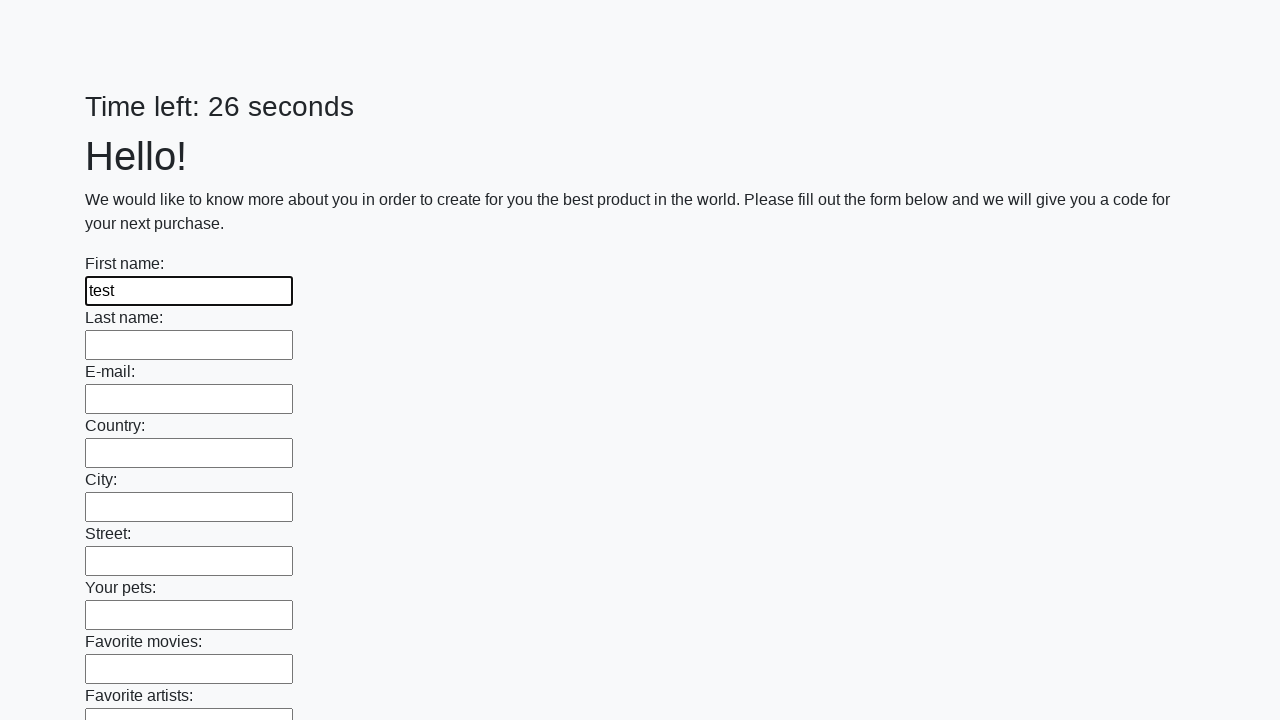

Filled input field 2 of 100 with test data on [maxlength="32"] >> nth=1
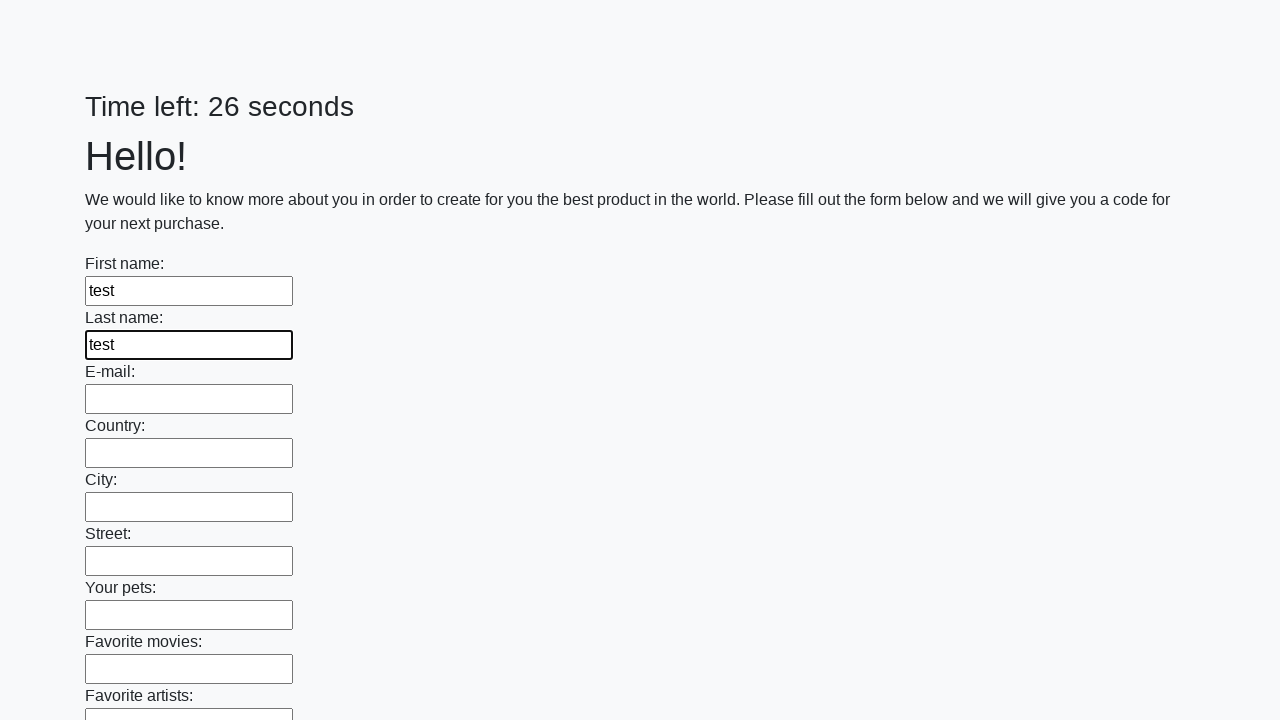

Filled input field 3 of 100 with test data on [maxlength="32"] >> nth=2
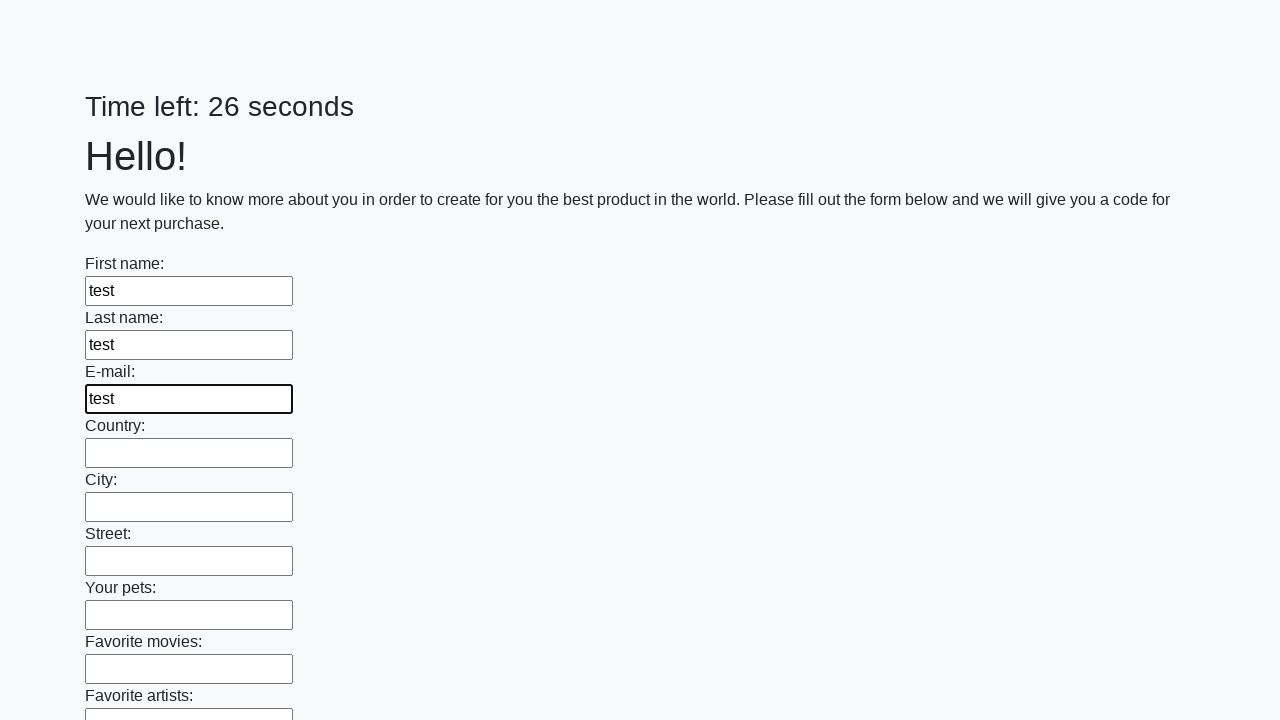

Filled input field 4 of 100 with test data on [maxlength="32"] >> nth=3
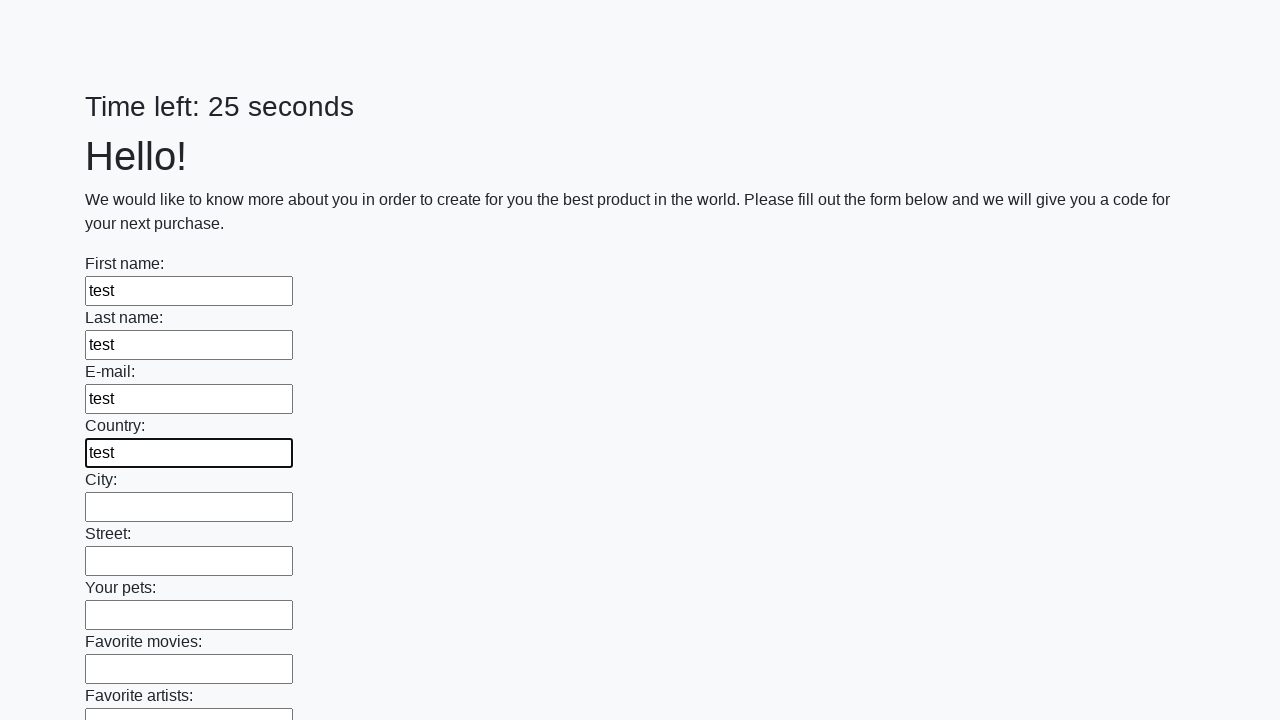

Filled input field 5 of 100 with test data on [maxlength="32"] >> nth=4
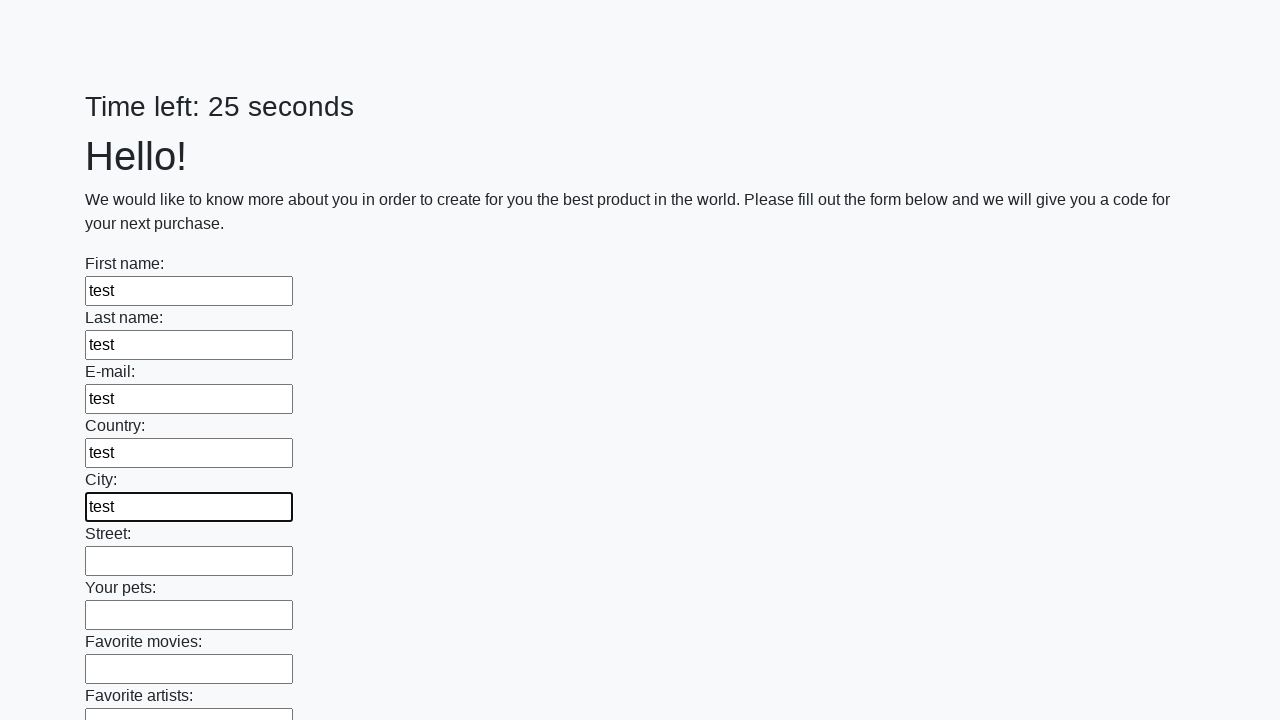

Filled input field 6 of 100 with test data on [maxlength="32"] >> nth=5
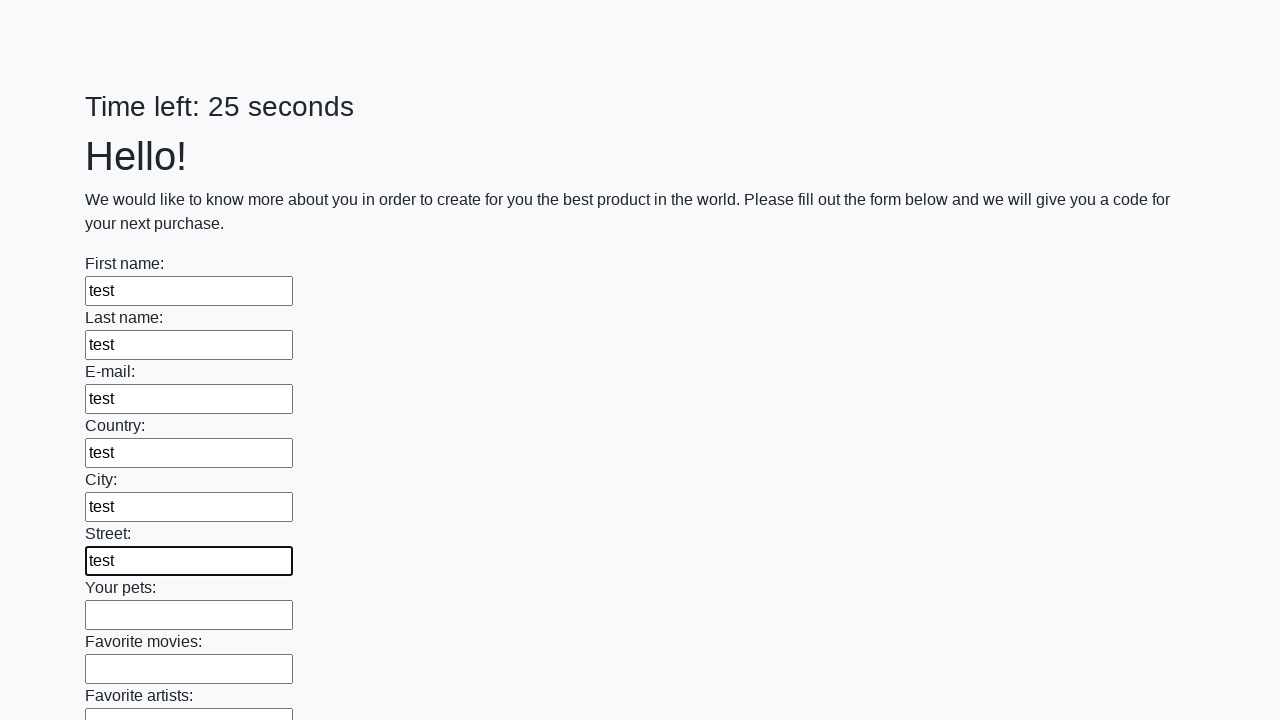

Filled input field 7 of 100 with test data on [maxlength="32"] >> nth=6
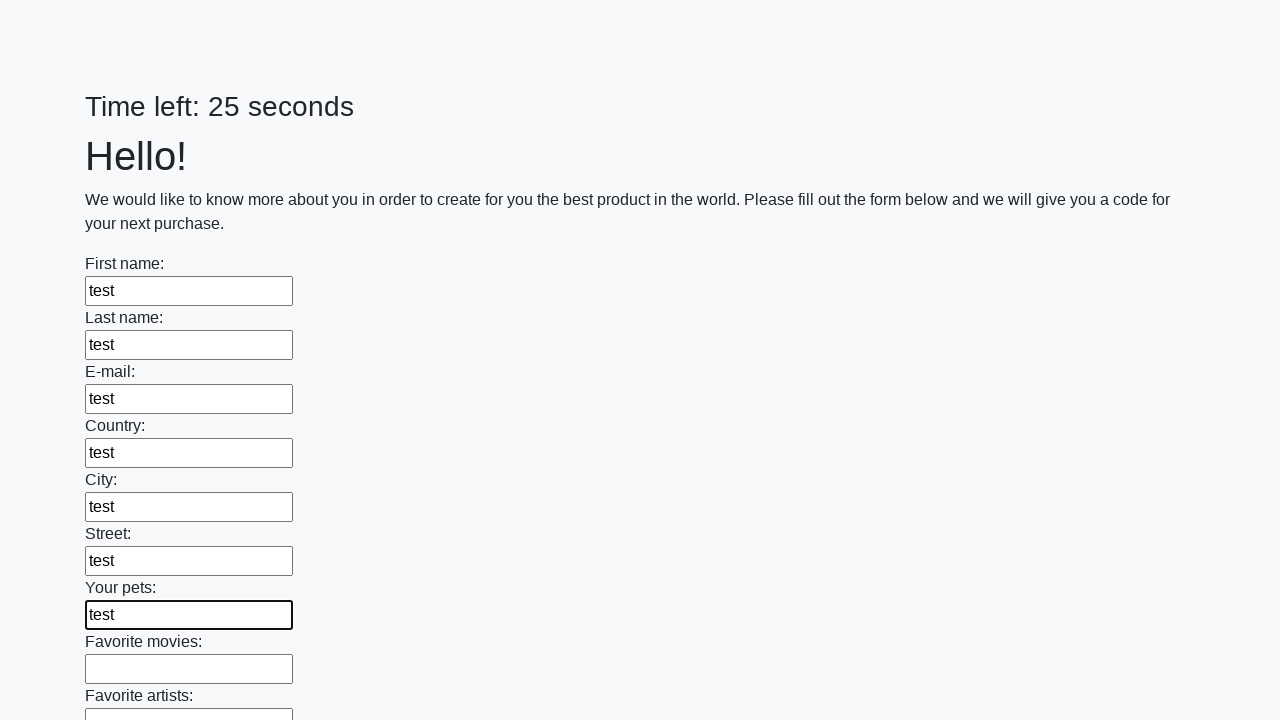

Filled input field 8 of 100 with test data on [maxlength="32"] >> nth=7
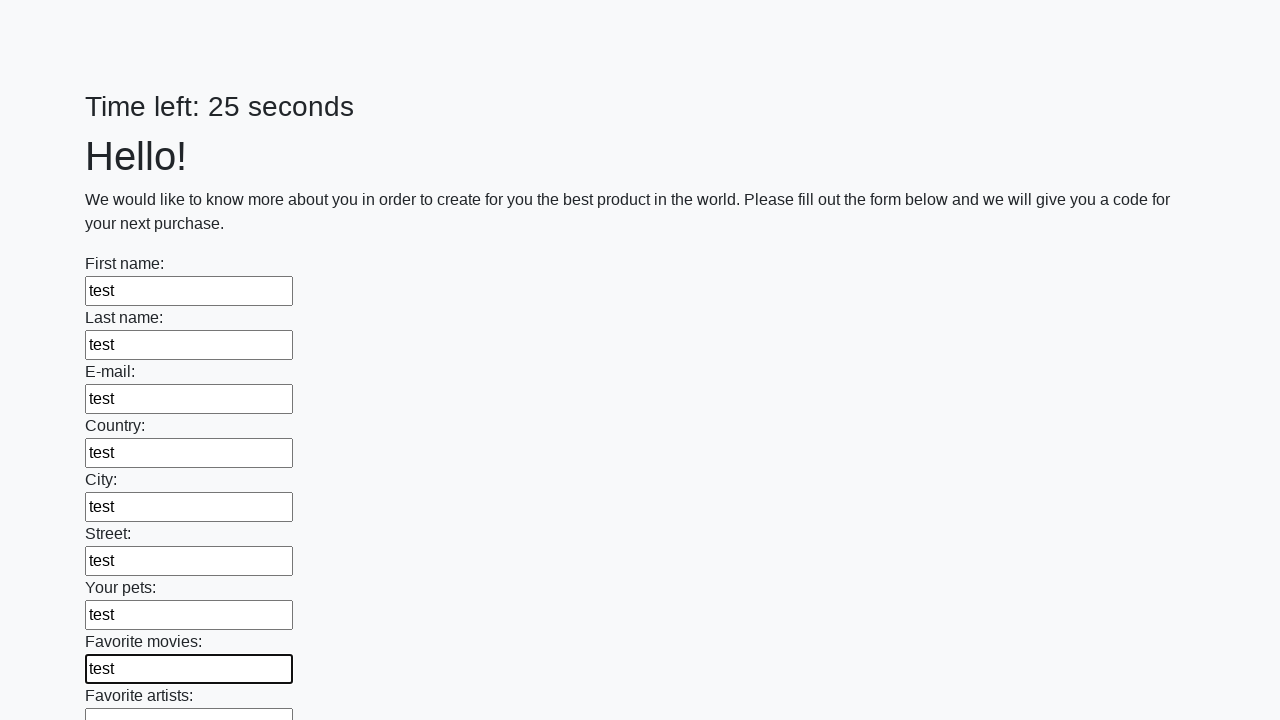

Filled input field 9 of 100 with test data on [maxlength="32"] >> nth=8
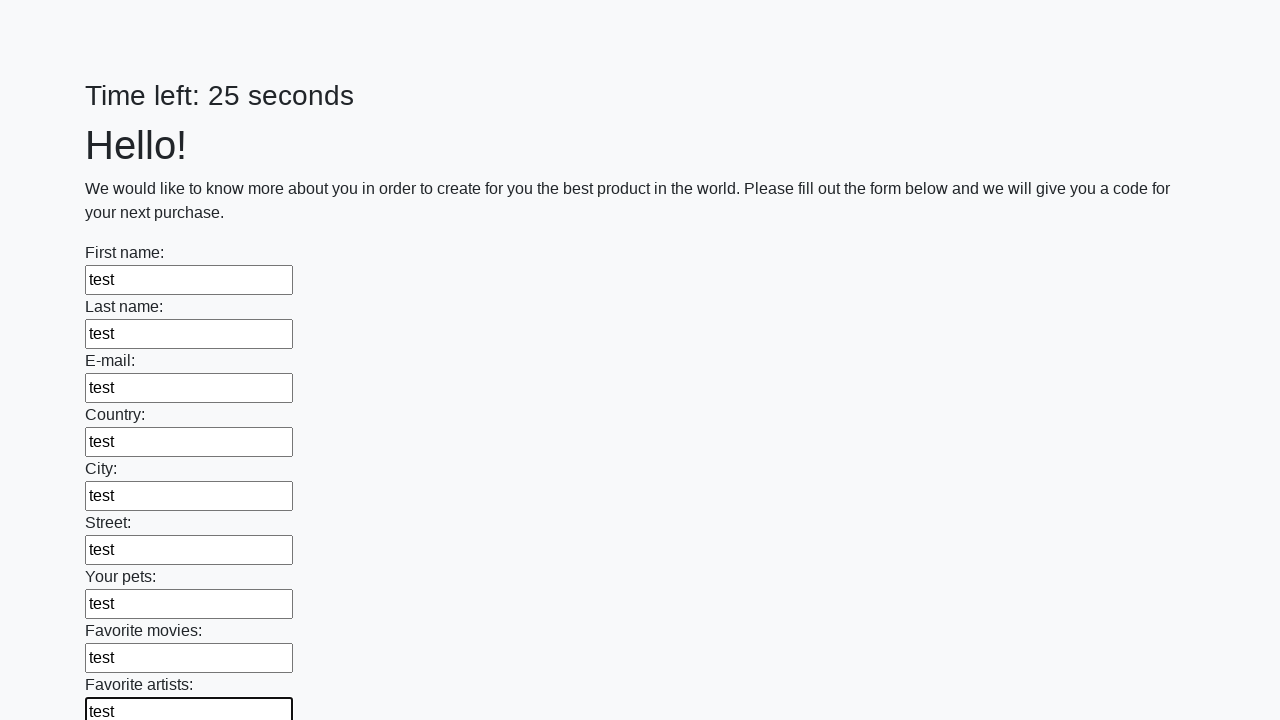

Filled input field 10 of 100 with test data on [maxlength="32"] >> nth=9
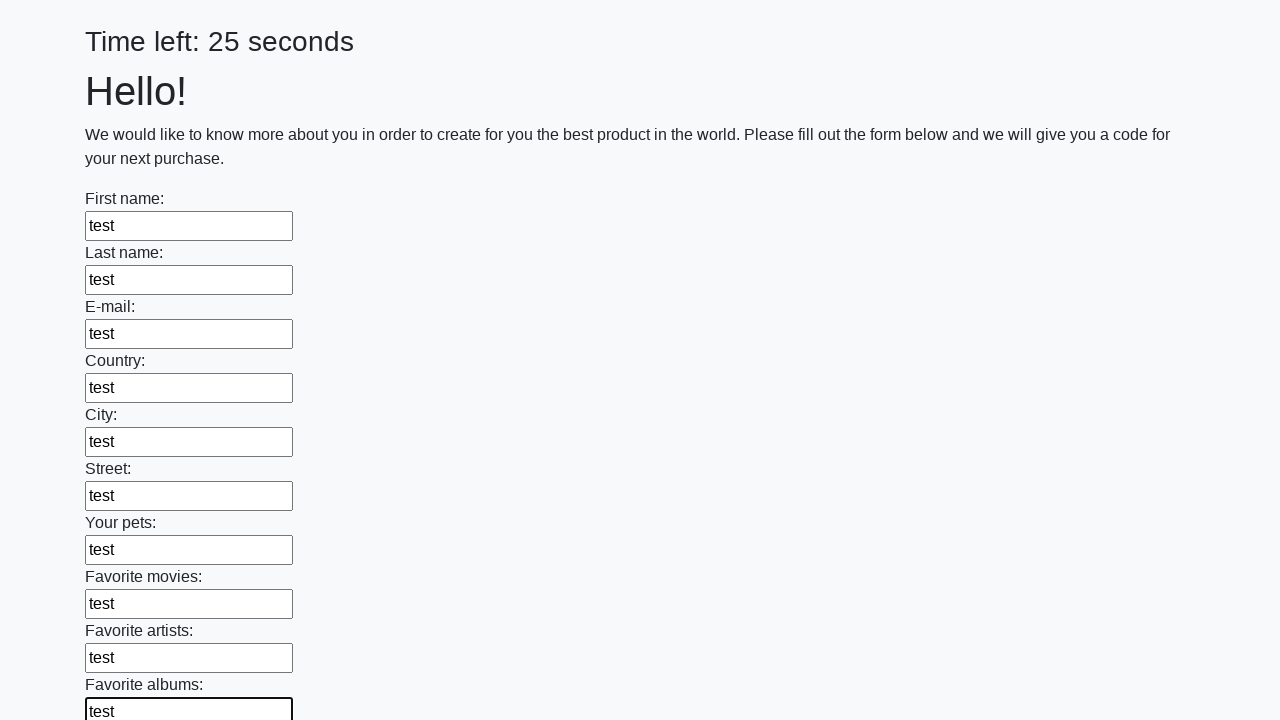

Filled input field 11 of 100 with test data on [maxlength="32"] >> nth=10
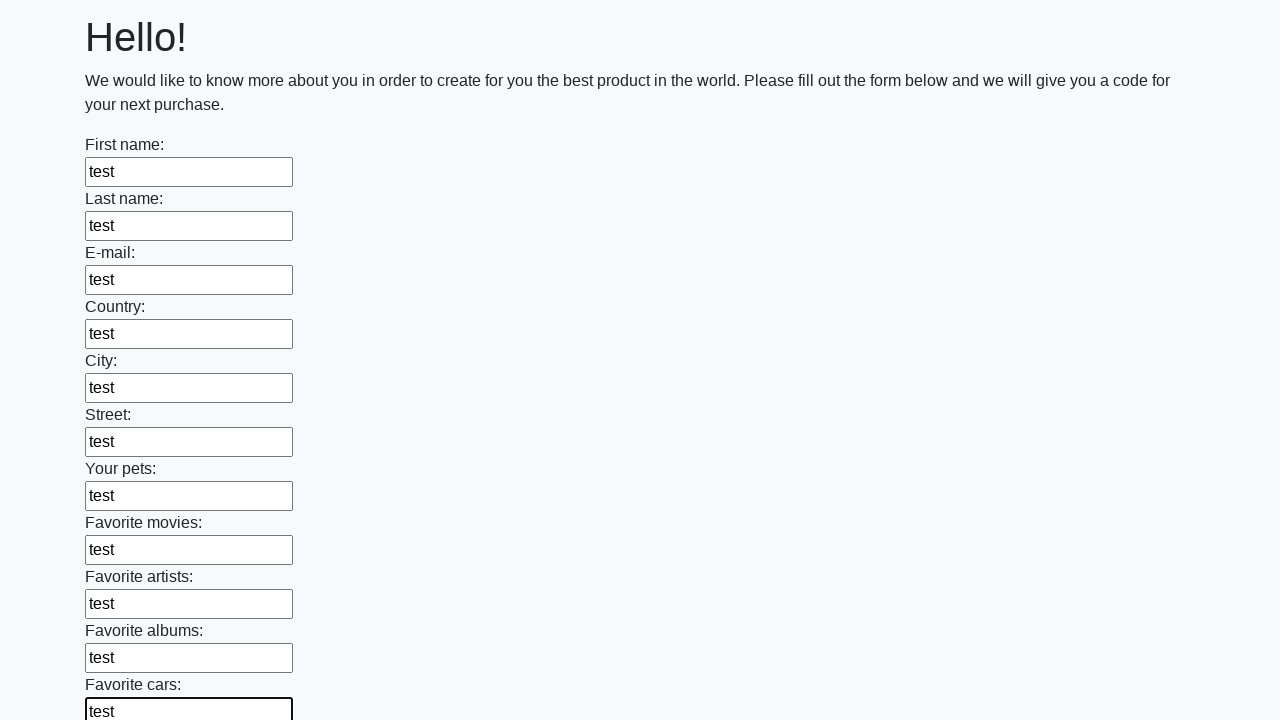

Filled input field 12 of 100 with test data on [maxlength="32"] >> nth=11
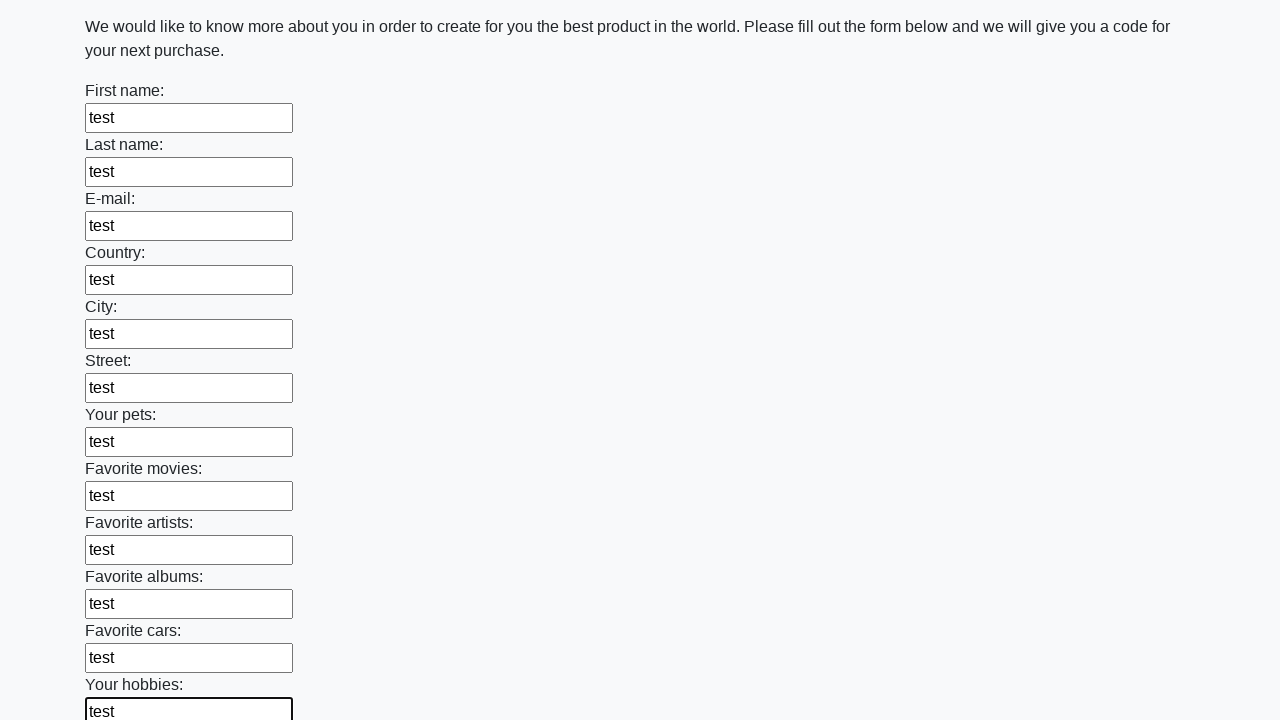

Filled input field 13 of 100 with test data on [maxlength="32"] >> nth=12
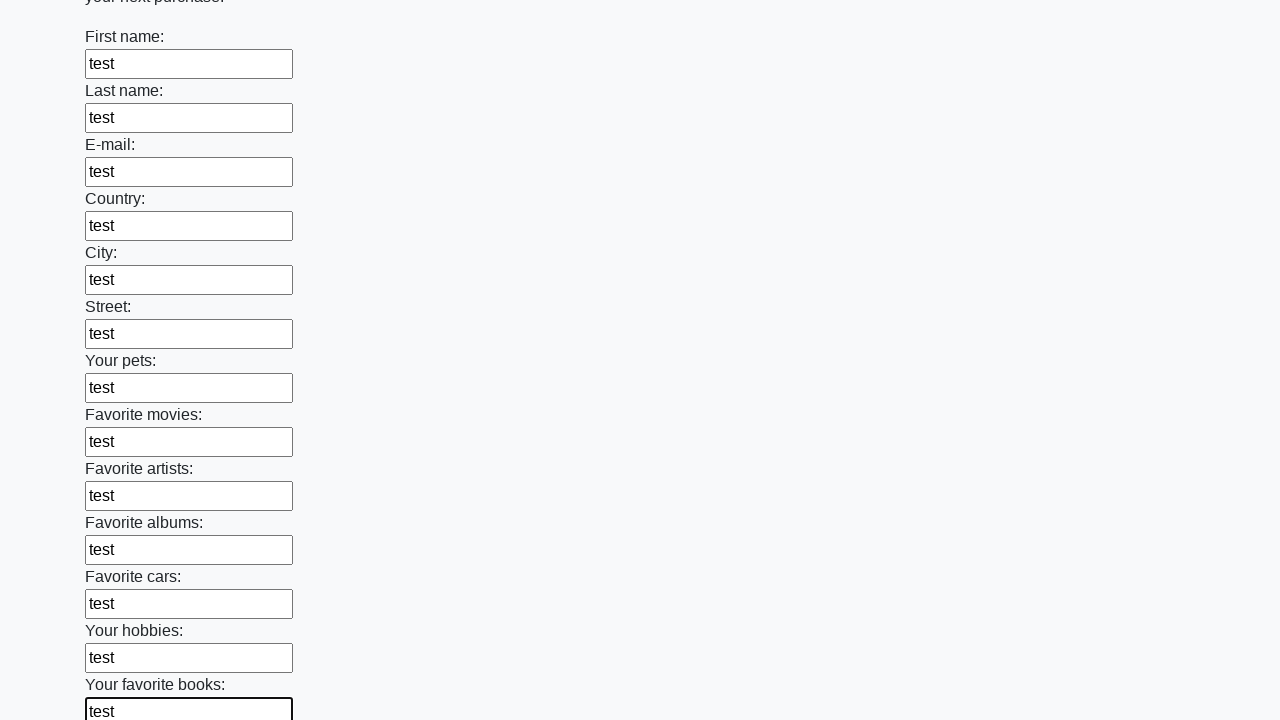

Filled input field 14 of 100 with test data on [maxlength="32"] >> nth=13
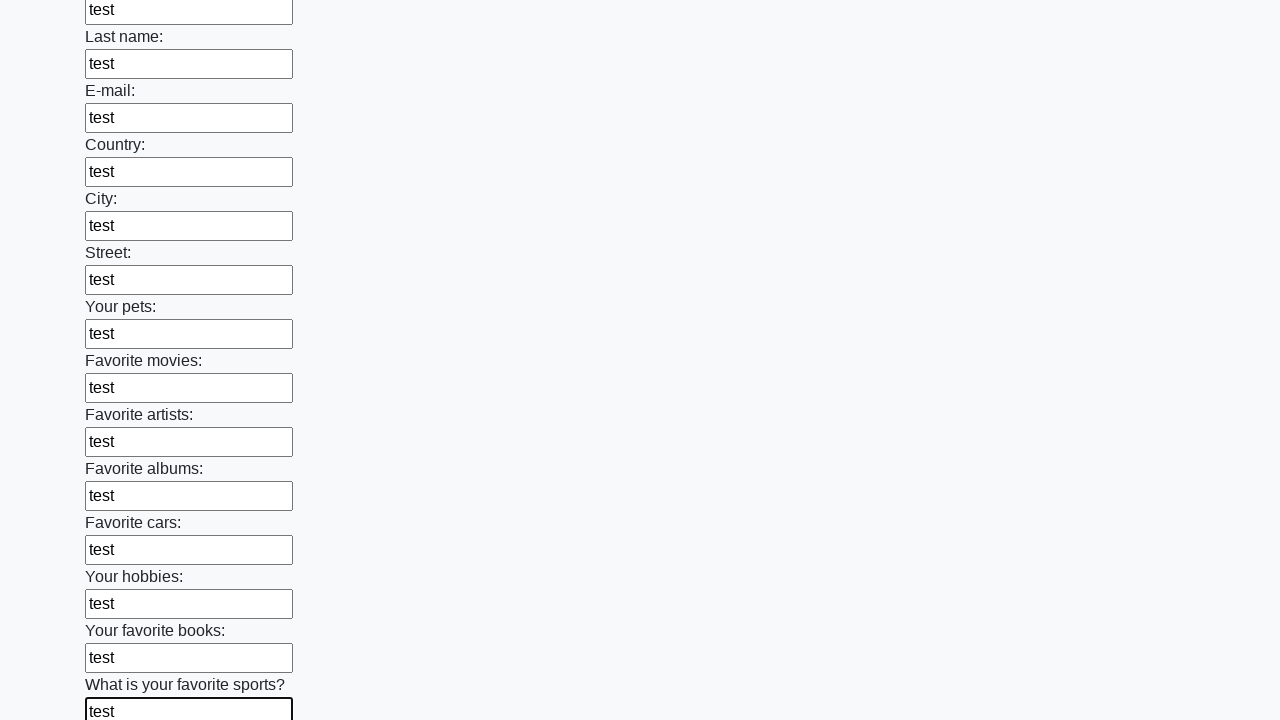

Filled input field 15 of 100 with test data on [maxlength="32"] >> nth=14
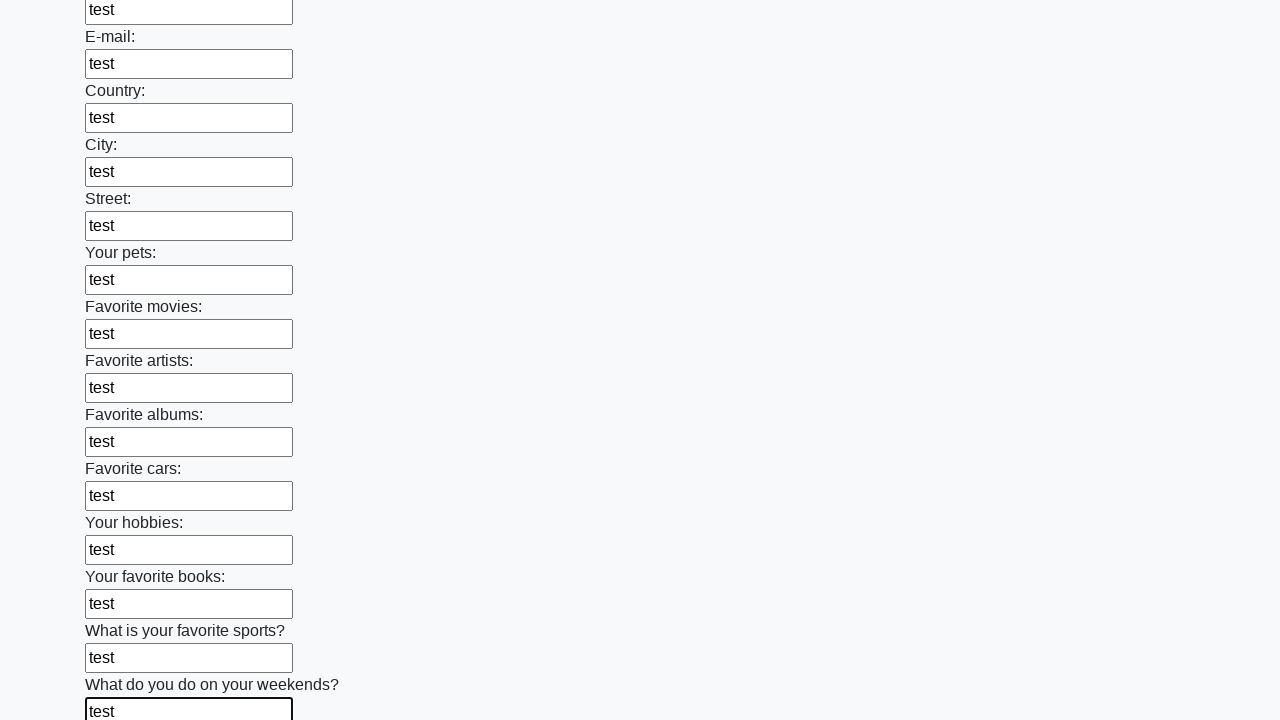

Filled input field 16 of 100 with test data on [maxlength="32"] >> nth=15
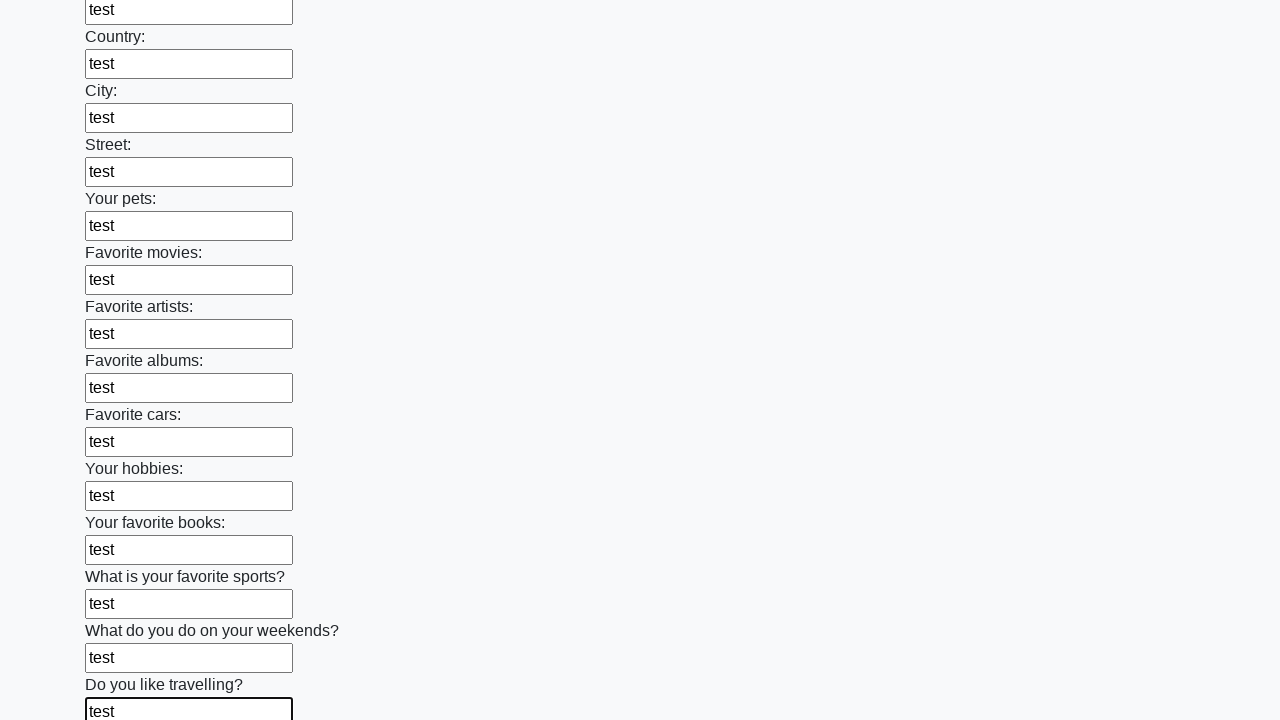

Filled input field 17 of 100 with test data on [maxlength="32"] >> nth=16
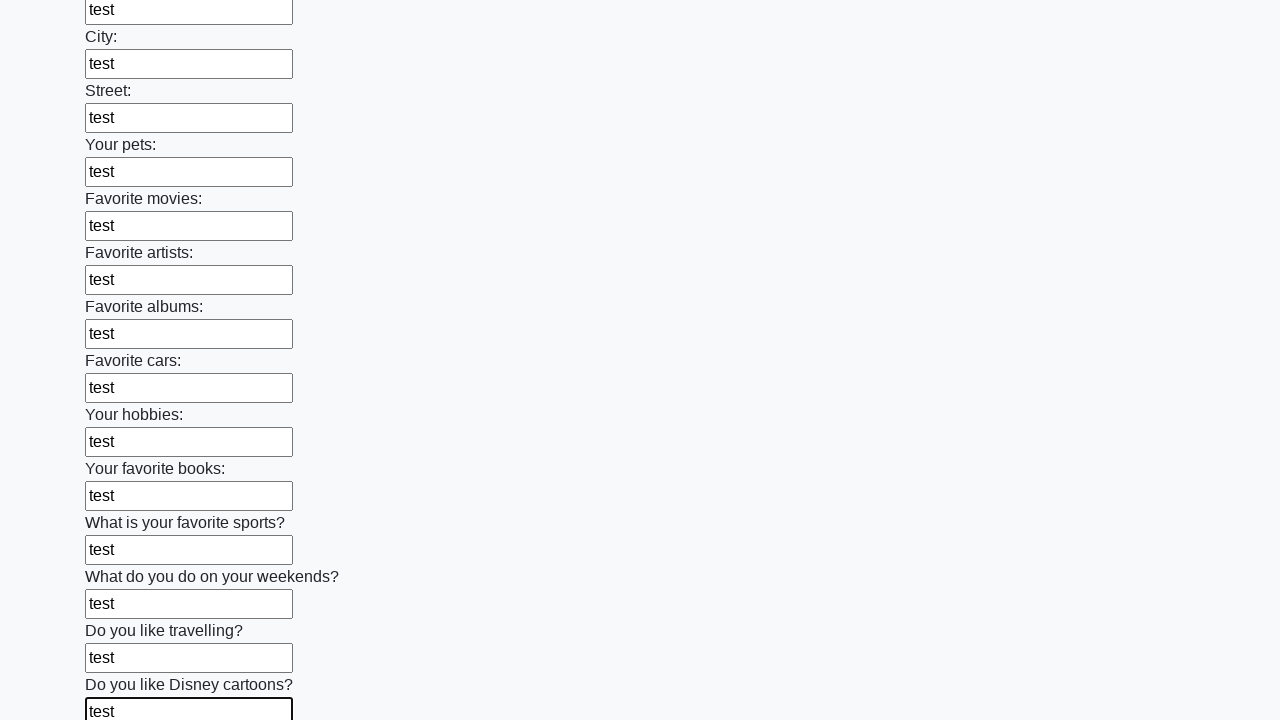

Filled input field 18 of 100 with test data on [maxlength="32"] >> nth=17
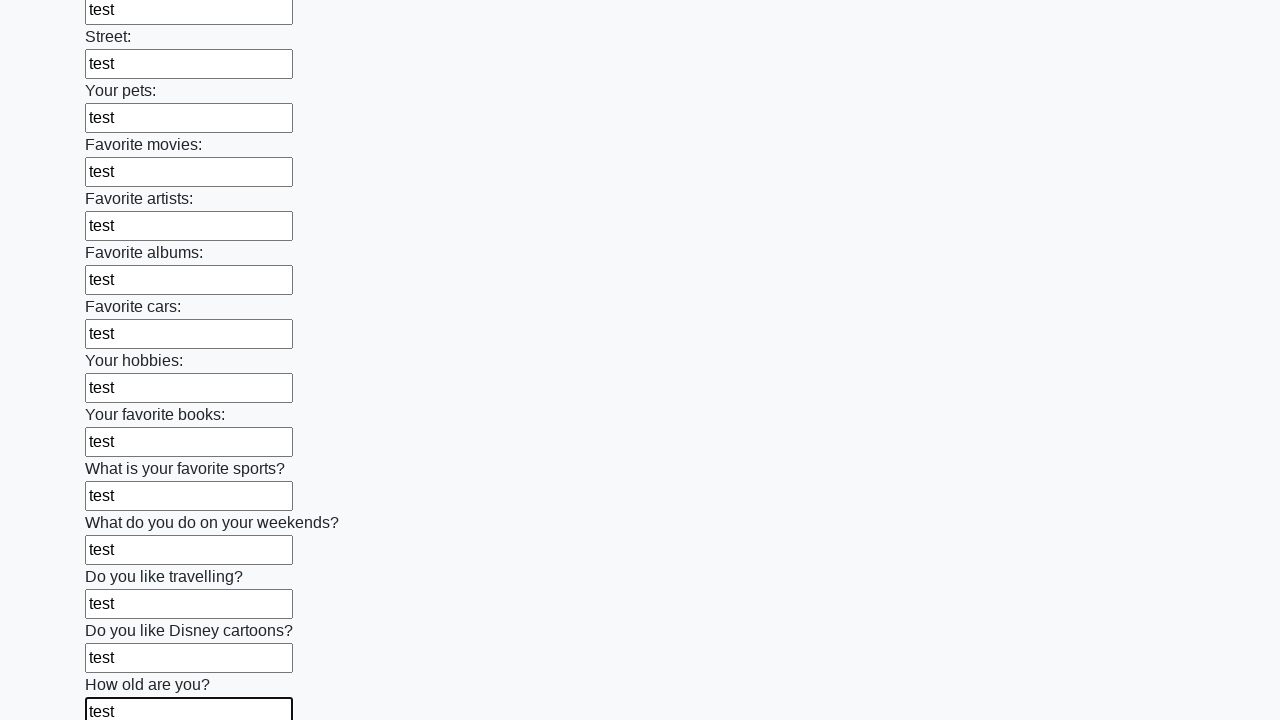

Filled input field 19 of 100 with test data on [maxlength="32"] >> nth=18
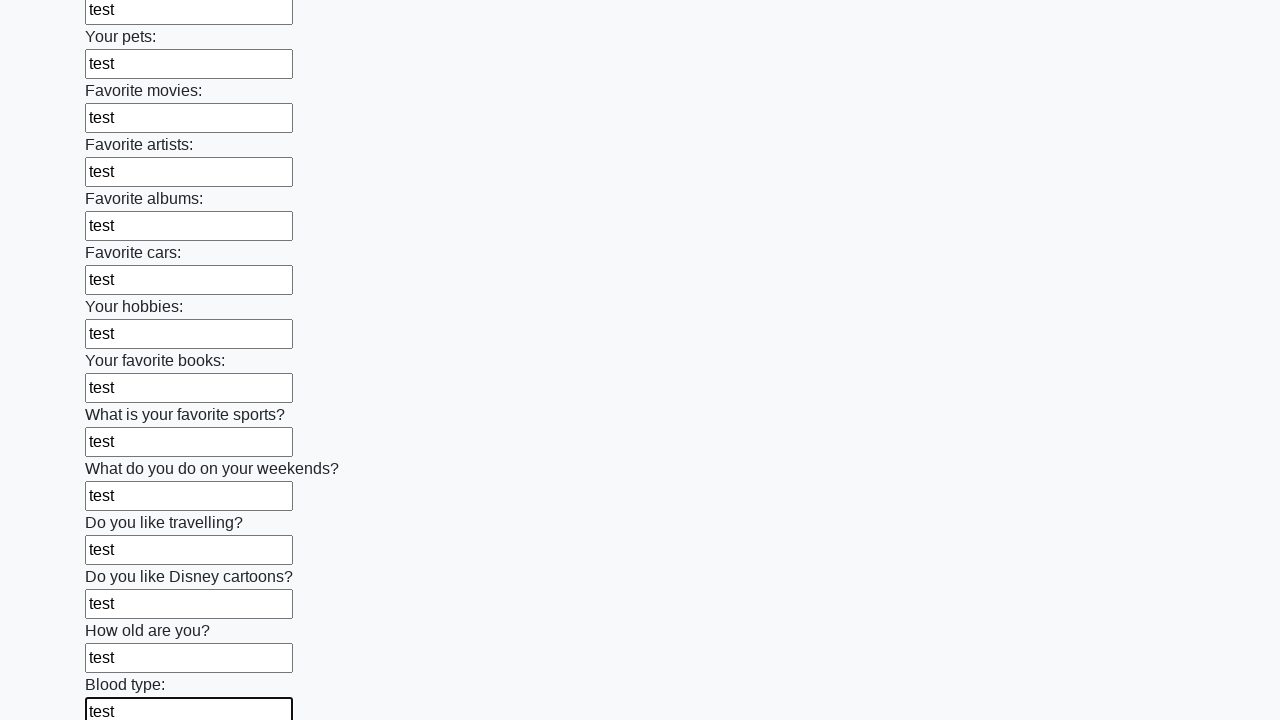

Filled input field 20 of 100 with test data on [maxlength="32"] >> nth=19
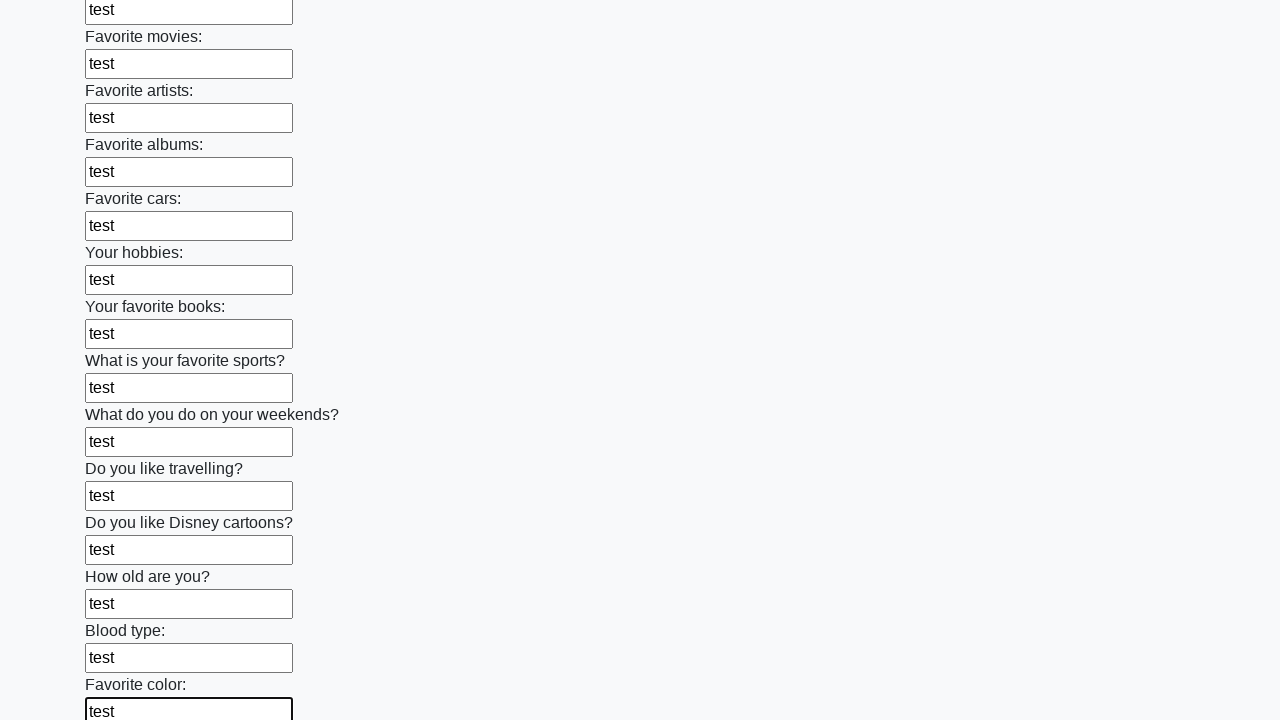

Filled input field 21 of 100 with test data on [maxlength="32"] >> nth=20
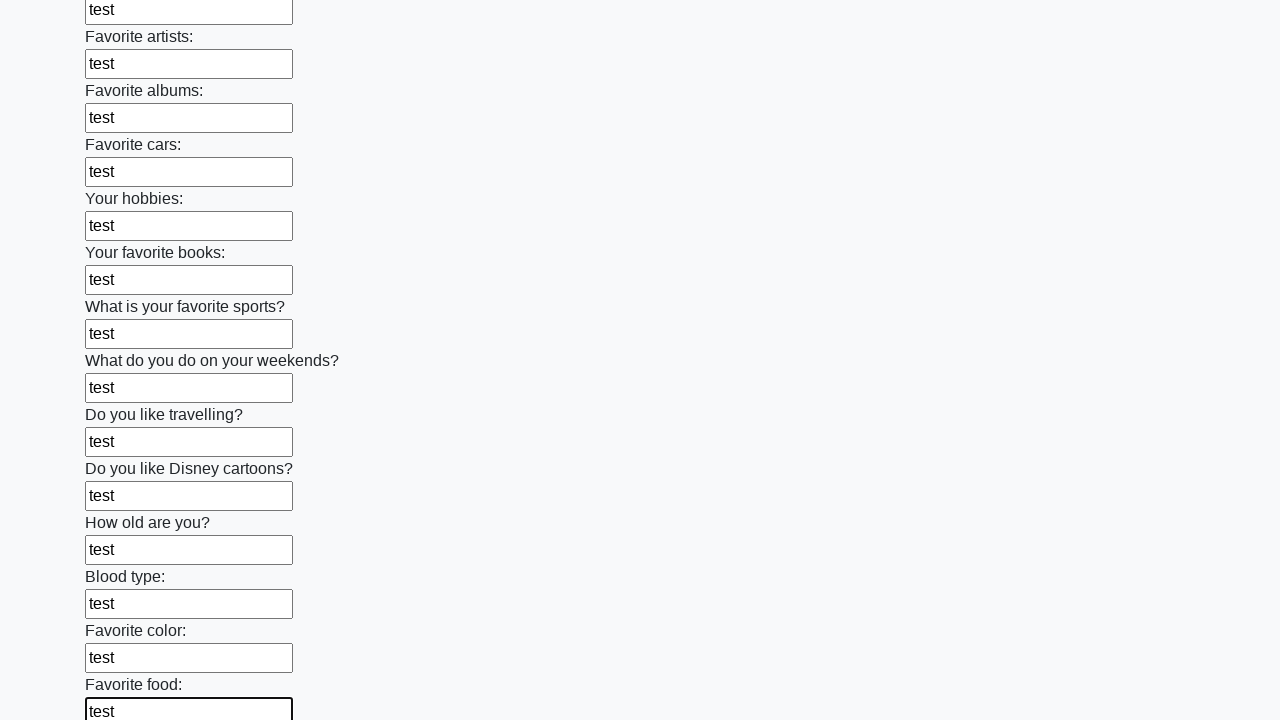

Filled input field 22 of 100 with test data on [maxlength="32"] >> nth=21
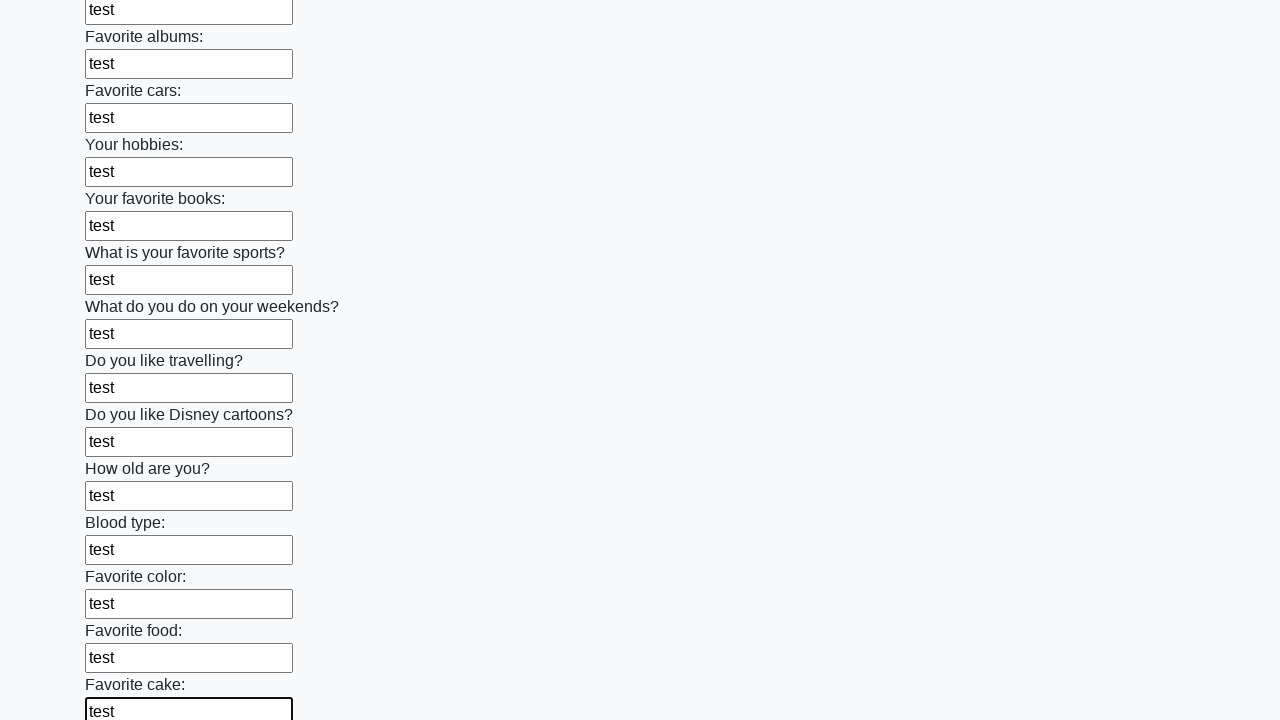

Filled input field 23 of 100 with test data on [maxlength="32"] >> nth=22
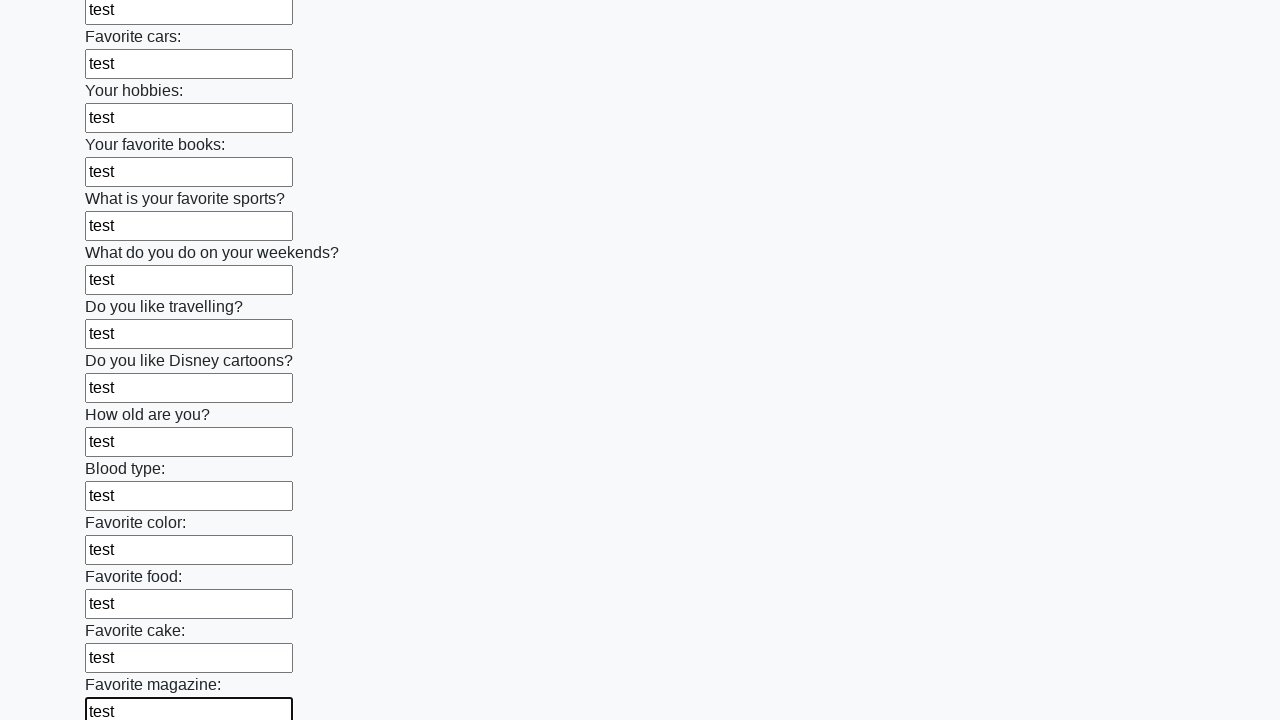

Filled input field 24 of 100 with test data on [maxlength="32"] >> nth=23
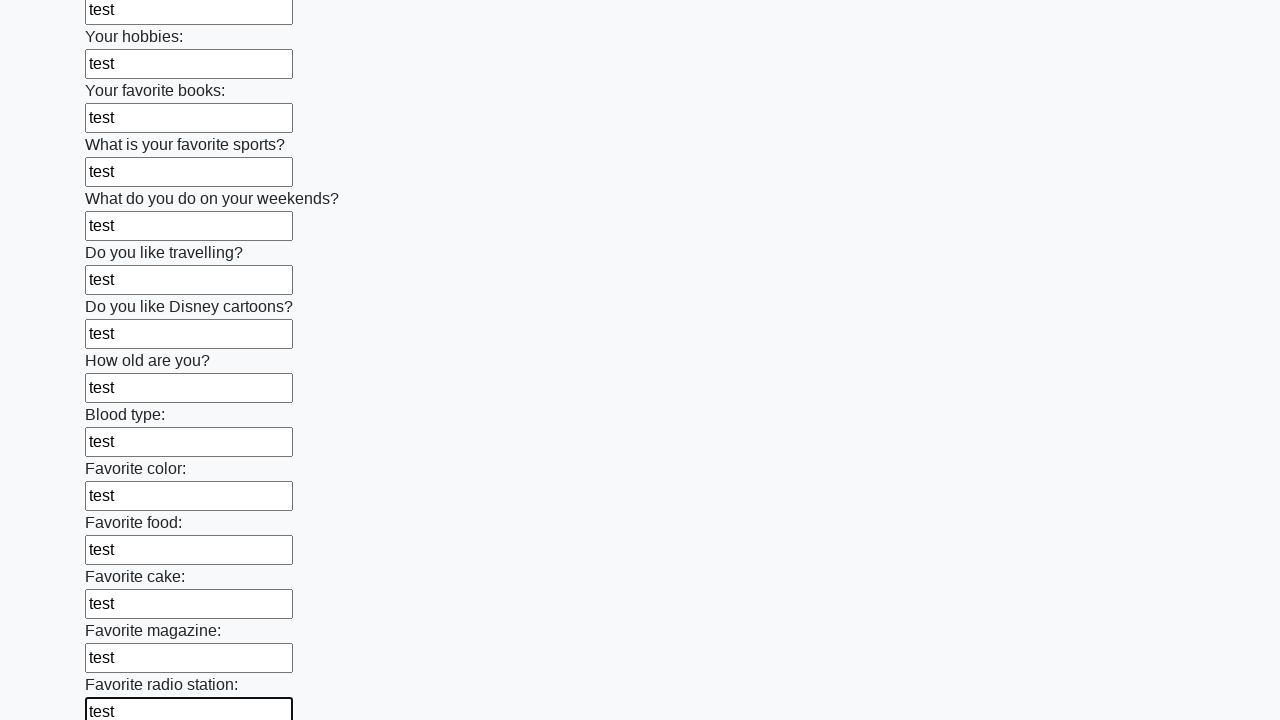

Filled input field 25 of 100 with test data on [maxlength="32"] >> nth=24
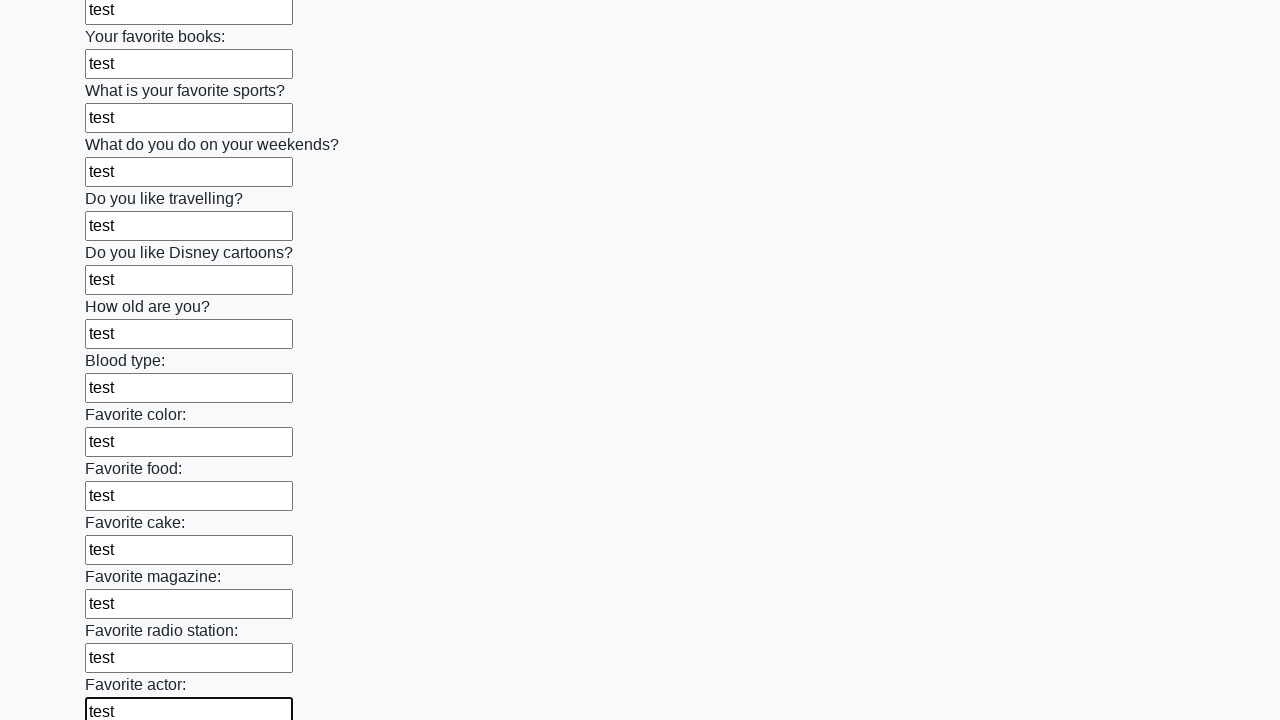

Filled input field 26 of 100 with test data on [maxlength="32"] >> nth=25
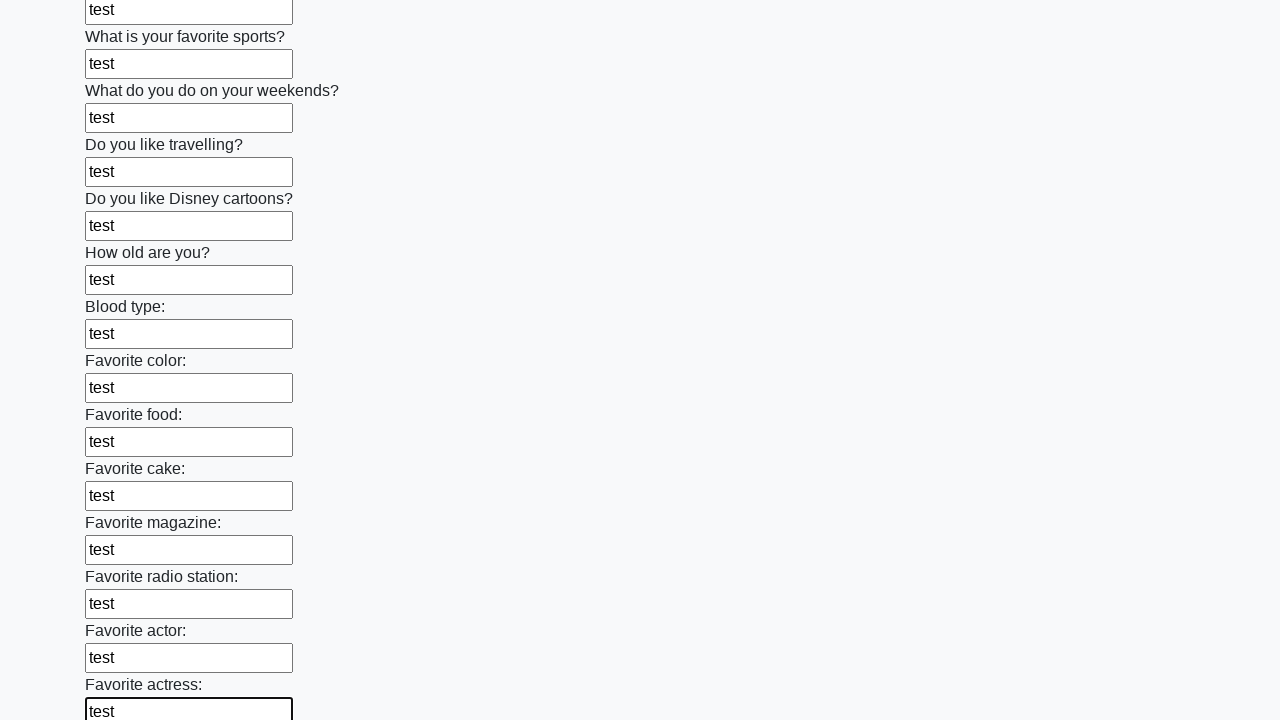

Filled input field 27 of 100 with test data on [maxlength="32"] >> nth=26
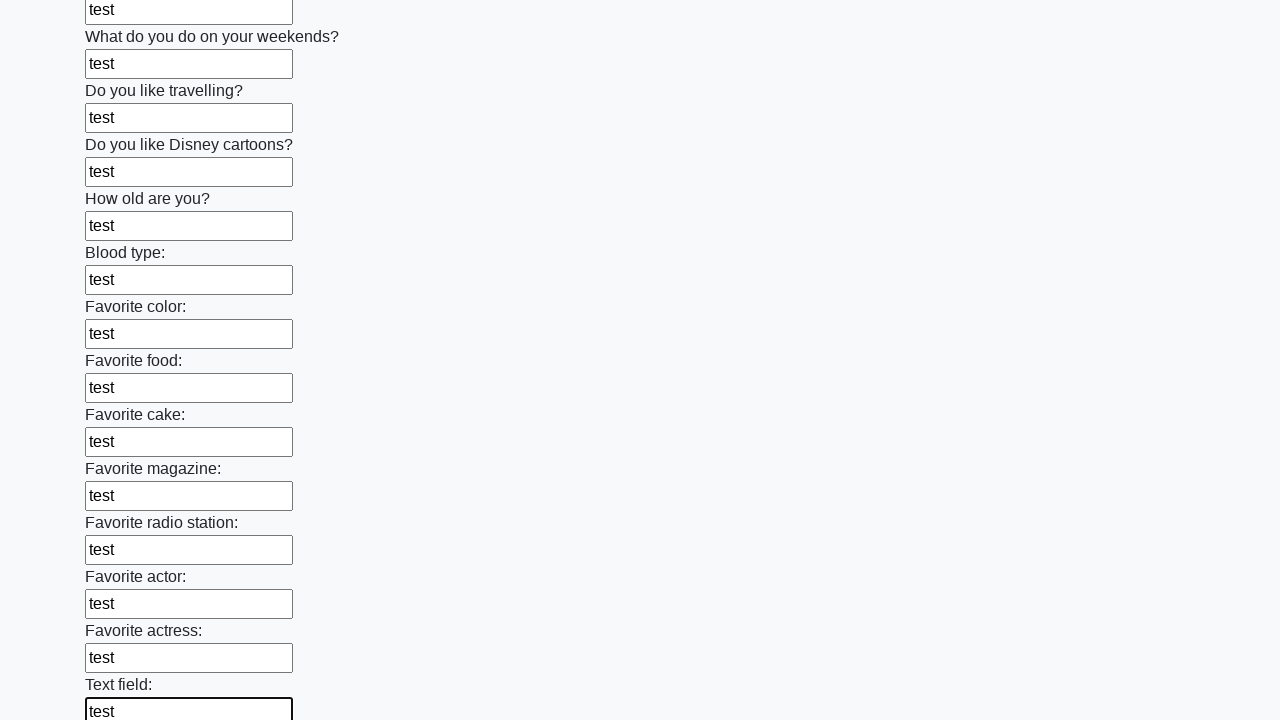

Filled input field 28 of 100 with test data on [maxlength="32"] >> nth=27
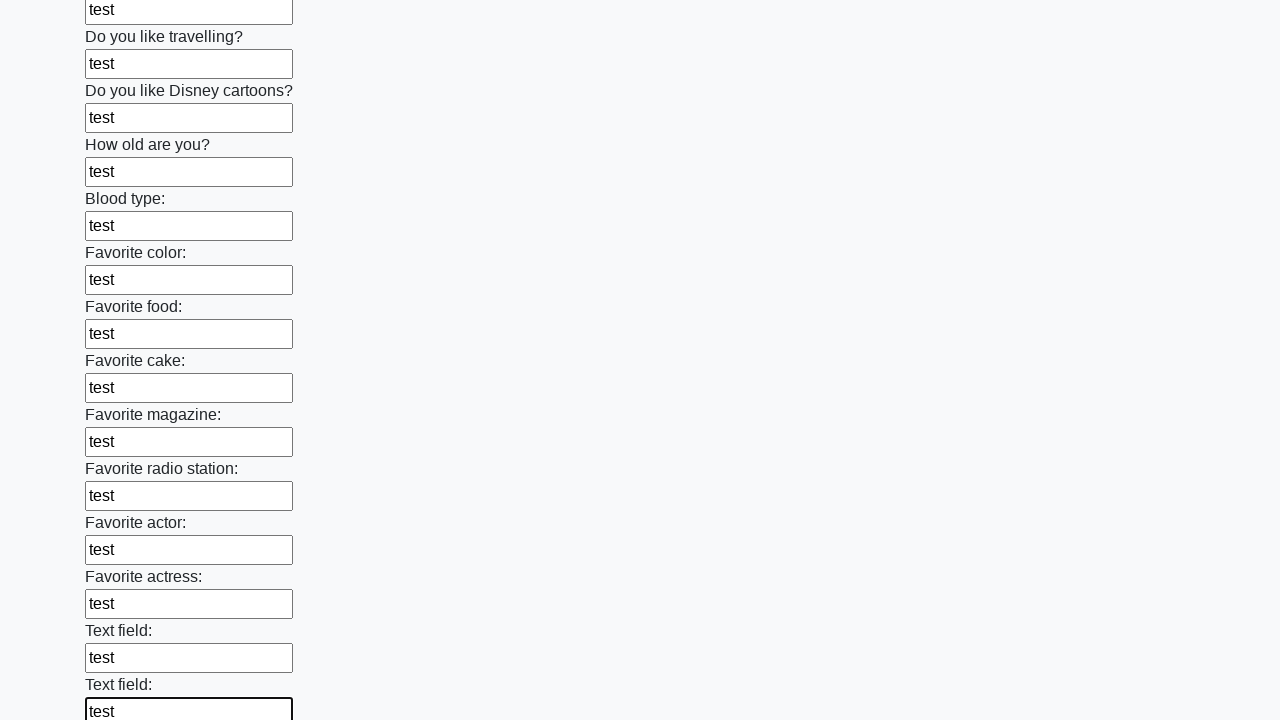

Filled input field 29 of 100 with test data on [maxlength="32"] >> nth=28
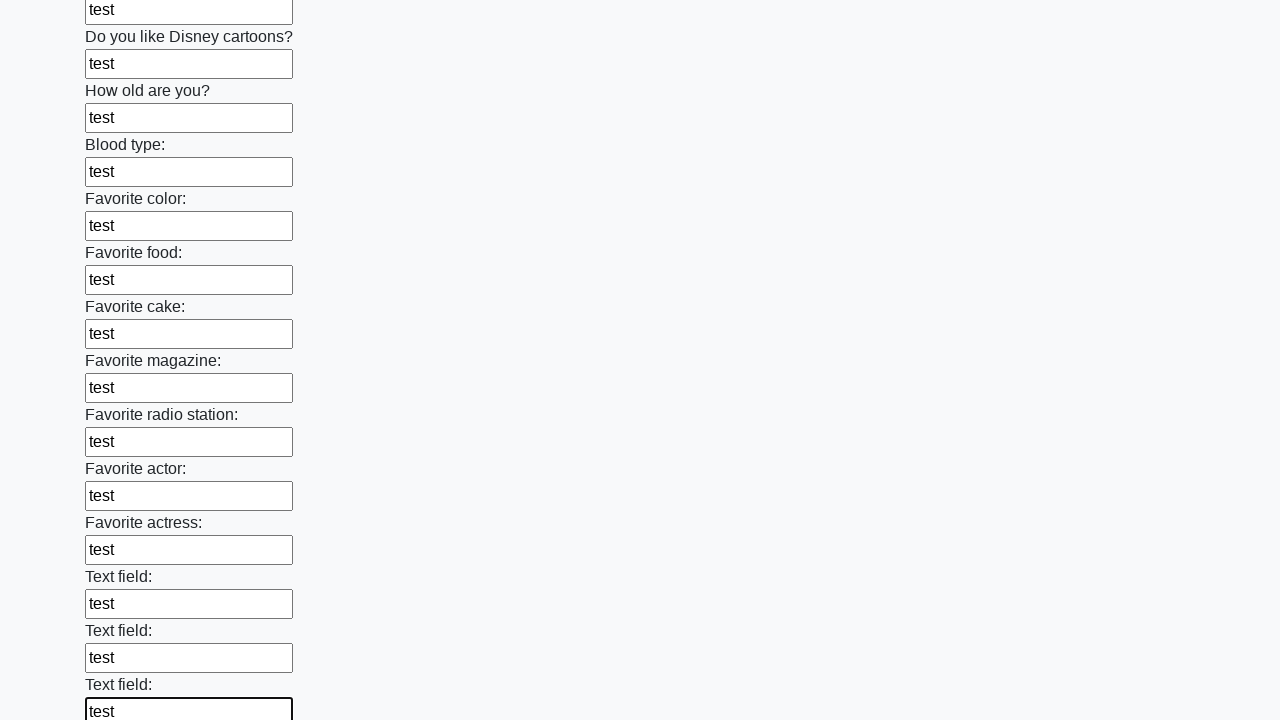

Filled input field 30 of 100 with test data on [maxlength="32"] >> nth=29
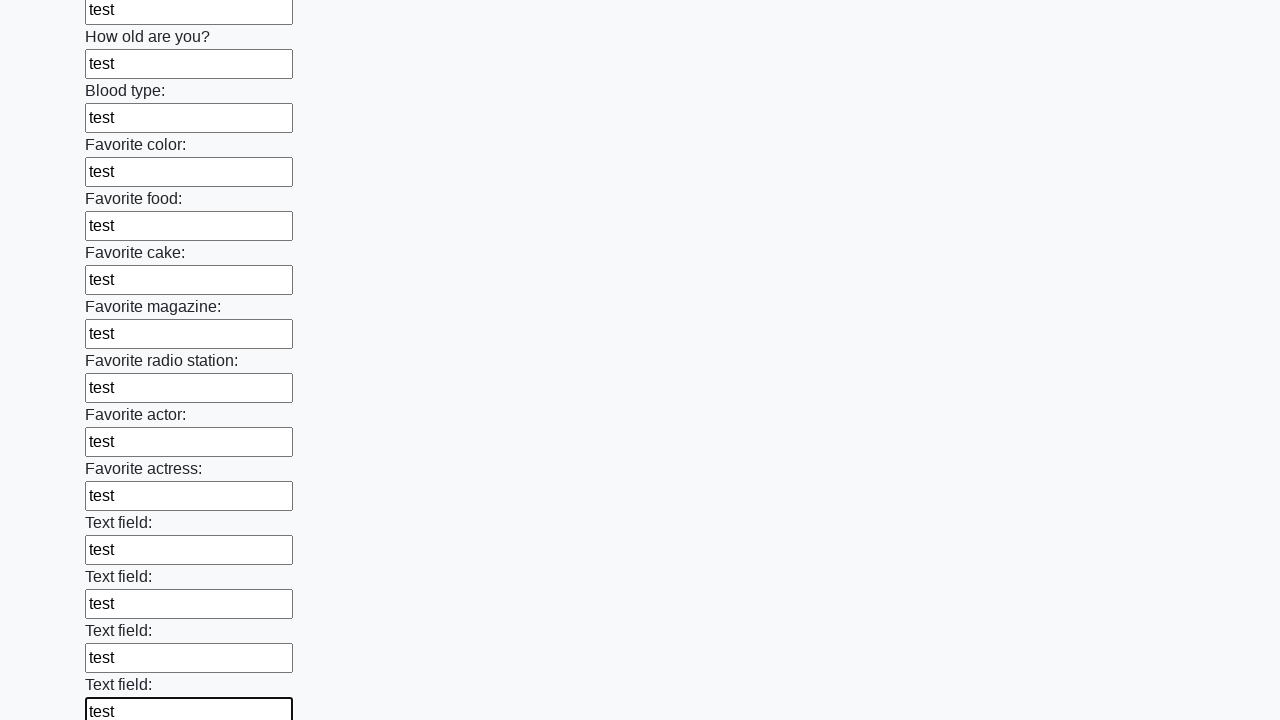

Filled input field 31 of 100 with test data on [maxlength="32"] >> nth=30
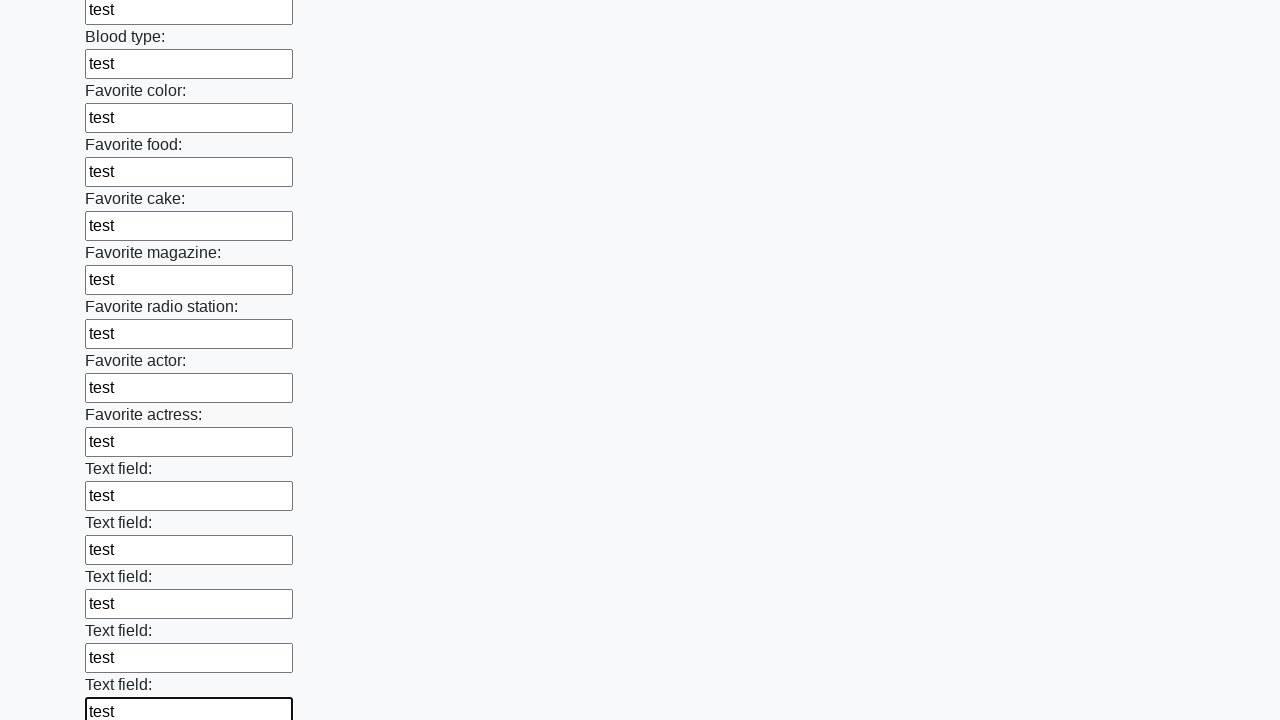

Filled input field 32 of 100 with test data on [maxlength="32"] >> nth=31
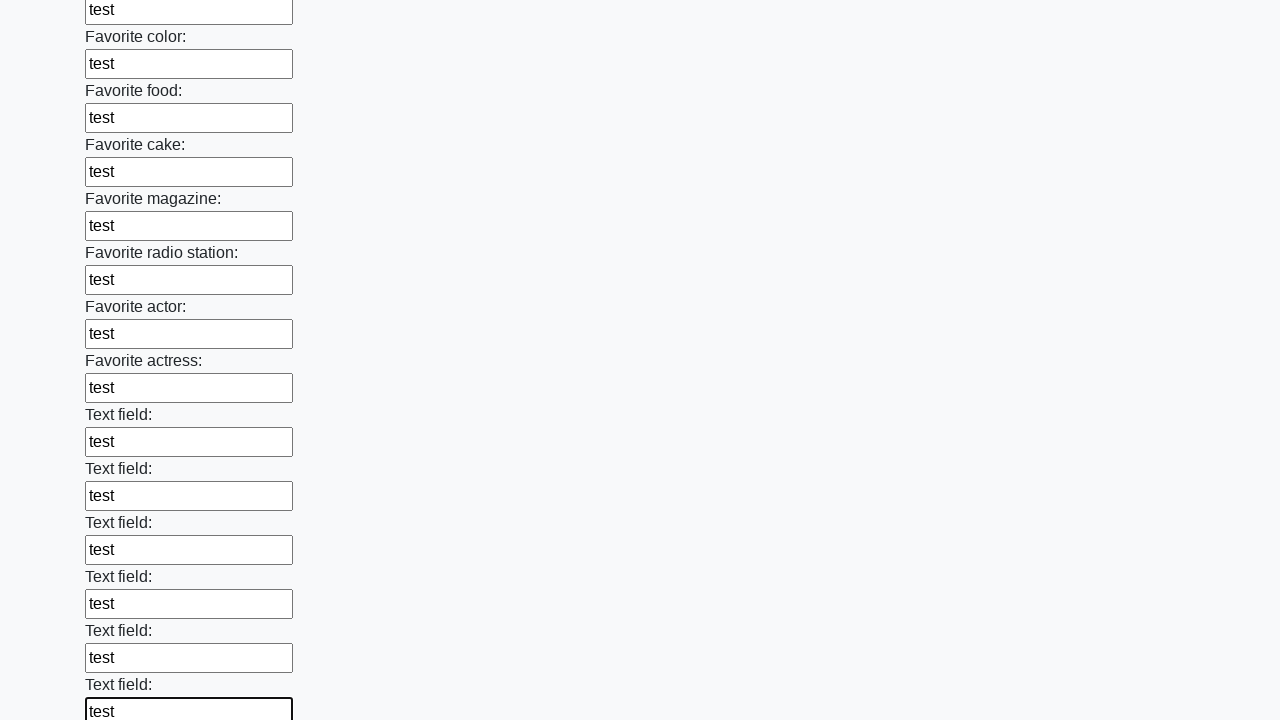

Filled input field 33 of 100 with test data on [maxlength="32"] >> nth=32
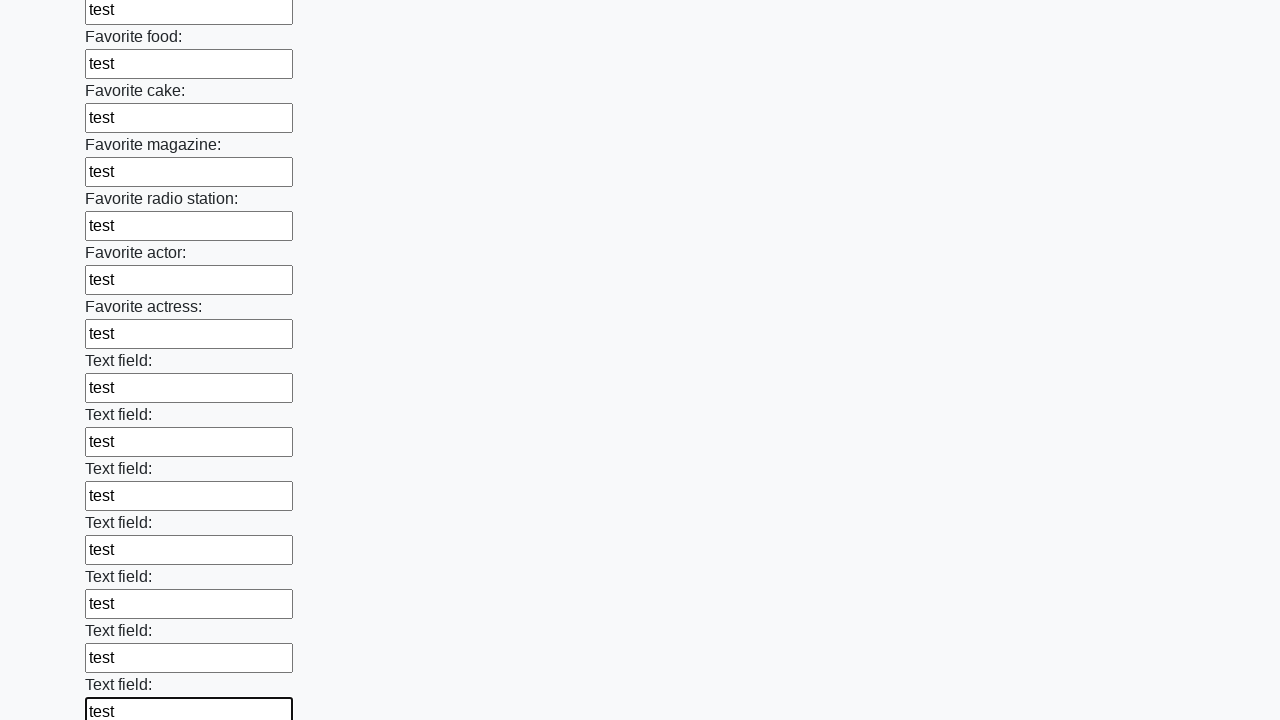

Filled input field 34 of 100 with test data on [maxlength="32"] >> nth=33
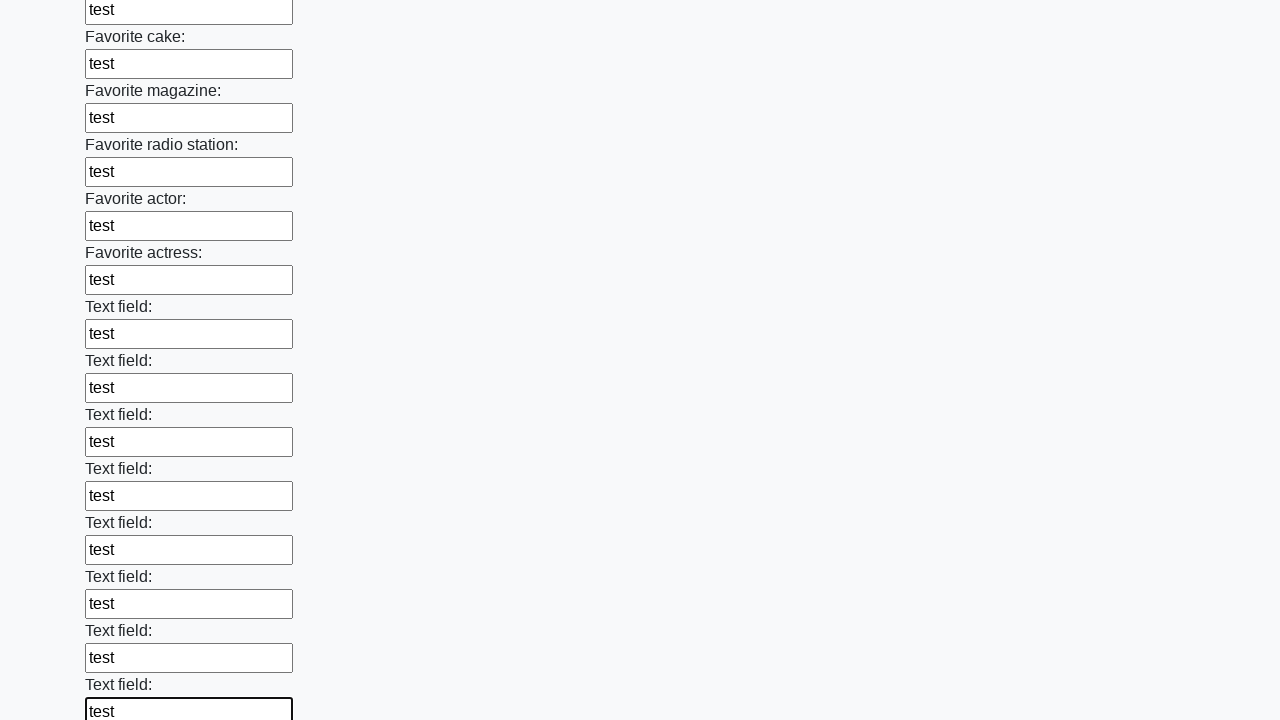

Filled input field 35 of 100 with test data on [maxlength="32"] >> nth=34
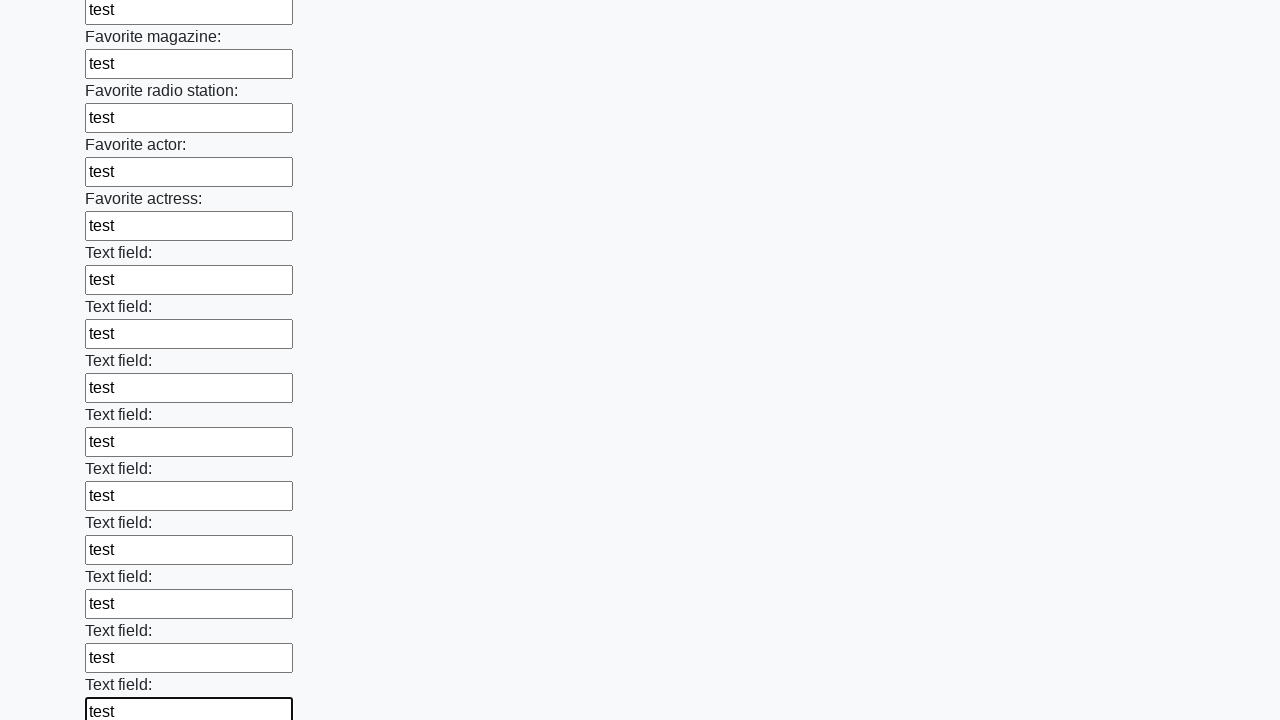

Filled input field 36 of 100 with test data on [maxlength="32"] >> nth=35
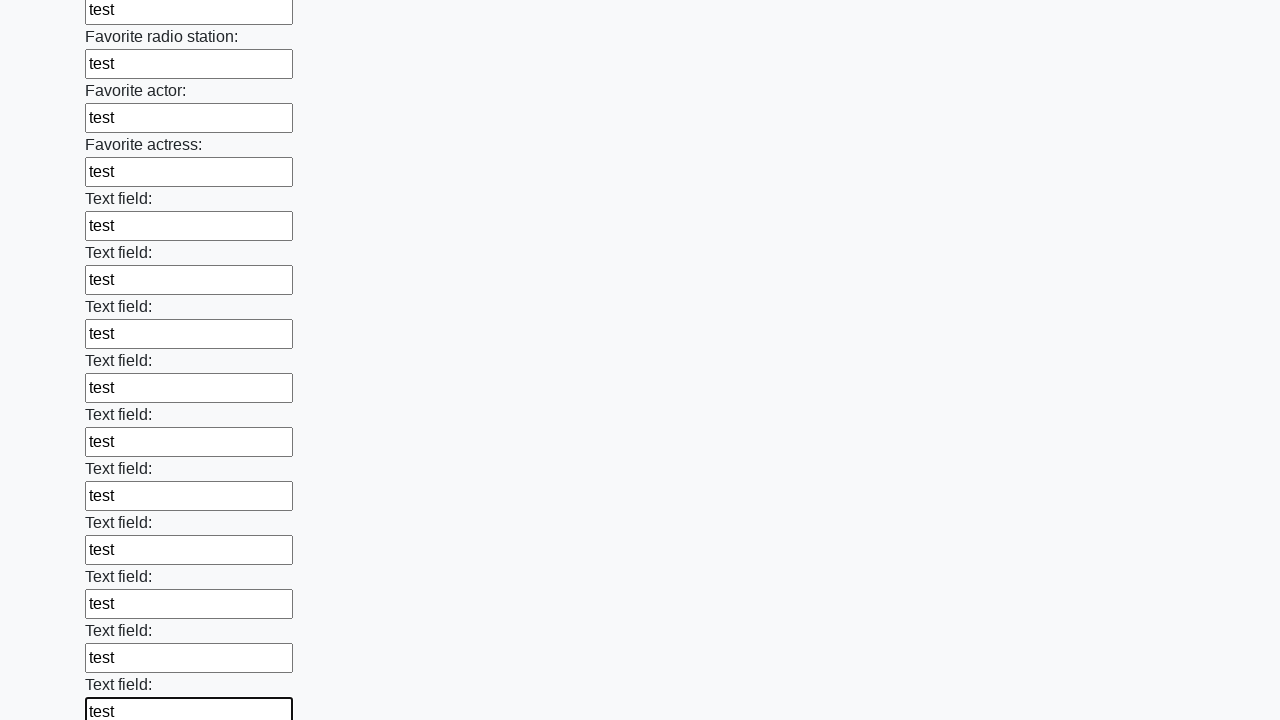

Filled input field 37 of 100 with test data on [maxlength="32"] >> nth=36
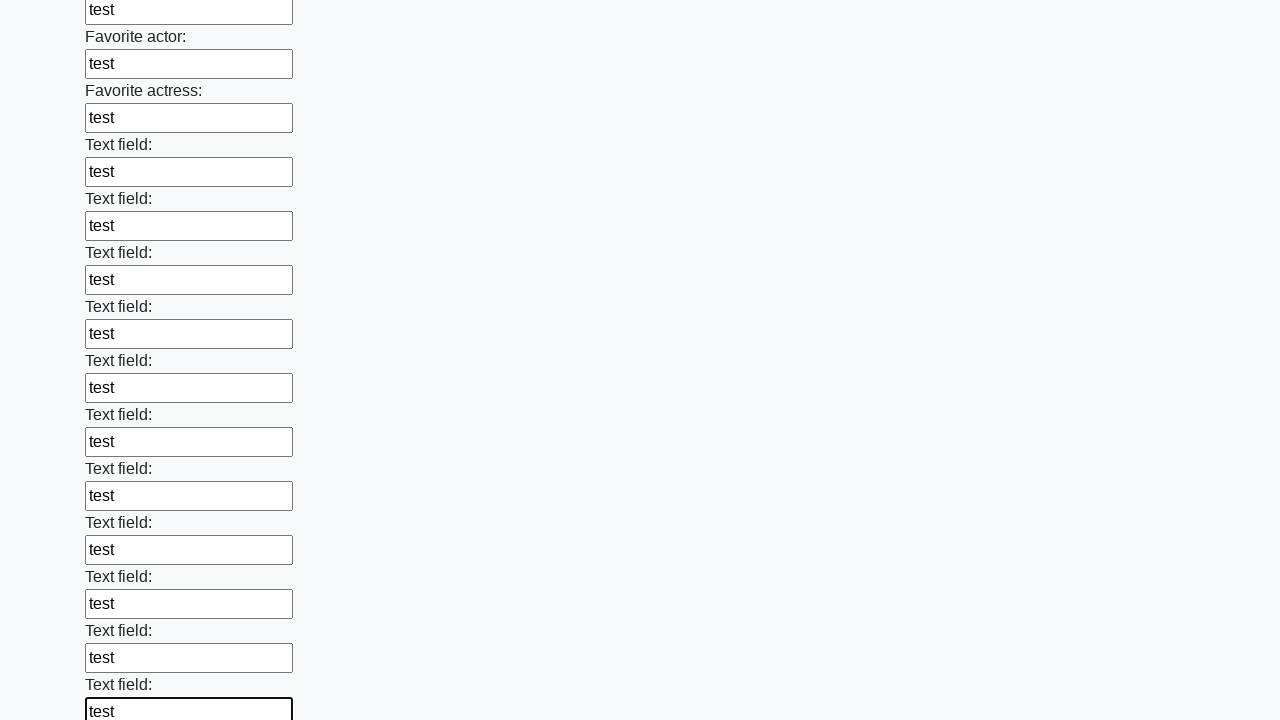

Filled input field 38 of 100 with test data on [maxlength="32"] >> nth=37
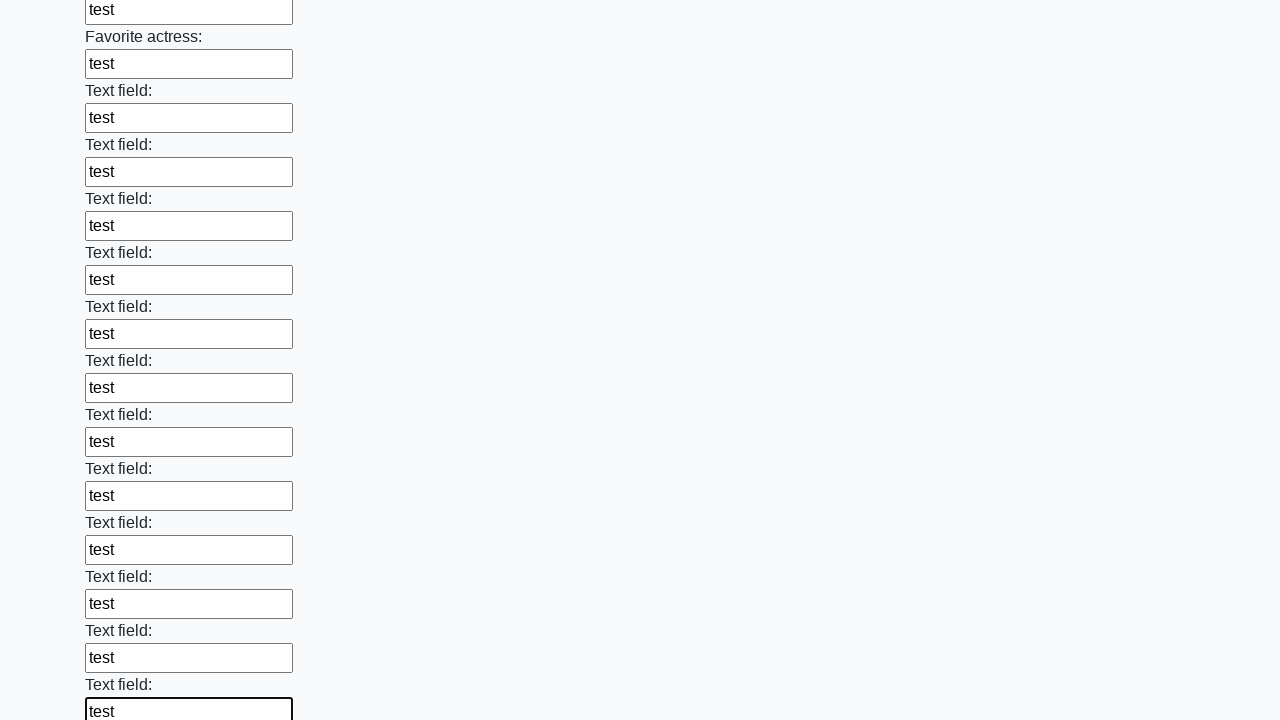

Filled input field 39 of 100 with test data on [maxlength="32"] >> nth=38
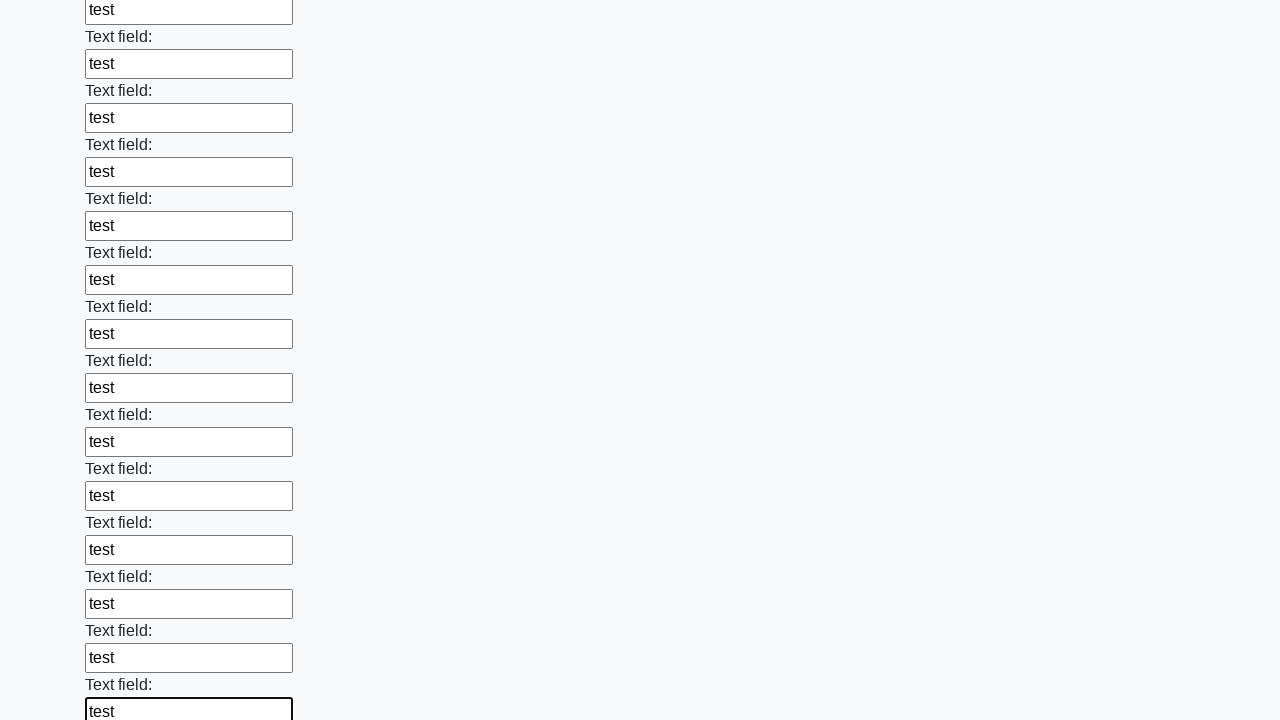

Filled input field 40 of 100 with test data on [maxlength="32"] >> nth=39
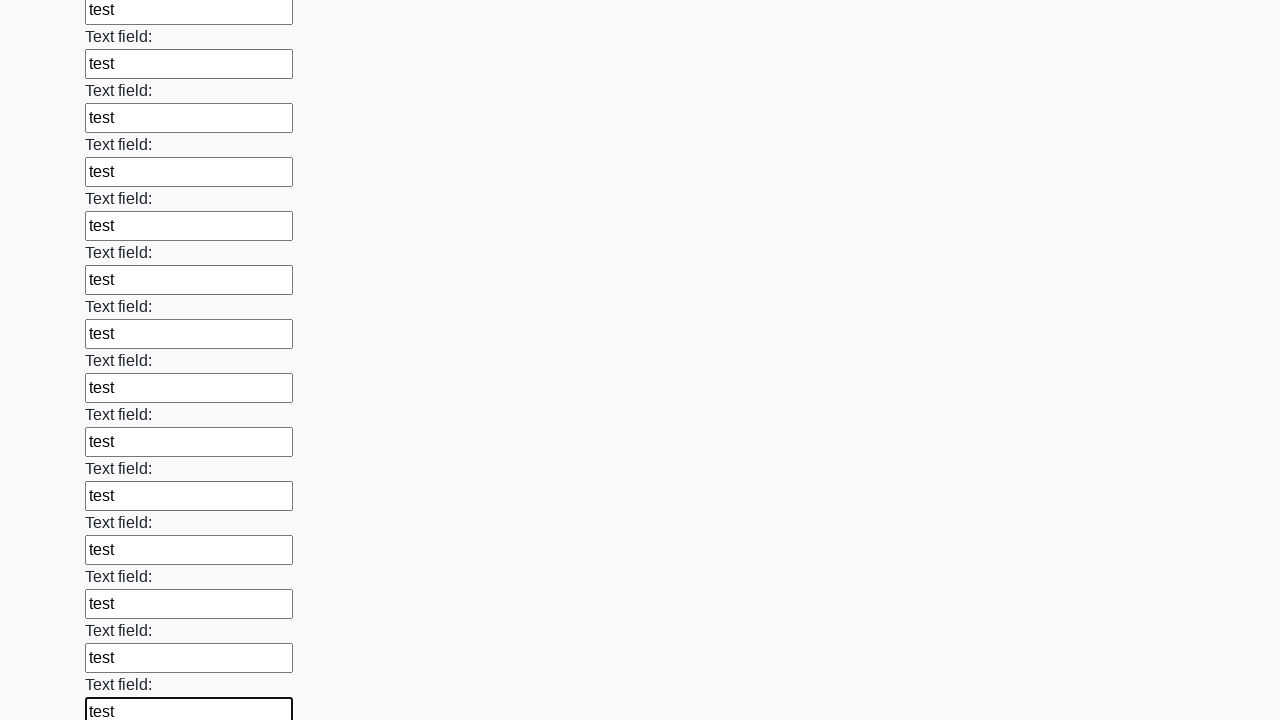

Filled input field 41 of 100 with test data on [maxlength="32"] >> nth=40
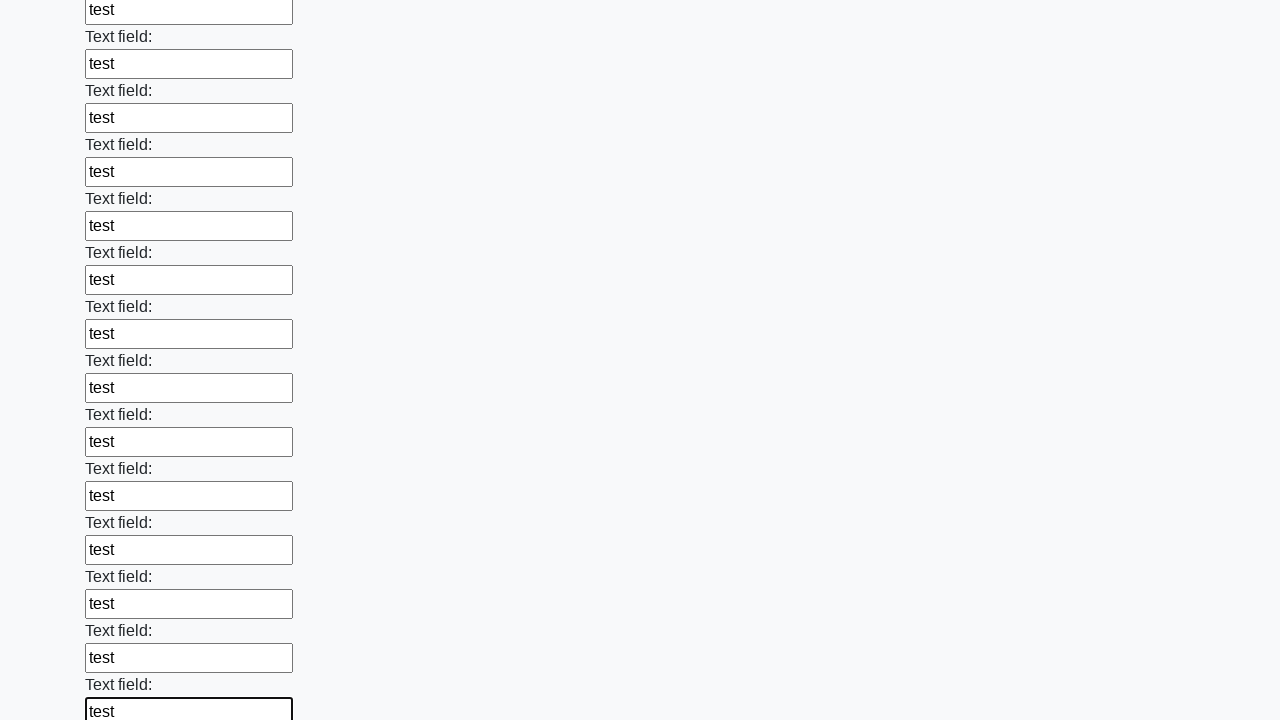

Filled input field 42 of 100 with test data on [maxlength="32"] >> nth=41
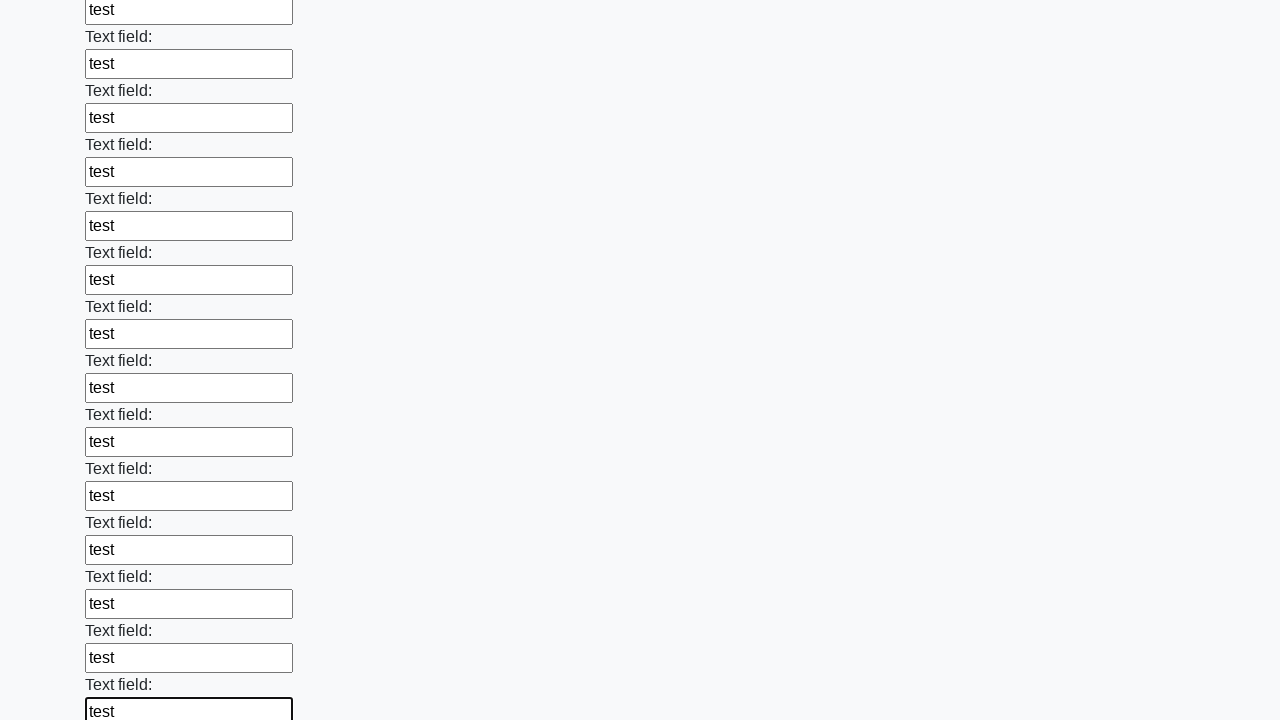

Filled input field 43 of 100 with test data on [maxlength="32"] >> nth=42
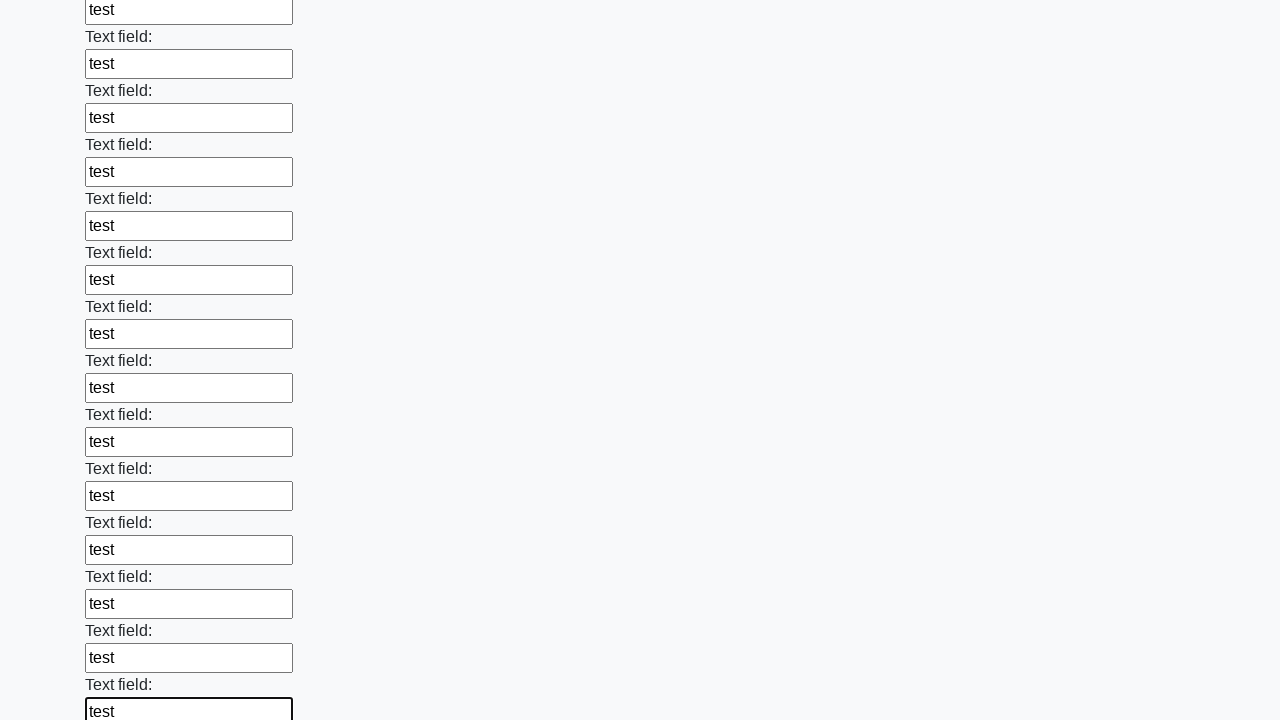

Filled input field 44 of 100 with test data on [maxlength="32"] >> nth=43
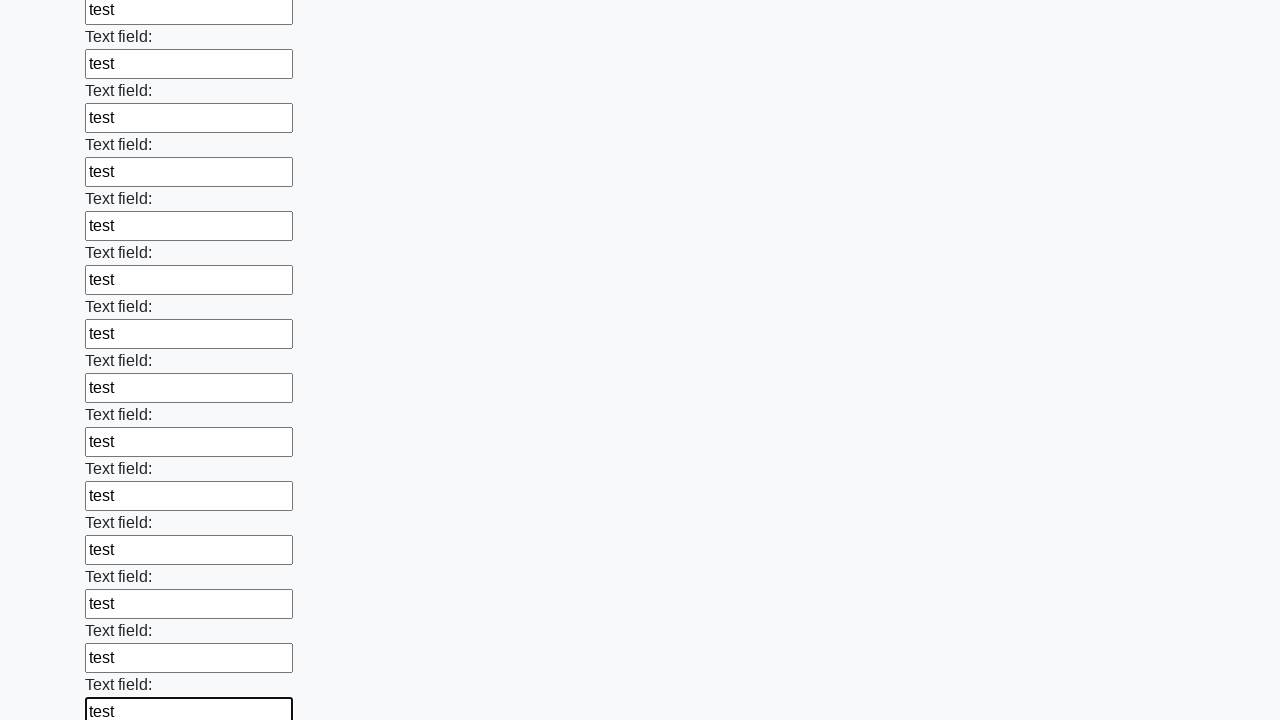

Filled input field 45 of 100 with test data on [maxlength="32"] >> nth=44
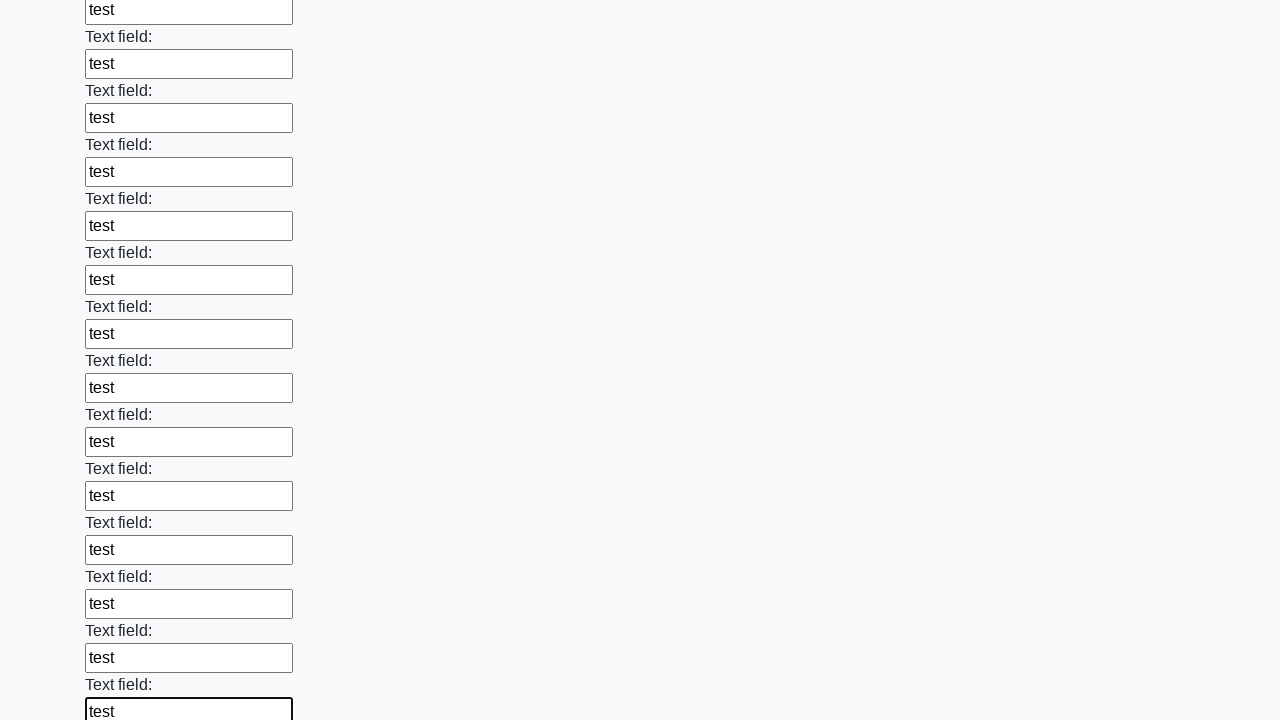

Filled input field 46 of 100 with test data on [maxlength="32"] >> nth=45
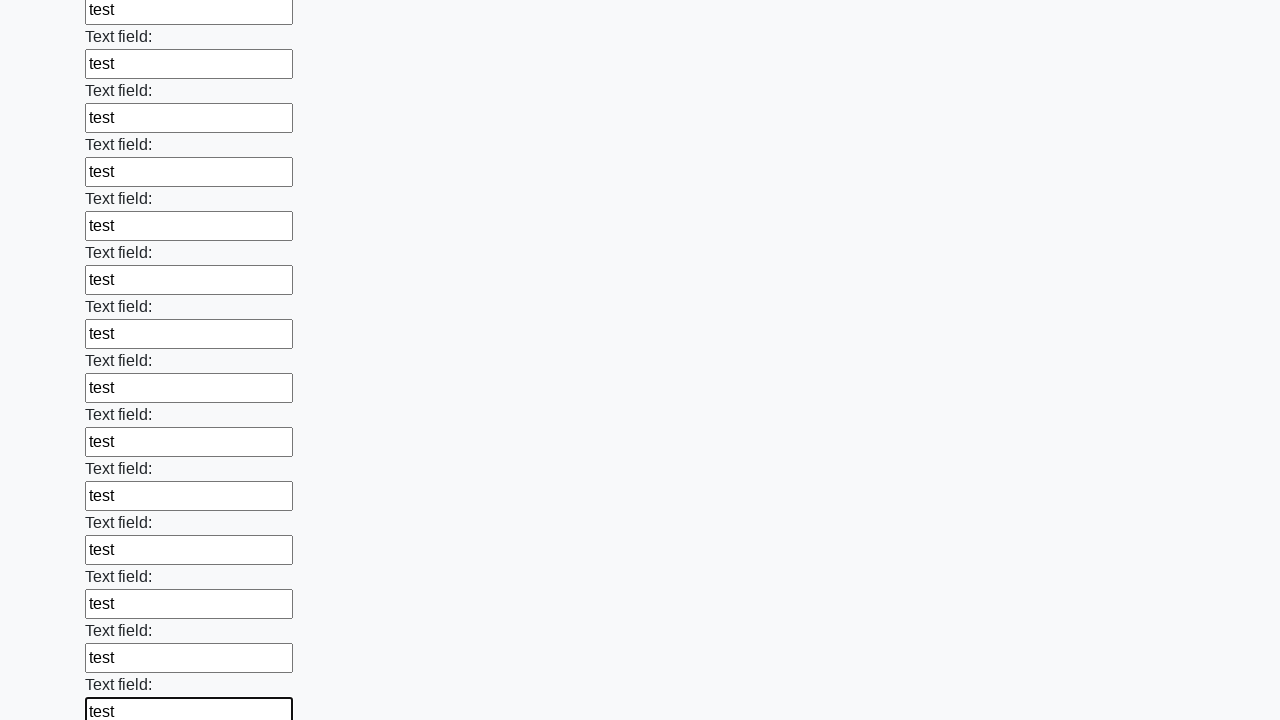

Filled input field 47 of 100 with test data on [maxlength="32"] >> nth=46
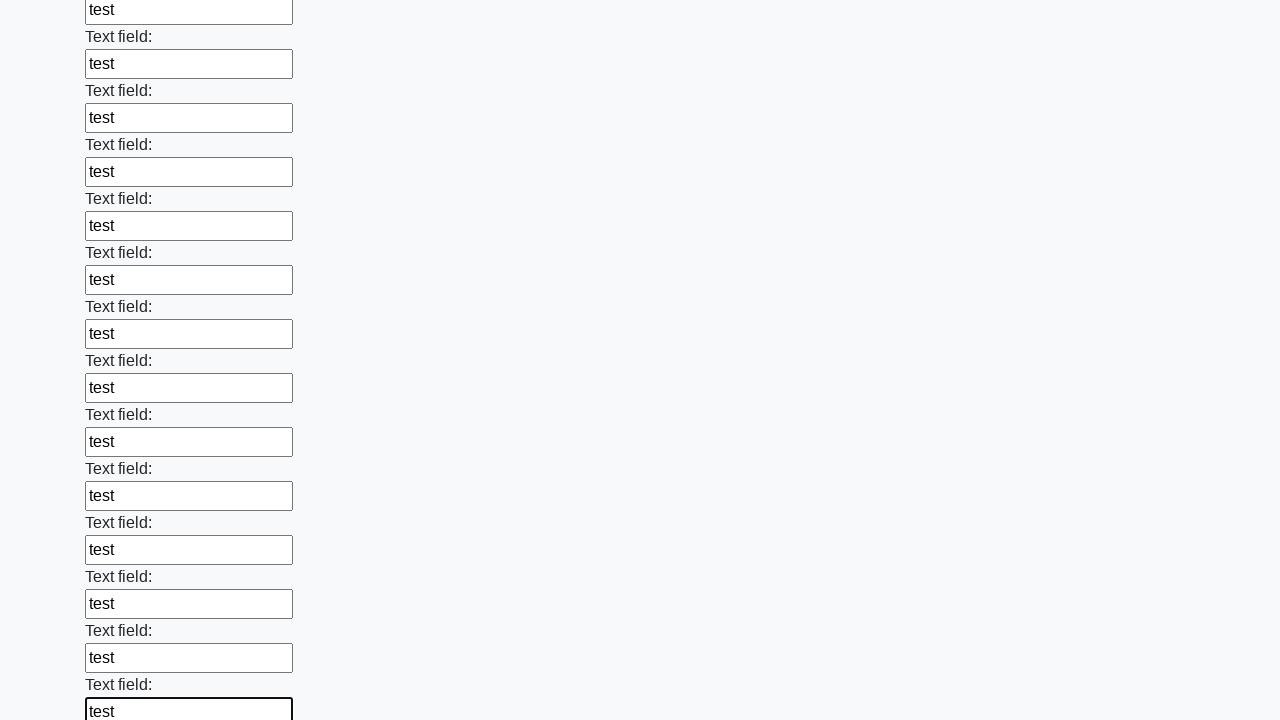

Filled input field 48 of 100 with test data on [maxlength="32"] >> nth=47
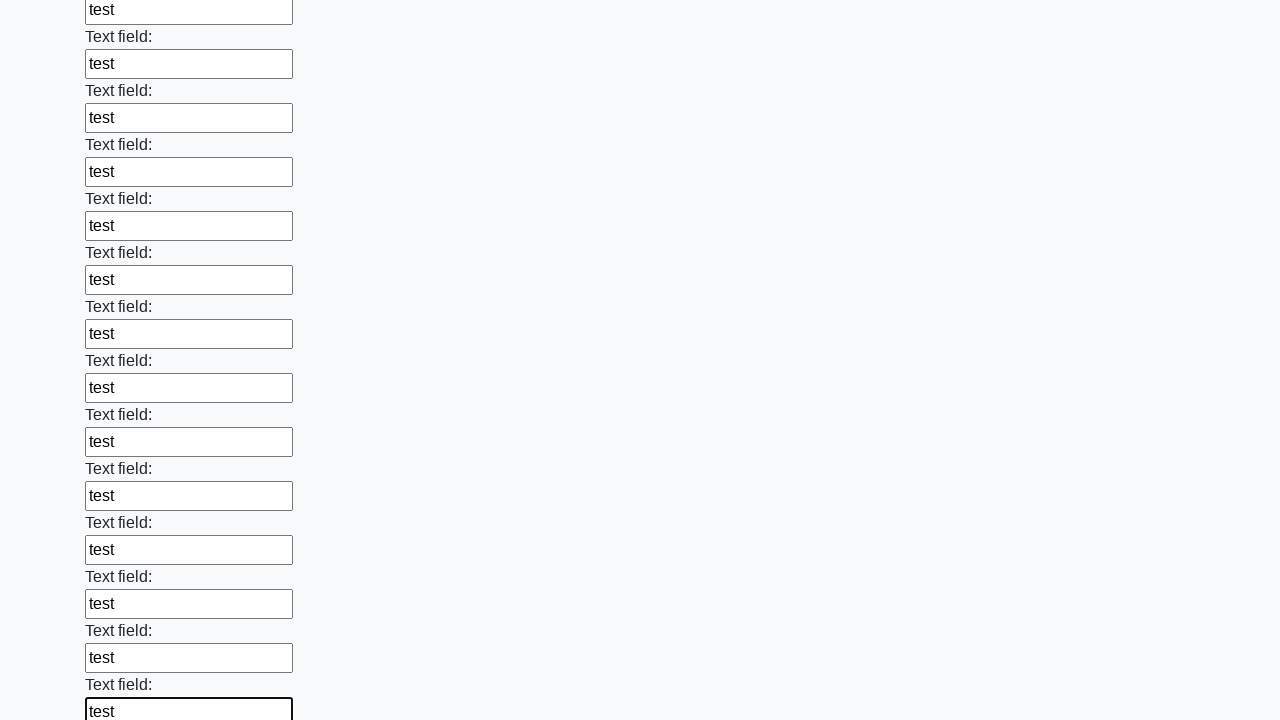

Filled input field 49 of 100 with test data on [maxlength="32"] >> nth=48
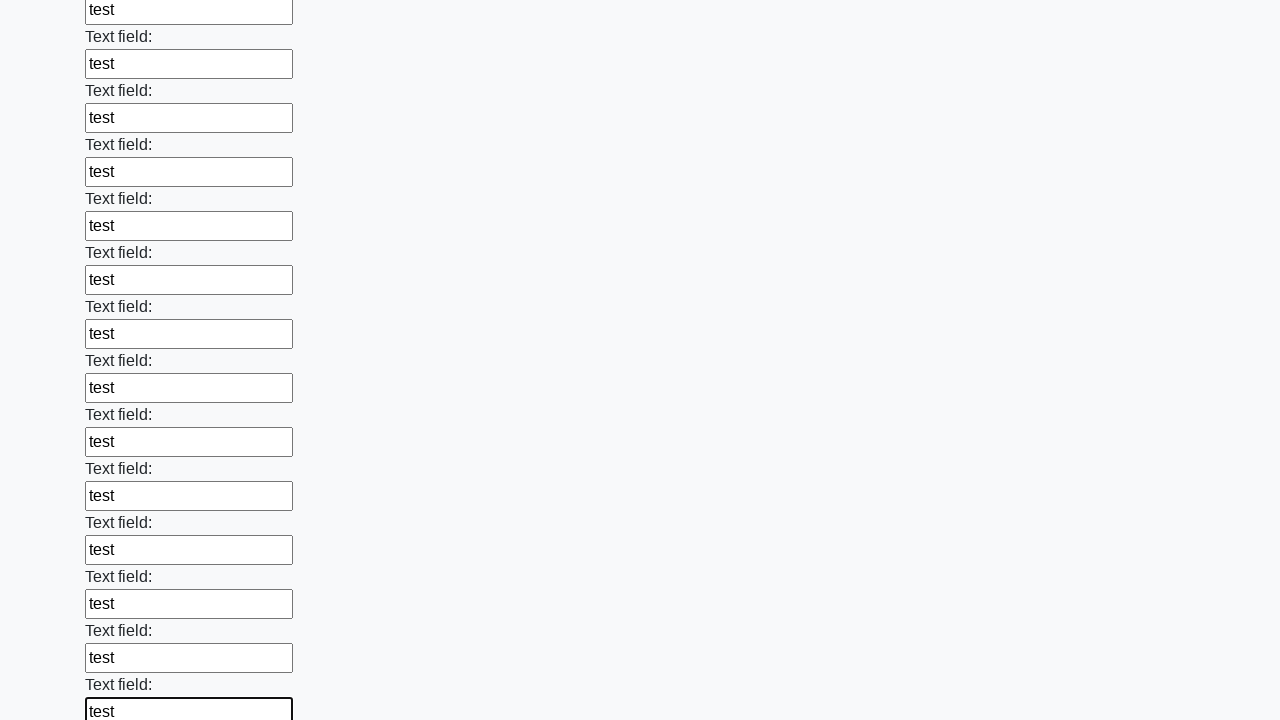

Filled input field 50 of 100 with test data on [maxlength="32"] >> nth=49
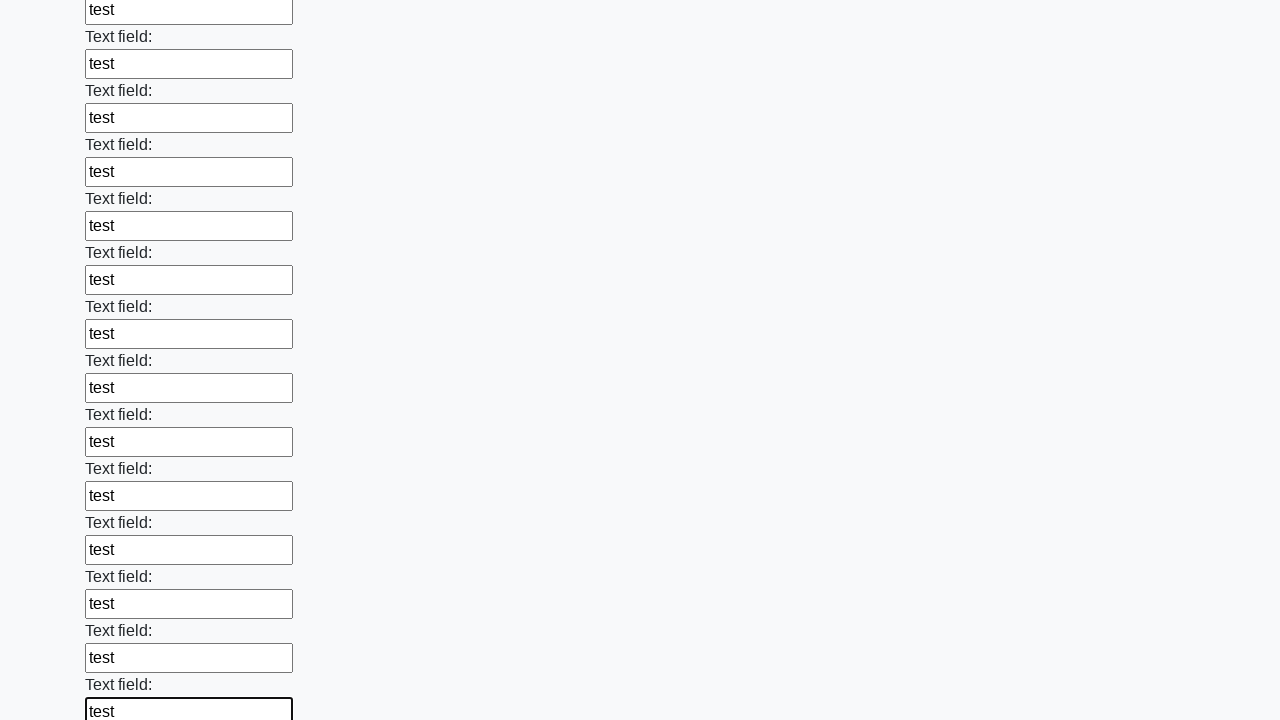

Filled input field 51 of 100 with test data on [maxlength="32"] >> nth=50
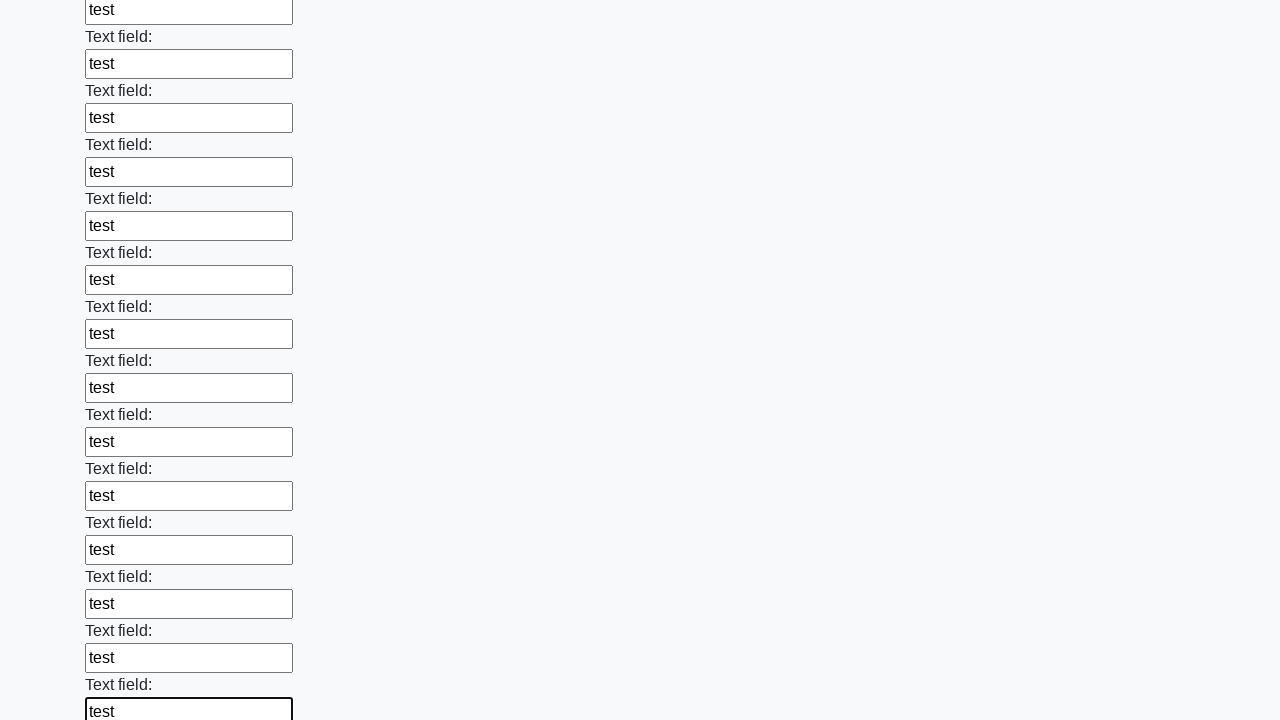

Filled input field 52 of 100 with test data on [maxlength="32"] >> nth=51
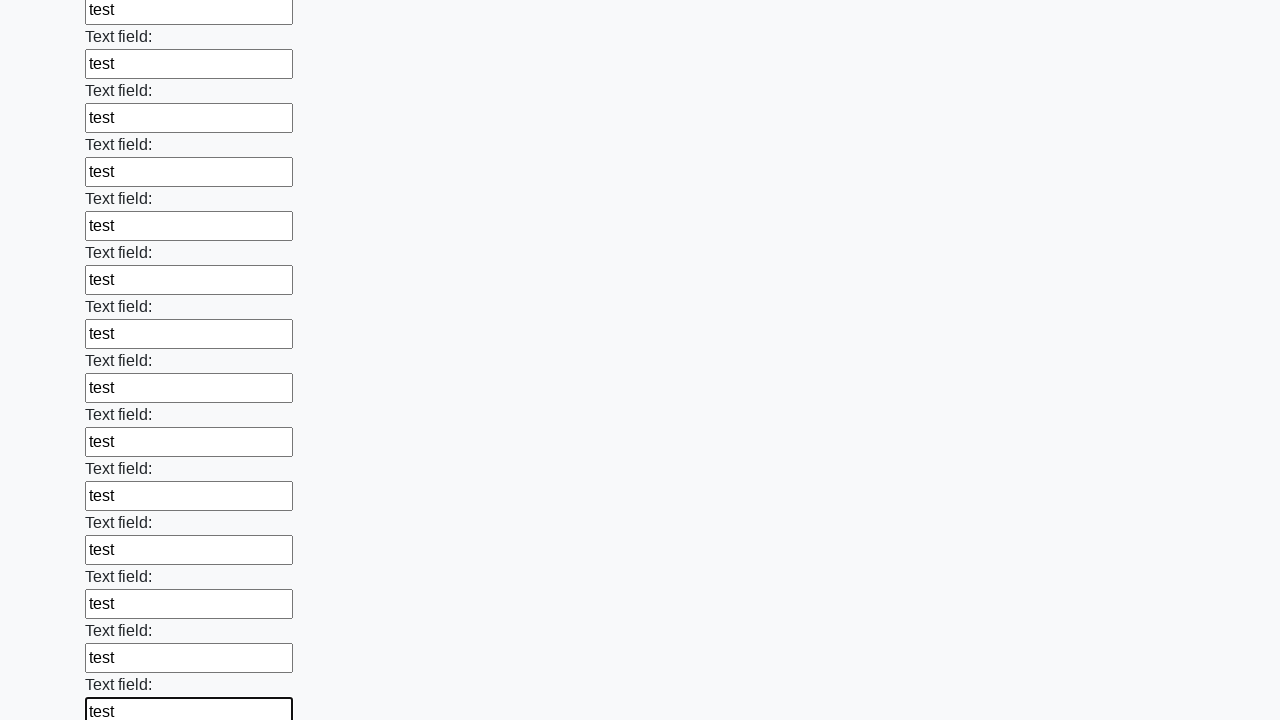

Filled input field 53 of 100 with test data on [maxlength="32"] >> nth=52
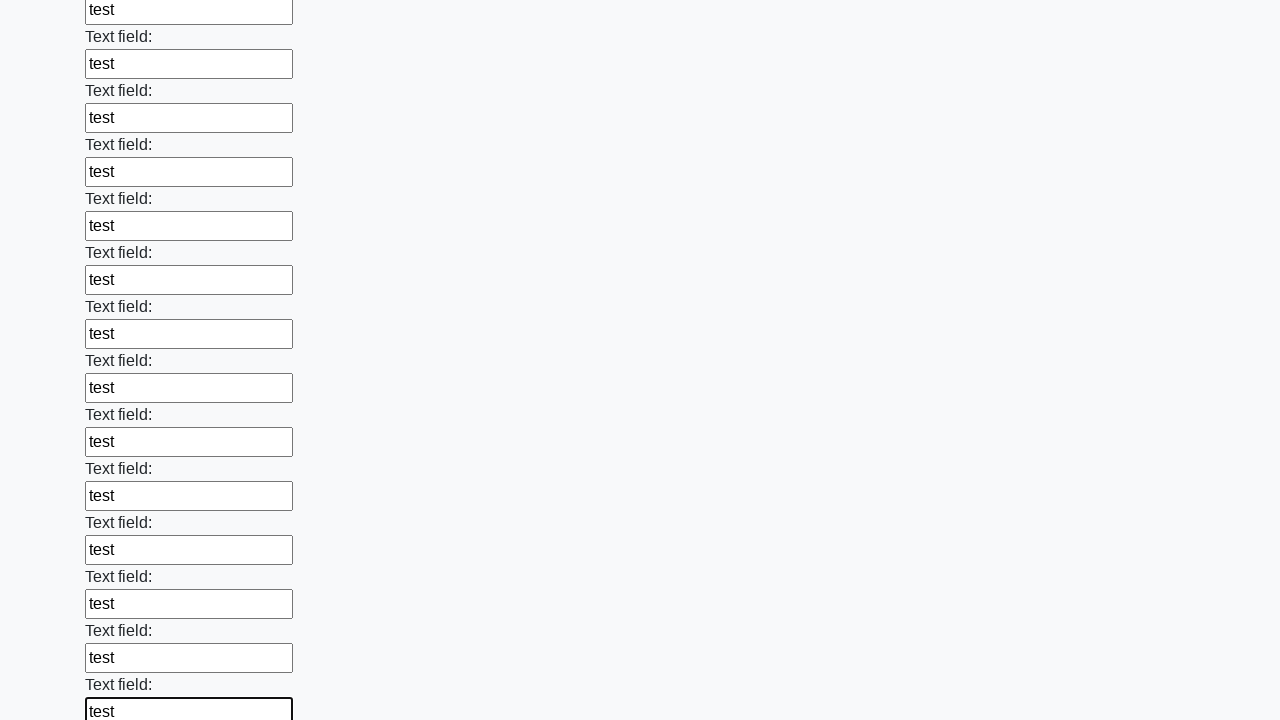

Filled input field 54 of 100 with test data on [maxlength="32"] >> nth=53
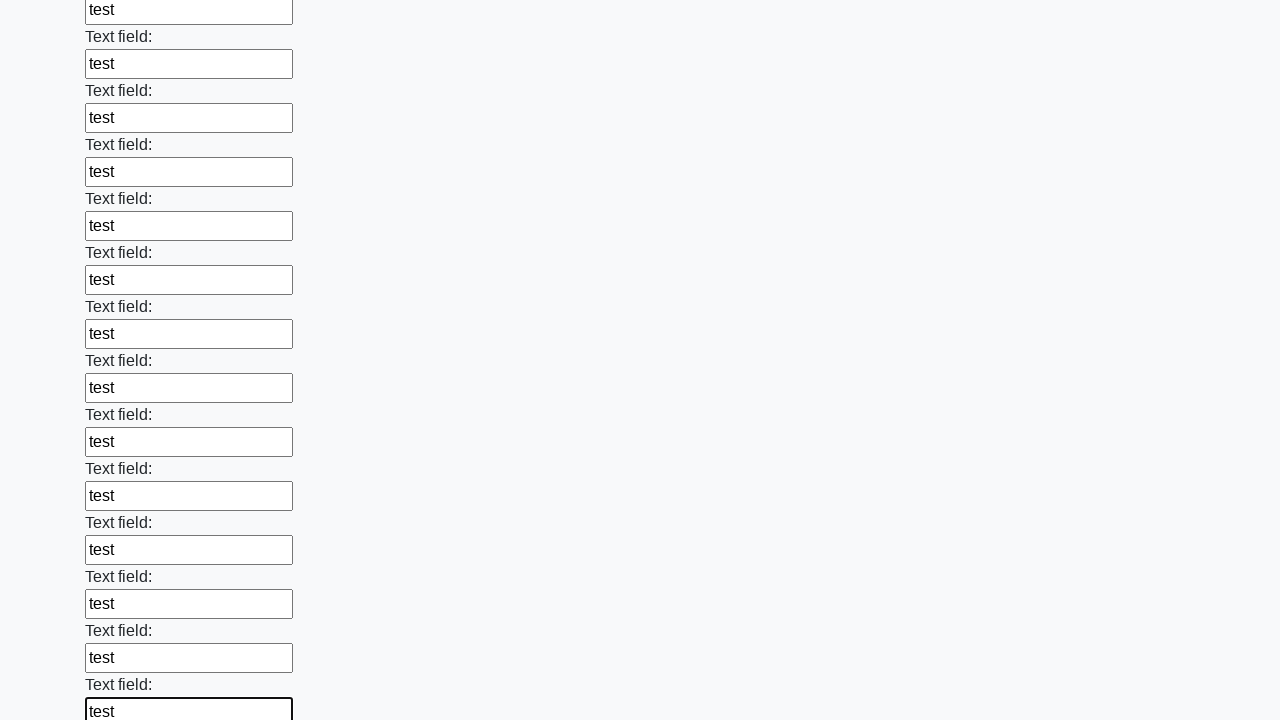

Filled input field 55 of 100 with test data on [maxlength="32"] >> nth=54
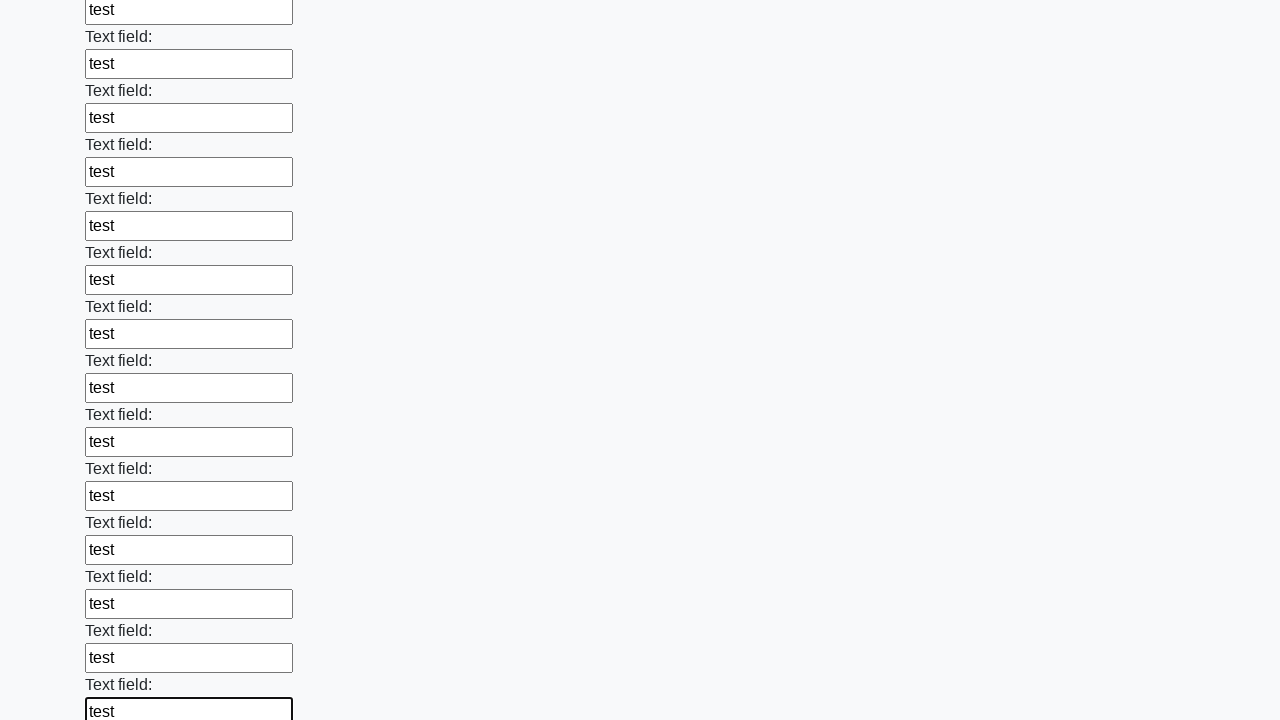

Filled input field 56 of 100 with test data on [maxlength="32"] >> nth=55
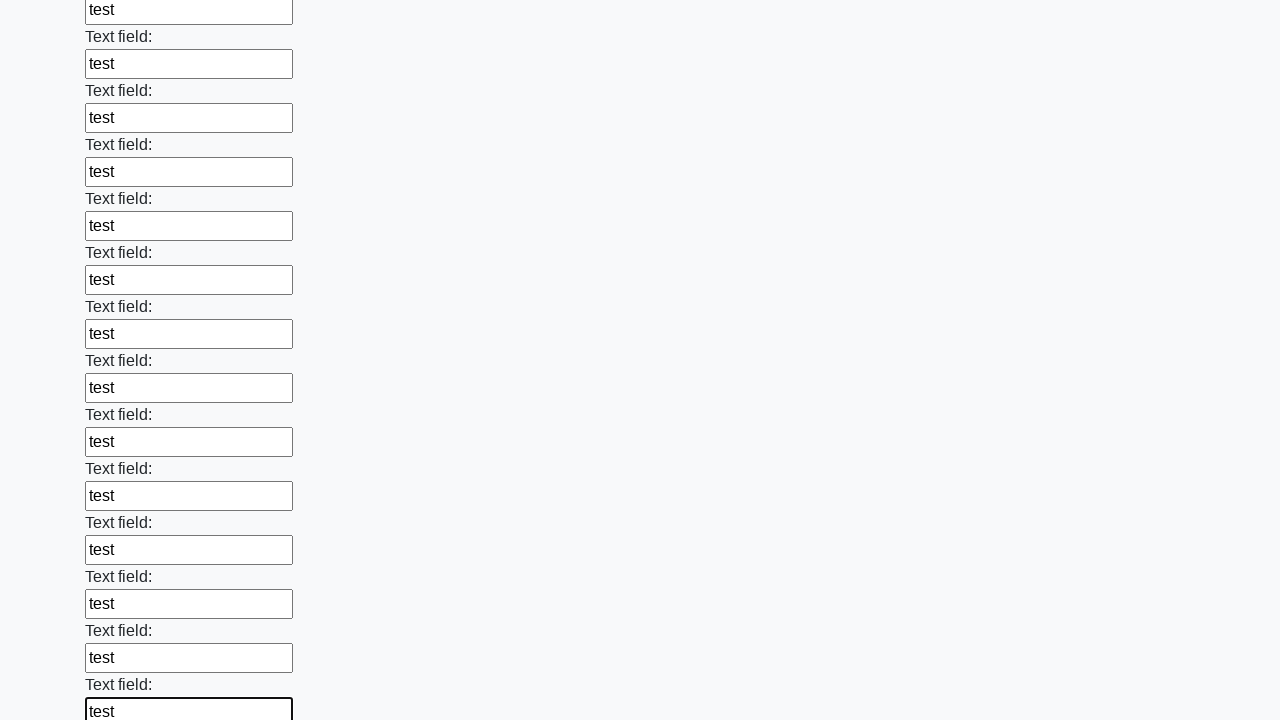

Filled input field 57 of 100 with test data on [maxlength="32"] >> nth=56
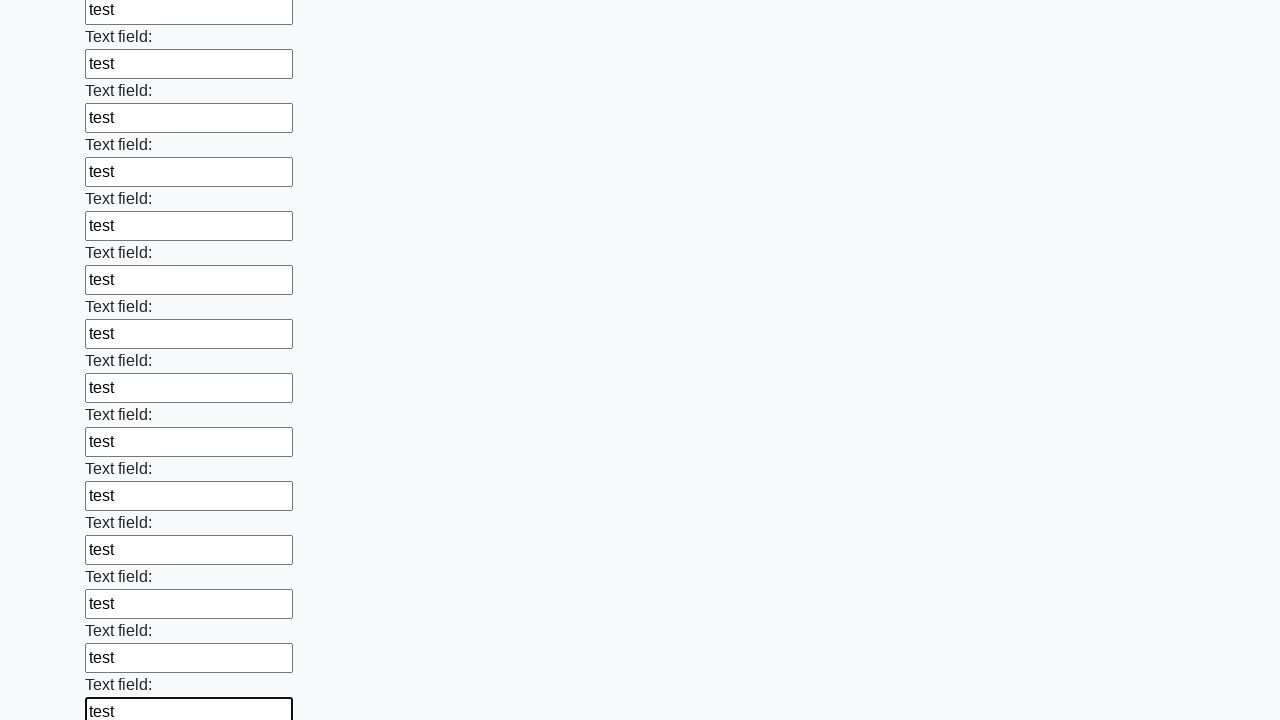

Filled input field 58 of 100 with test data on [maxlength="32"] >> nth=57
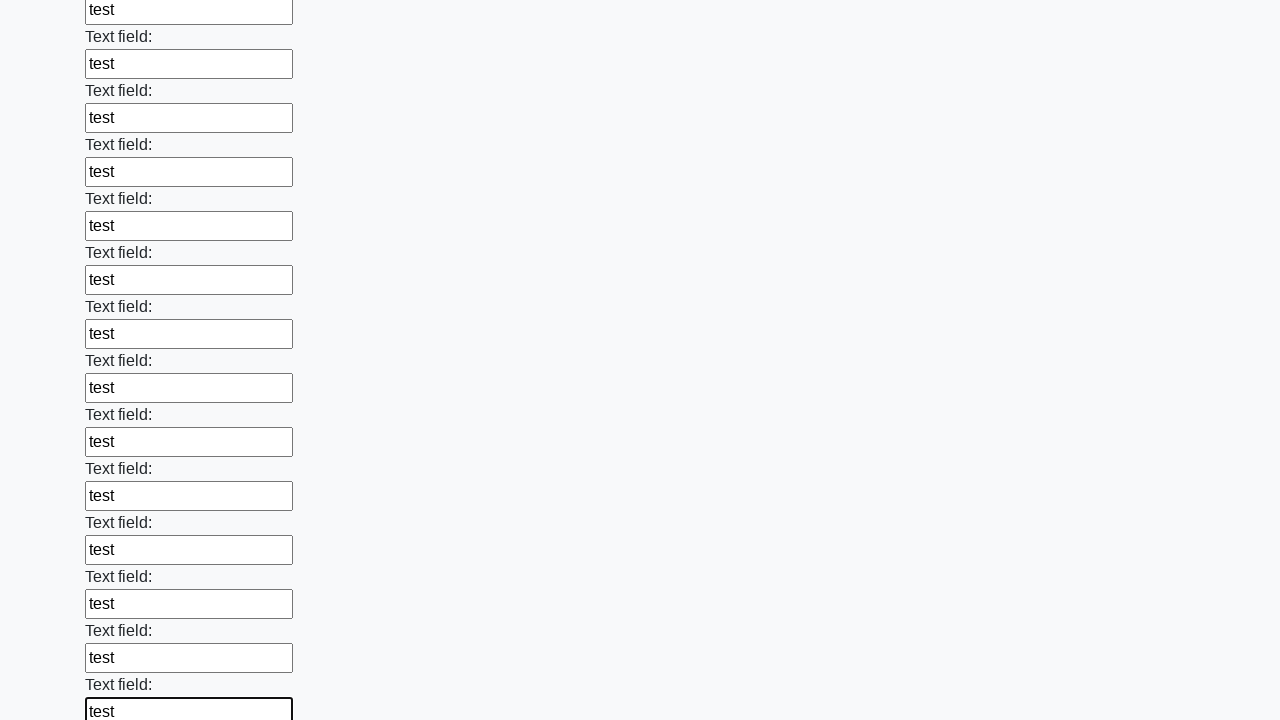

Filled input field 59 of 100 with test data on [maxlength="32"] >> nth=58
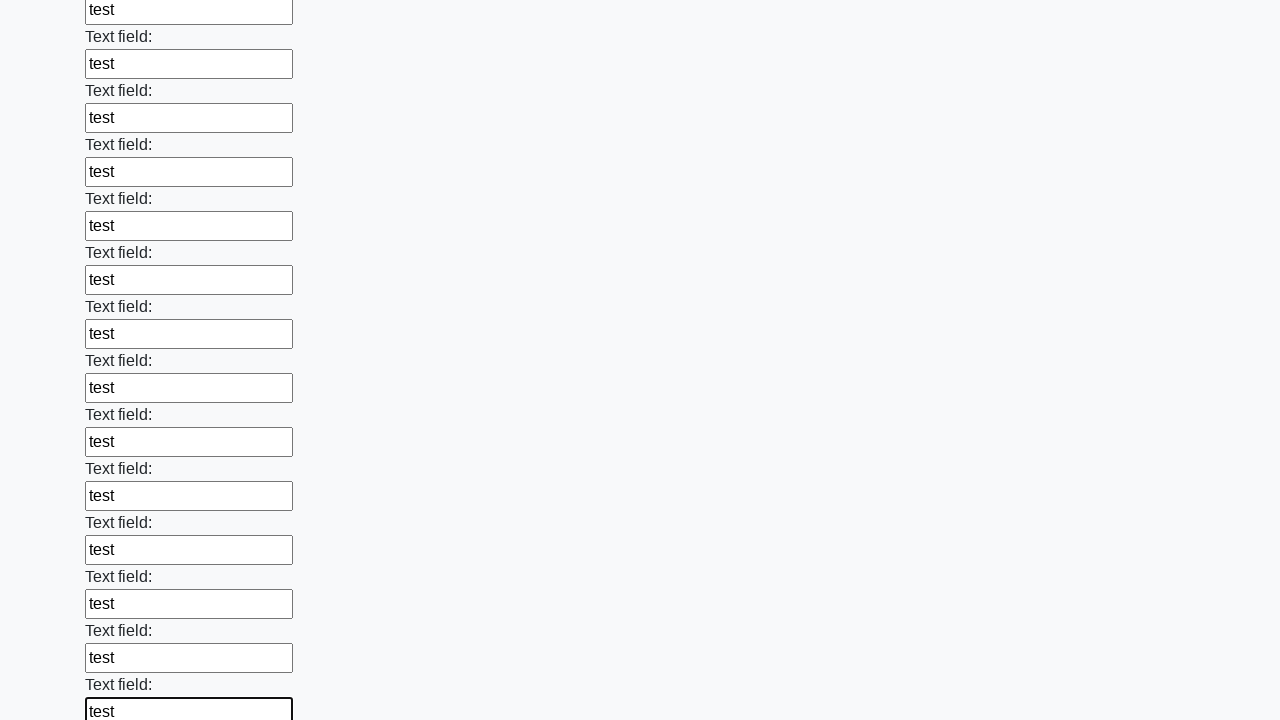

Filled input field 60 of 100 with test data on [maxlength="32"] >> nth=59
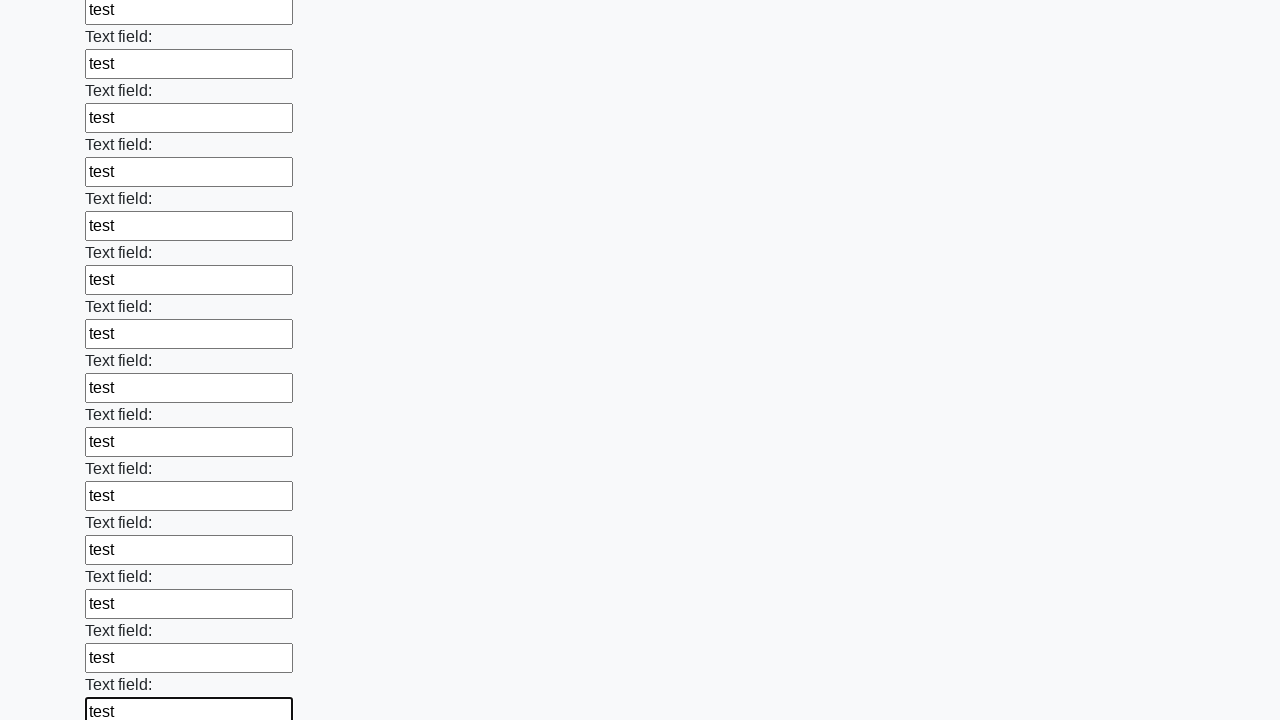

Filled input field 61 of 100 with test data on [maxlength="32"] >> nth=60
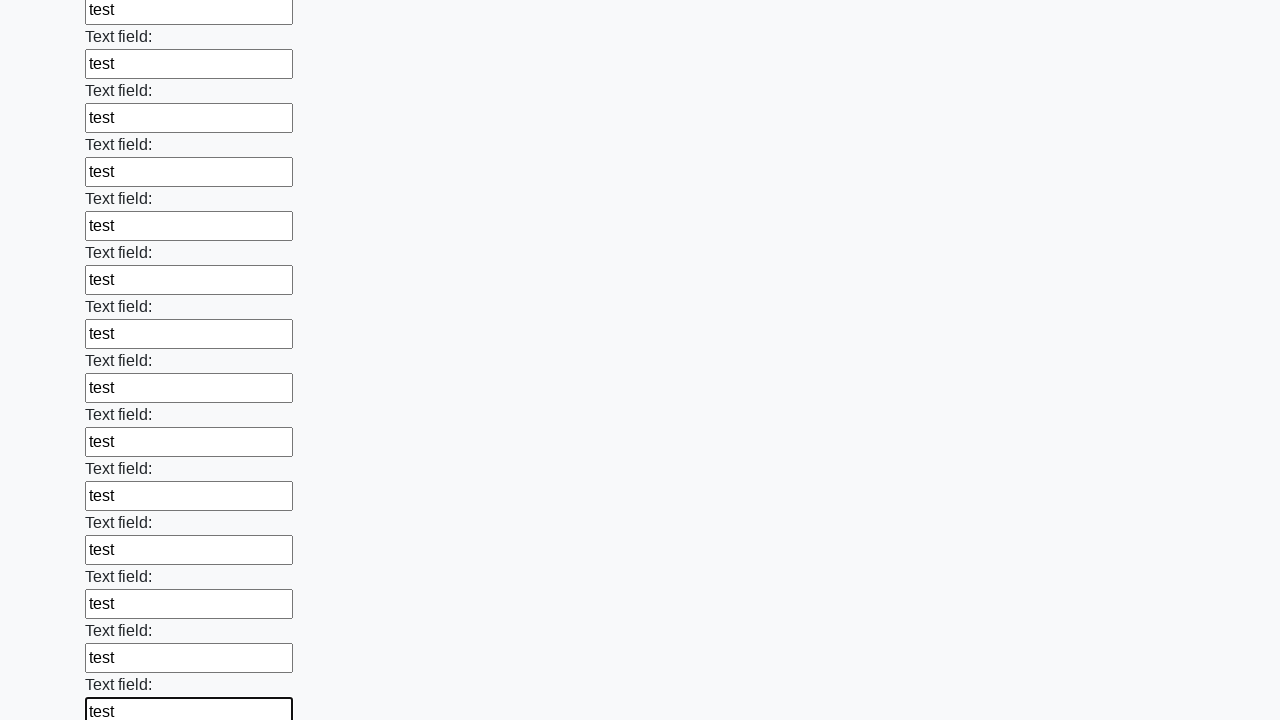

Filled input field 62 of 100 with test data on [maxlength="32"] >> nth=61
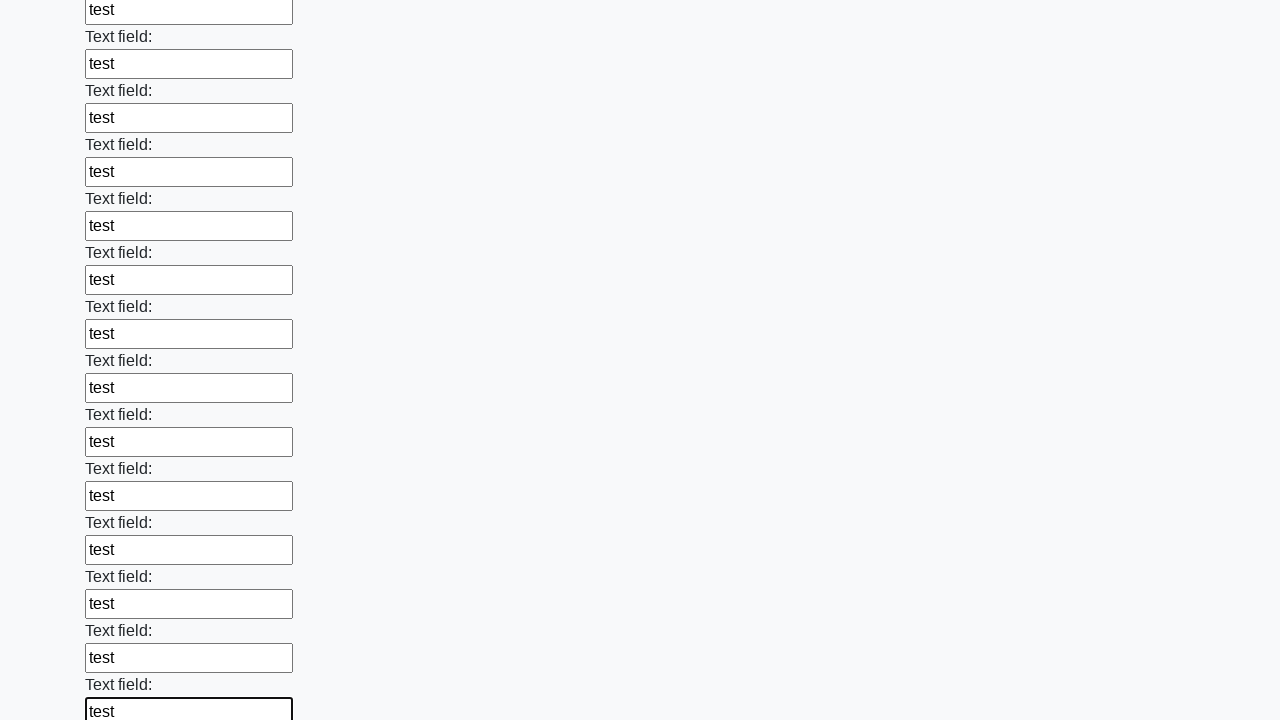

Filled input field 63 of 100 with test data on [maxlength="32"] >> nth=62
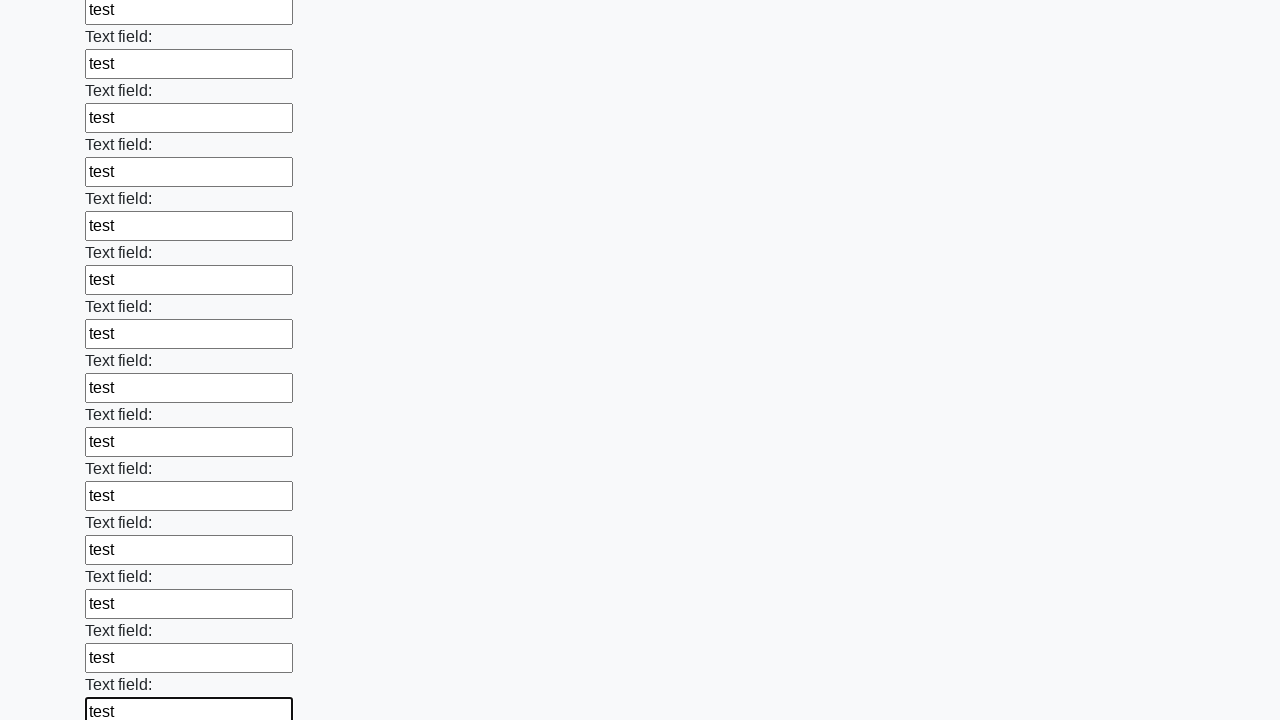

Filled input field 64 of 100 with test data on [maxlength="32"] >> nth=63
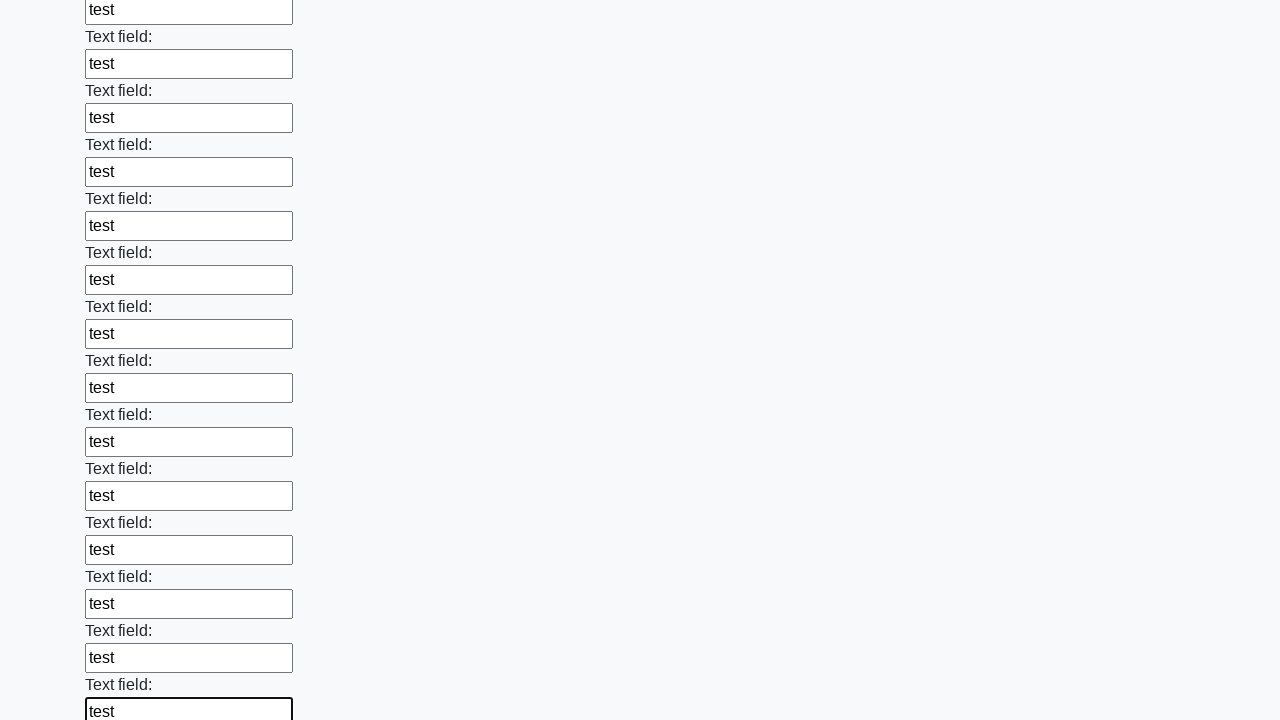

Filled input field 65 of 100 with test data on [maxlength="32"] >> nth=64
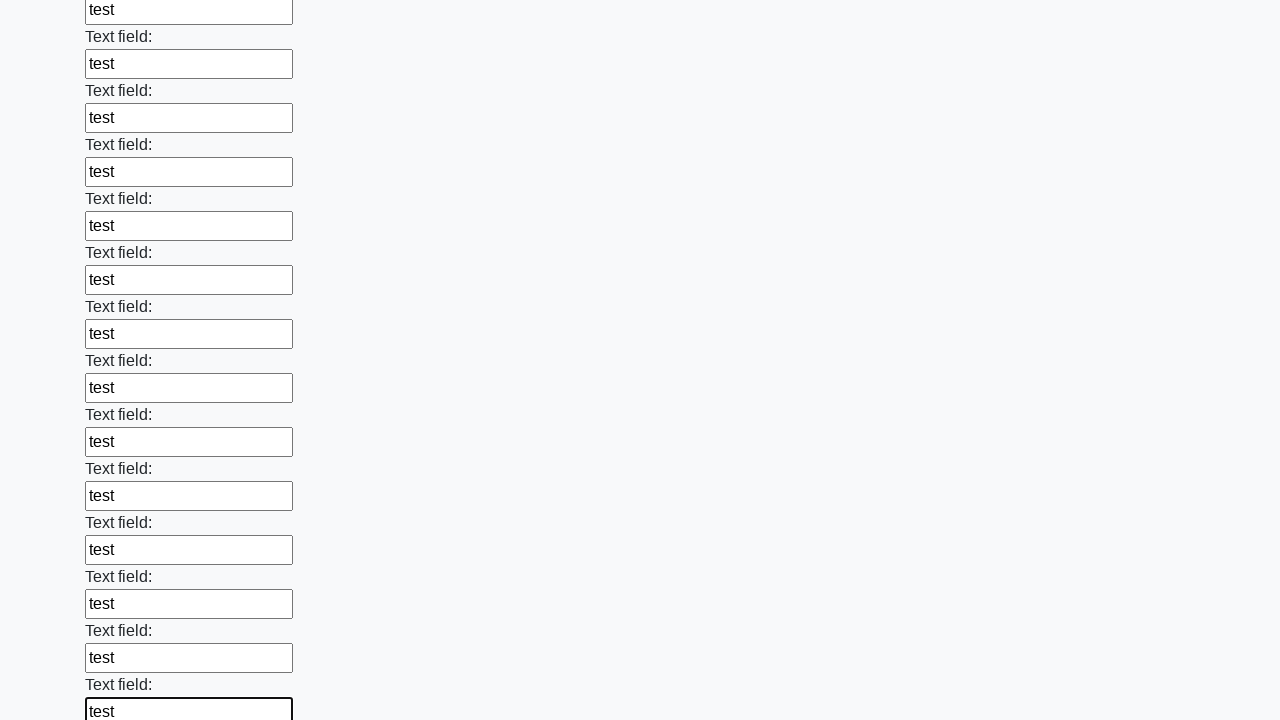

Filled input field 66 of 100 with test data on [maxlength="32"] >> nth=65
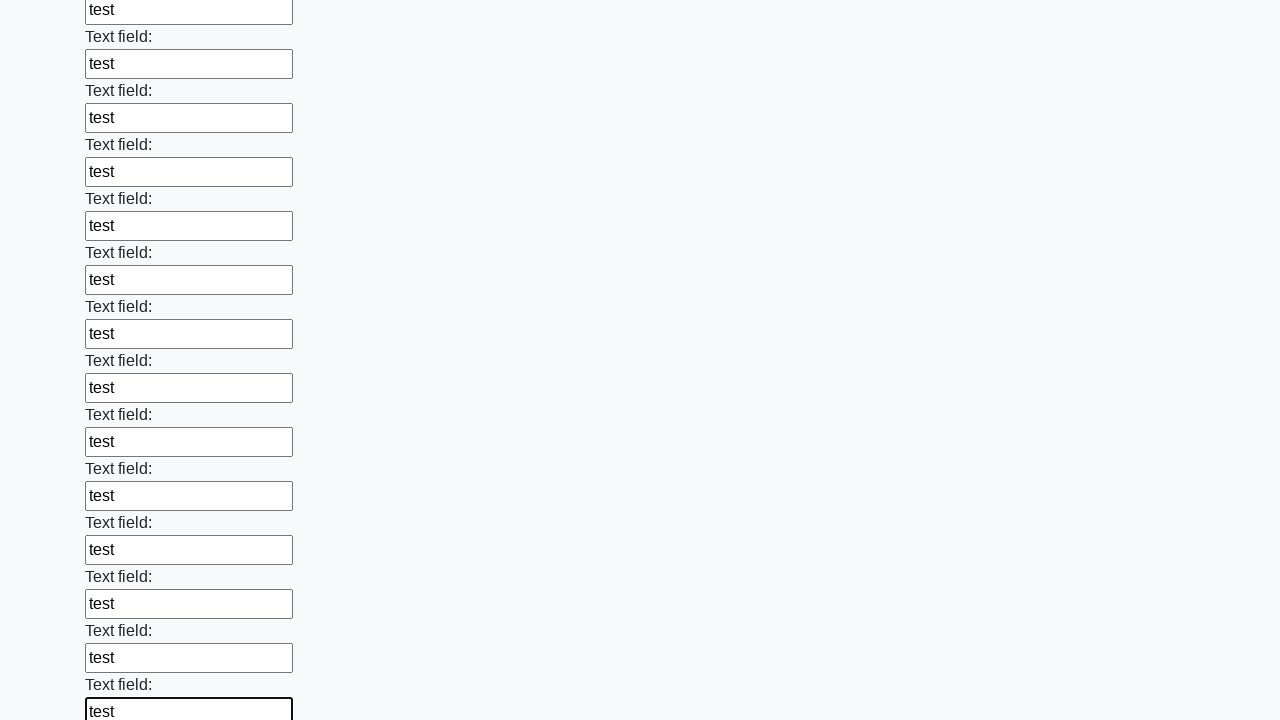

Filled input field 67 of 100 with test data on [maxlength="32"] >> nth=66
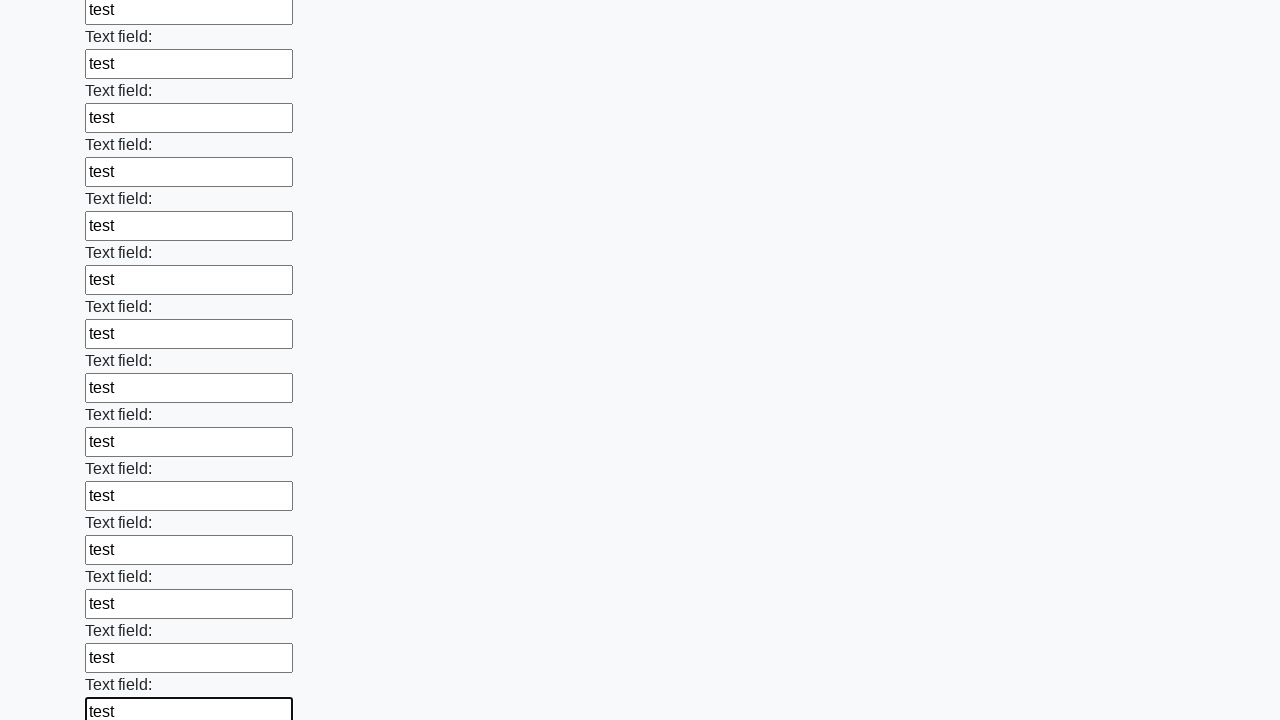

Filled input field 68 of 100 with test data on [maxlength="32"] >> nth=67
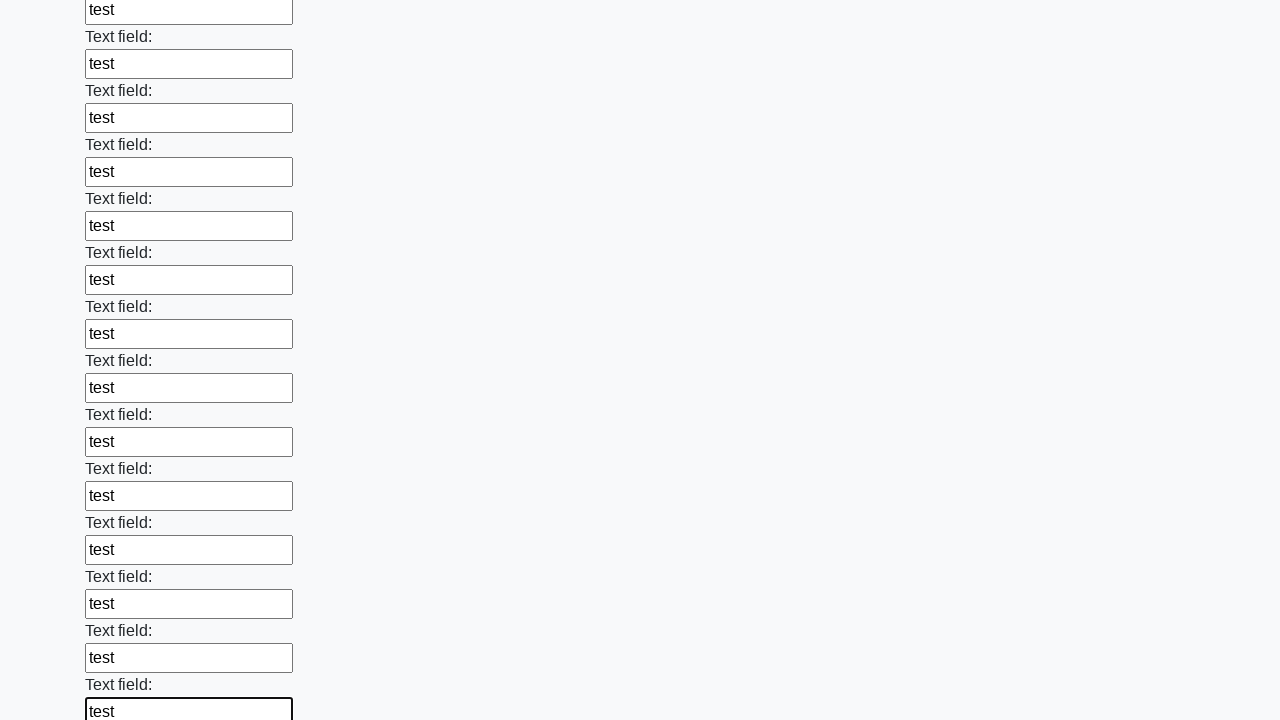

Filled input field 69 of 100 with test data on [maxlength="32"] >> nth=68
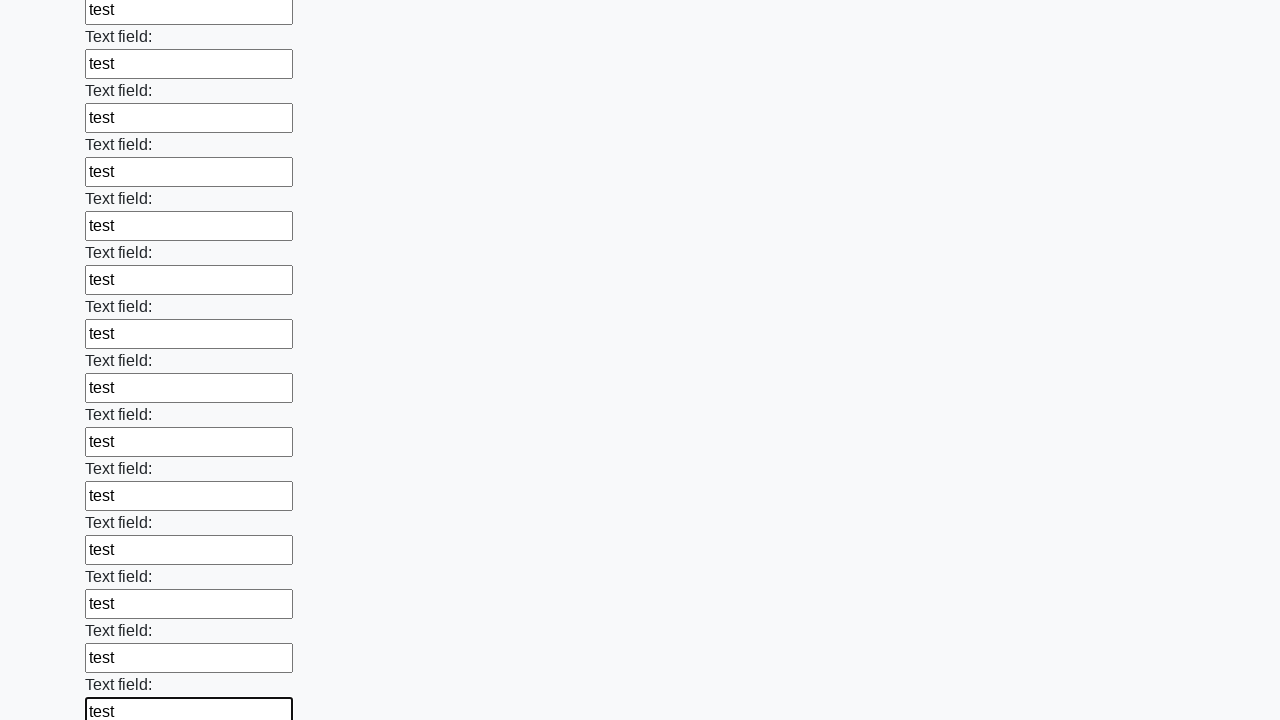

Filled input field 70 of 100 with test data on [maxlength="32"] >> nth=69
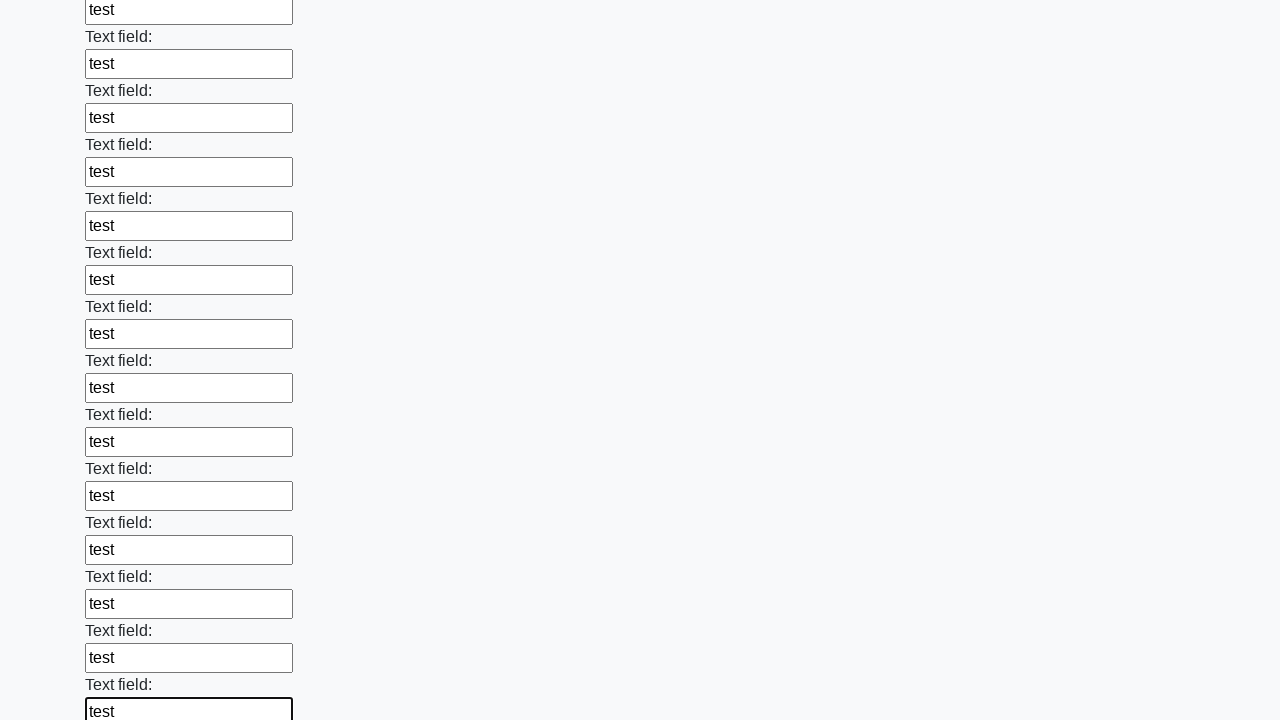

Filled input field 71 of 100 with test data on [maxlength="32"] >> nth=70
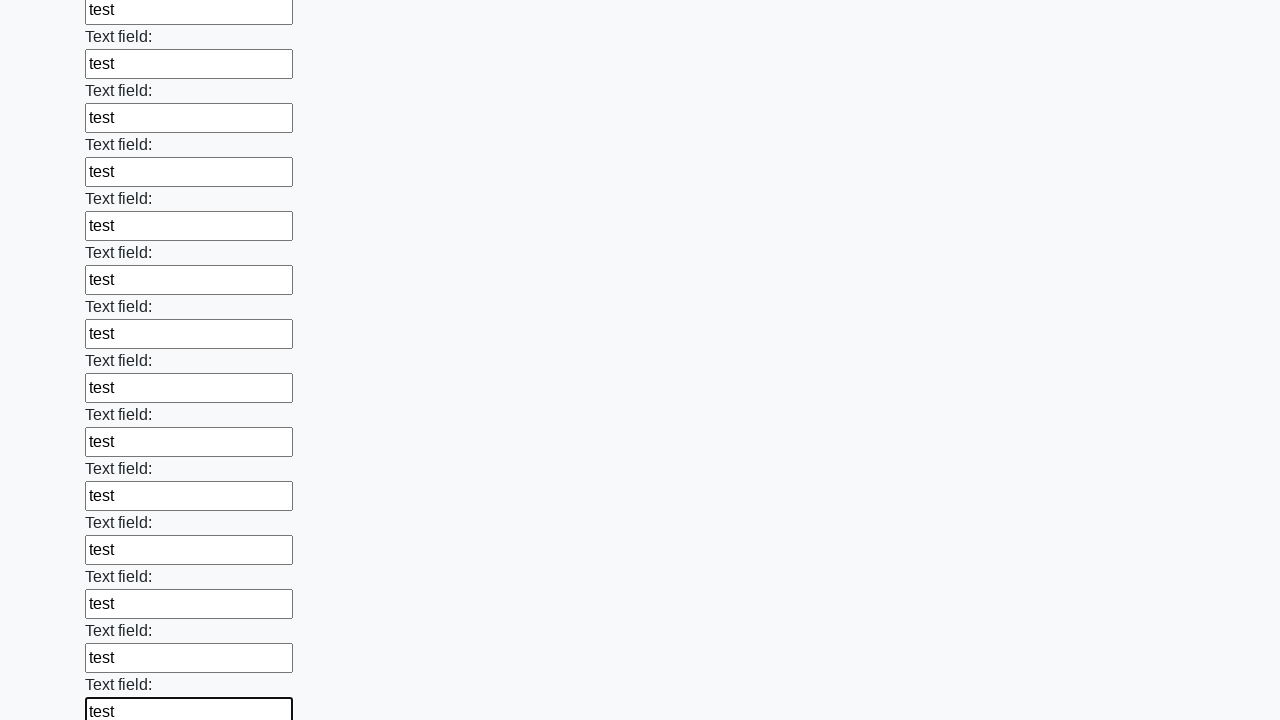

Filled input field 72 of 100 with test data on [maxlength="32"] >> nth=71
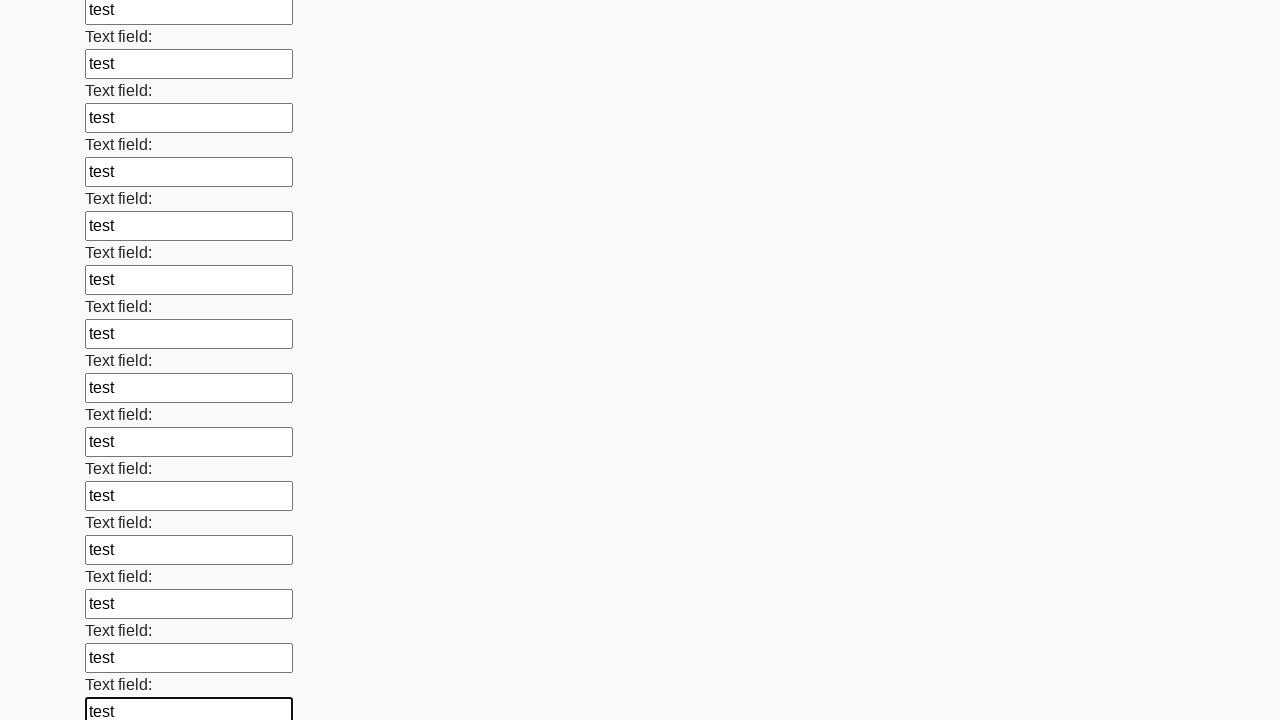

Filled input field 73 of 100 with test data on [maxlength="32"] >> nth=72
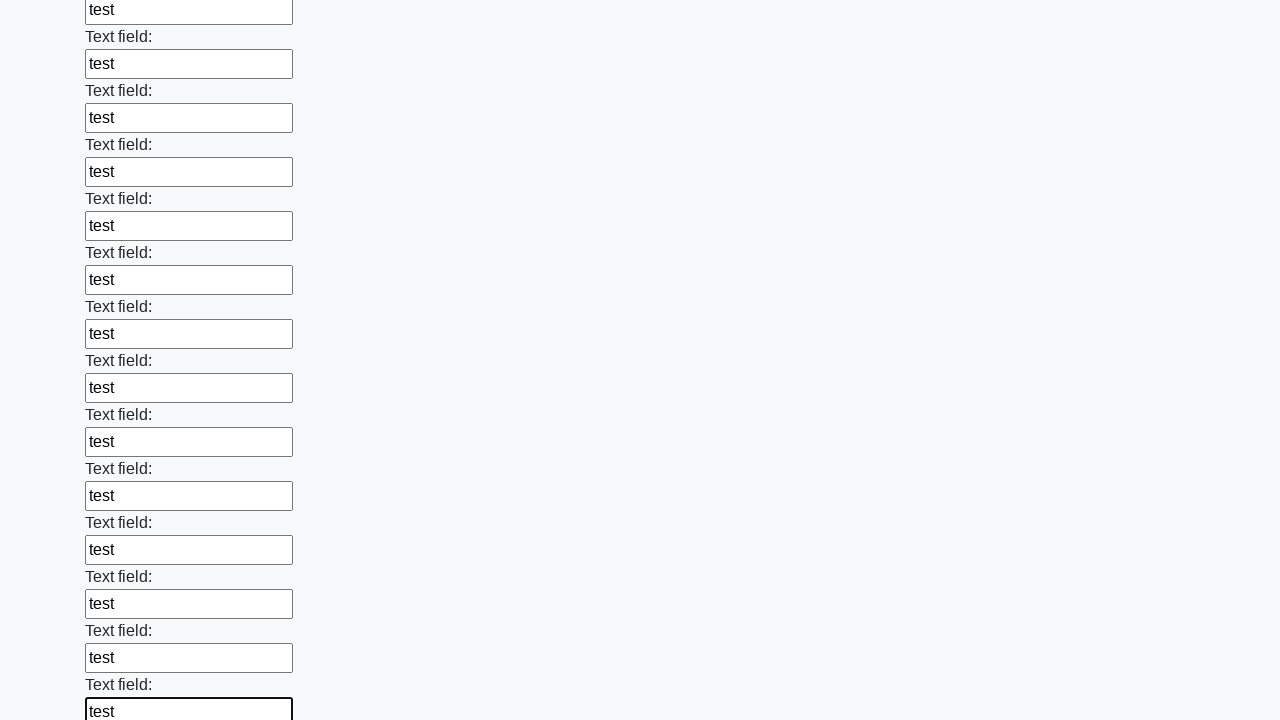

Filled input field 74 of 100 with test data on [maxlength="32"] >> nth=73
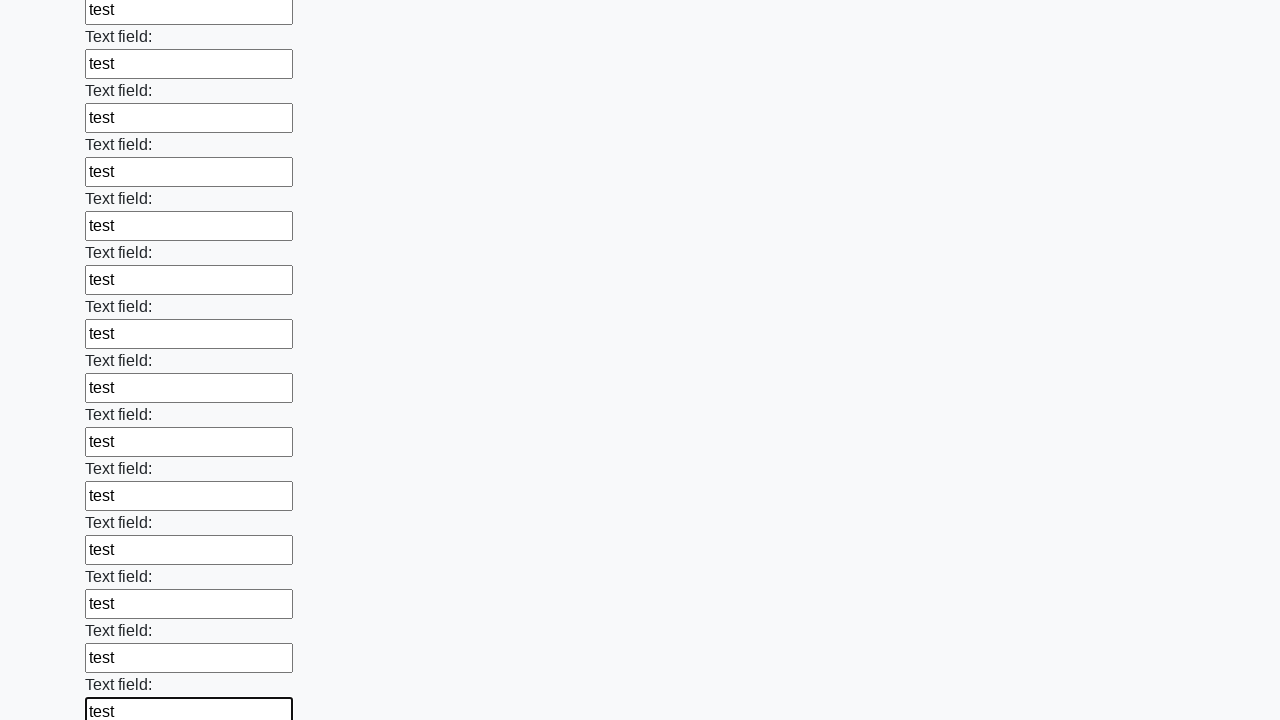

Filled input field 75 of 100 with test data on [maxlength="32"] >> nth=74
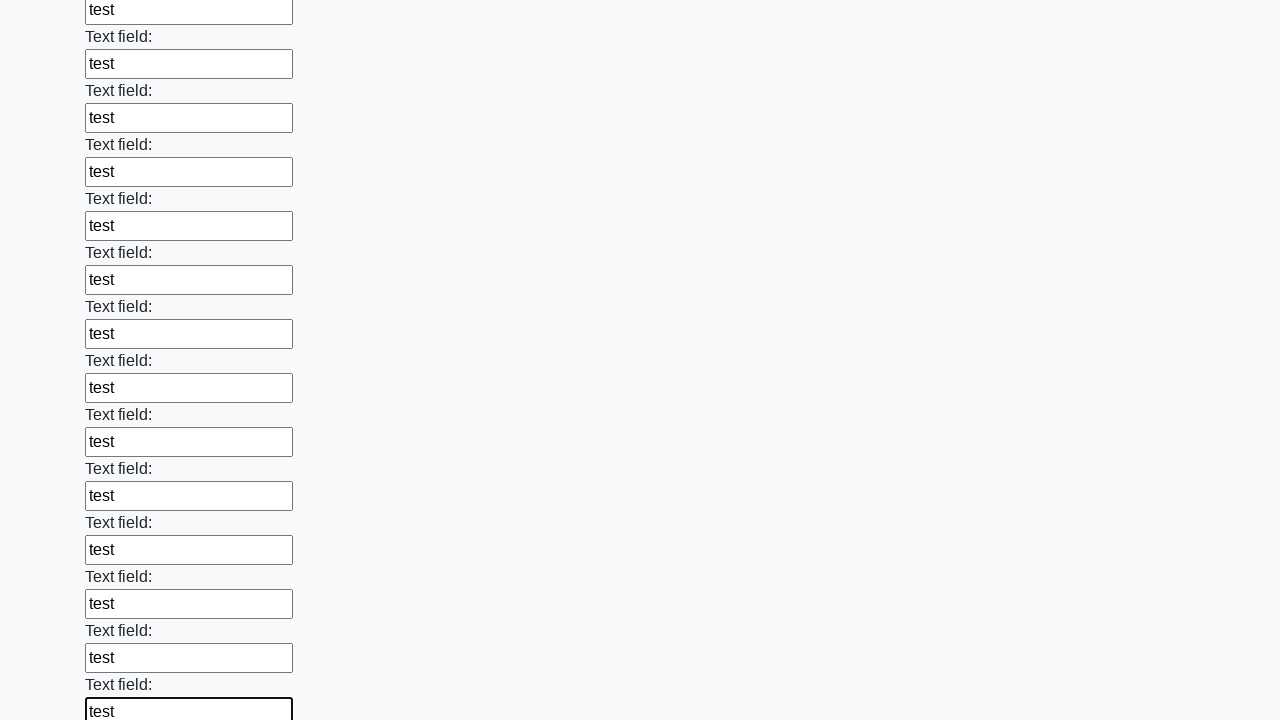

Filled input field 76 of 100 with test data on [maxlength="32"] >> nth=75
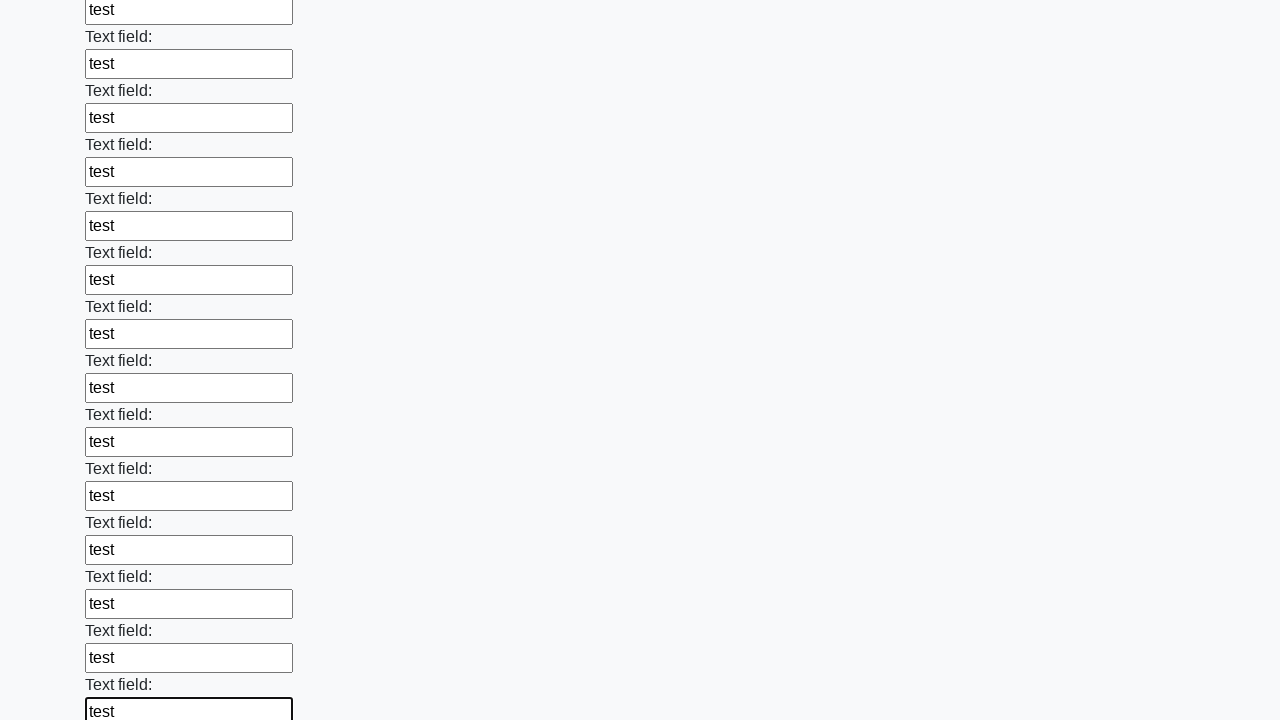

Filled input field 77 of 100 with test data on [maxlength="32"] >> nth=76
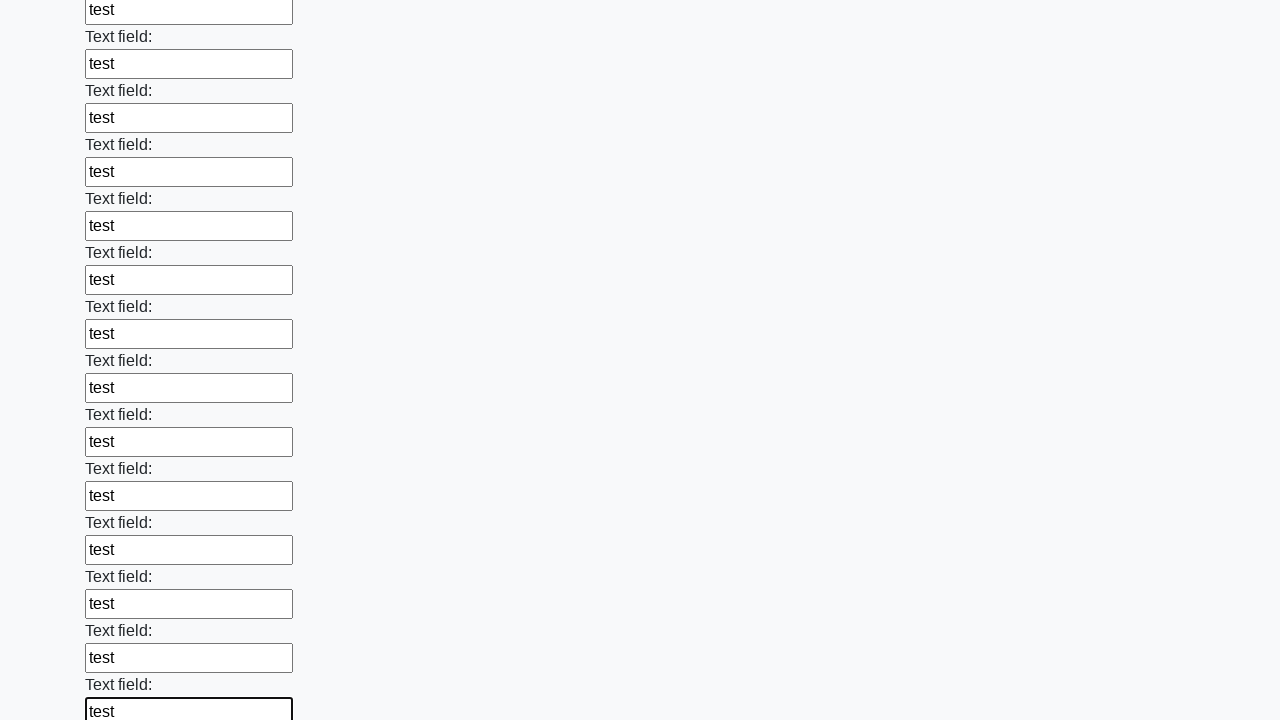

Filled input field 78 of 100 with test data on [maxlength="32"] >> nth=77
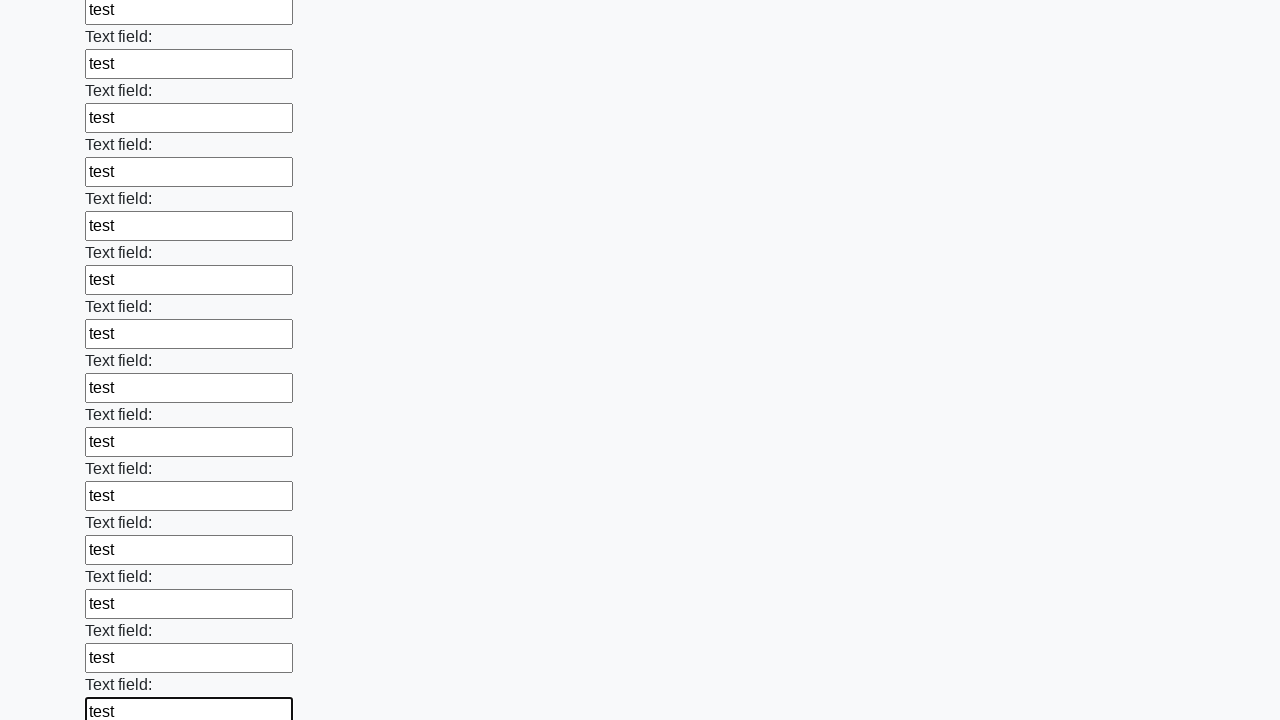

Filled input field 79 of 100 with test data on [maxlength="32"] >> nth=78
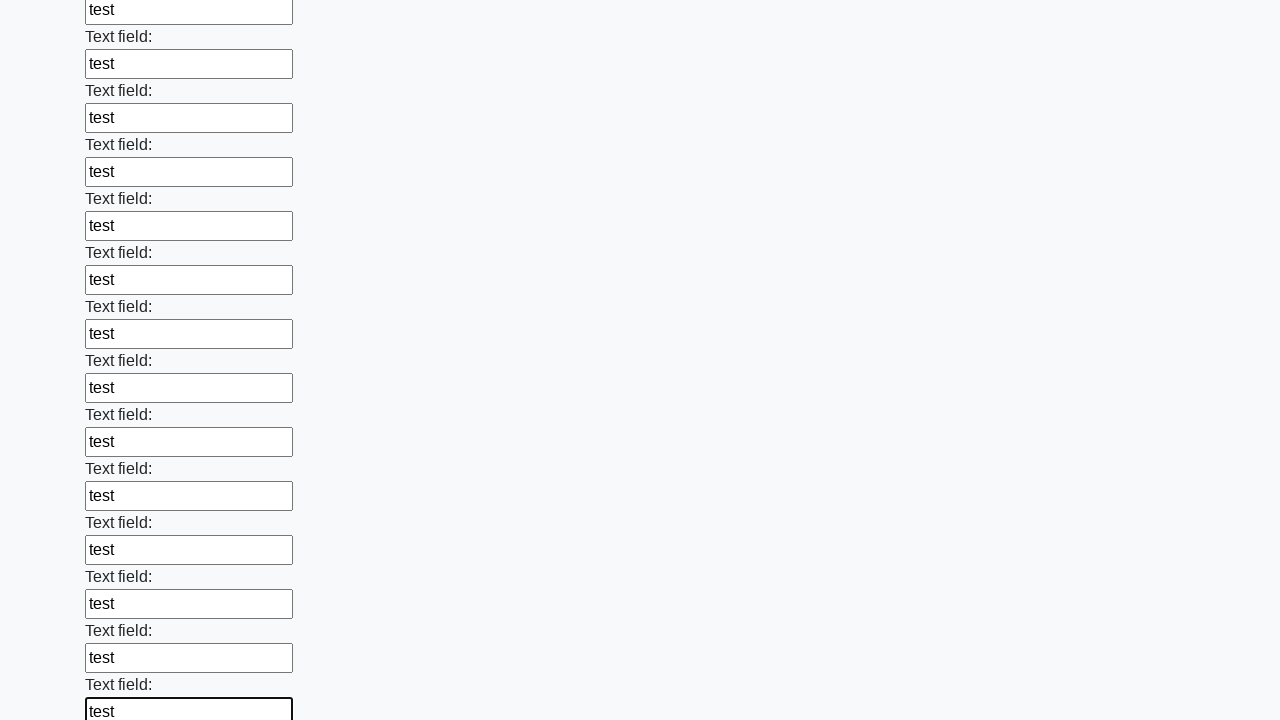

Filled input field 80 of 100 with test data on [maxlength="32"] >> nth=79
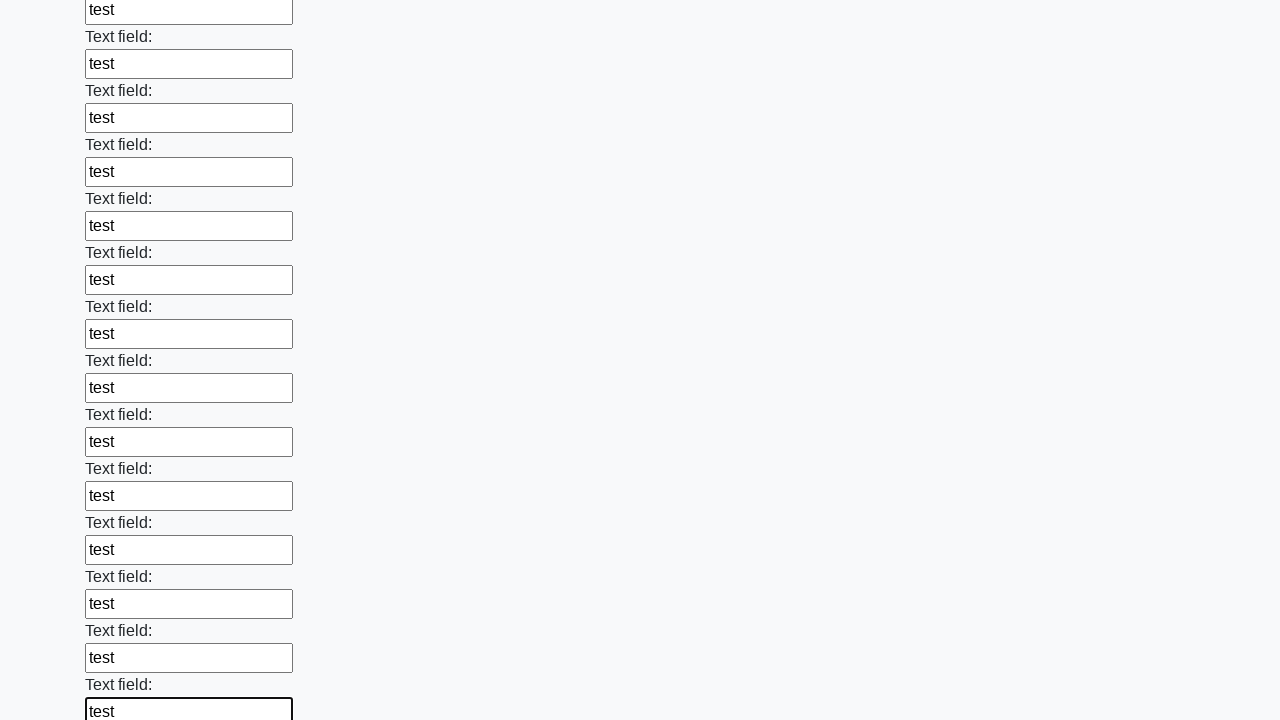

Filled input field 81 of 100 with test data on [maxlength="32"] >> nth=80
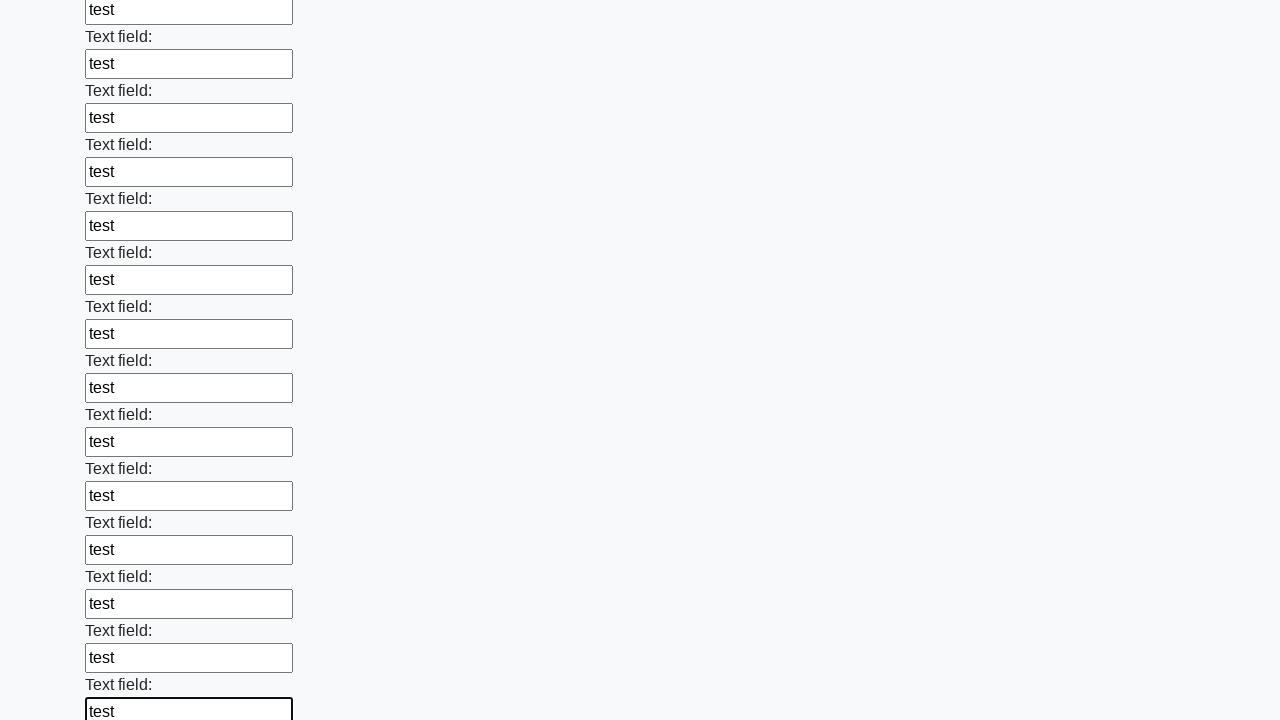

Filled input field 82 of 100 with test data on [maxlength="32"] >> nth=81
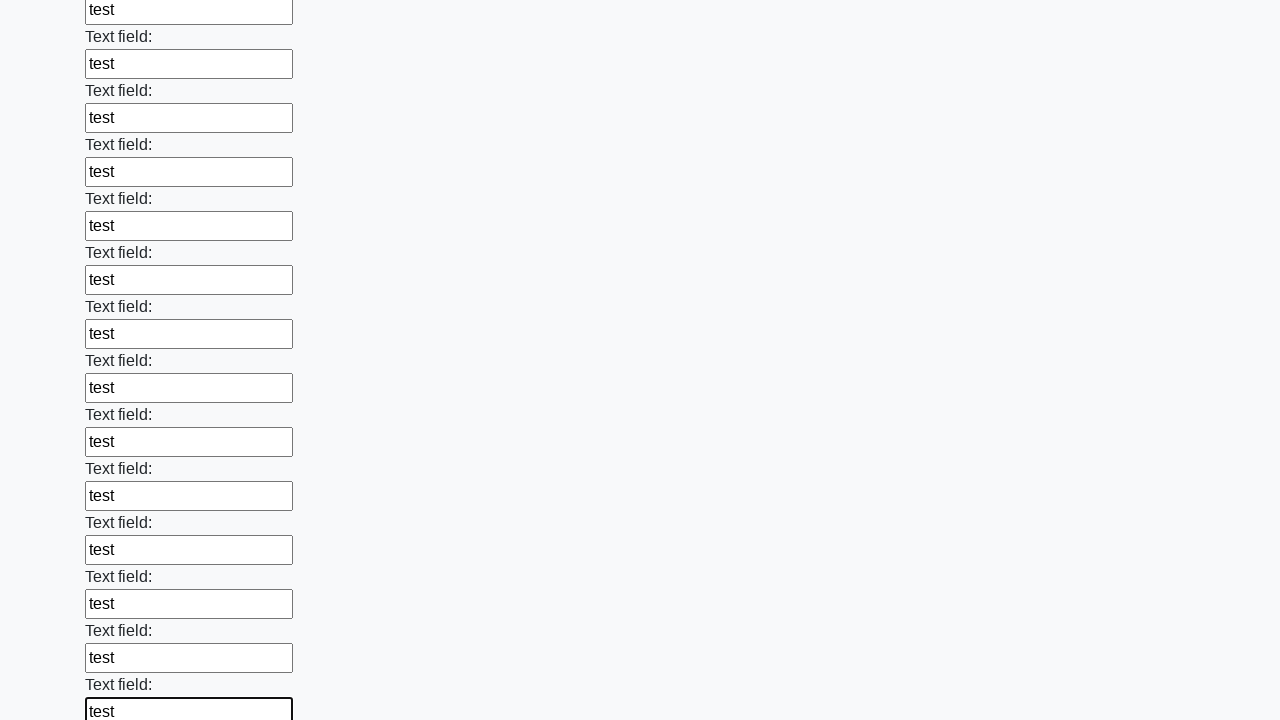

Filled input field 83 of 100 with test data on [maxlength="32"] >> nth=82
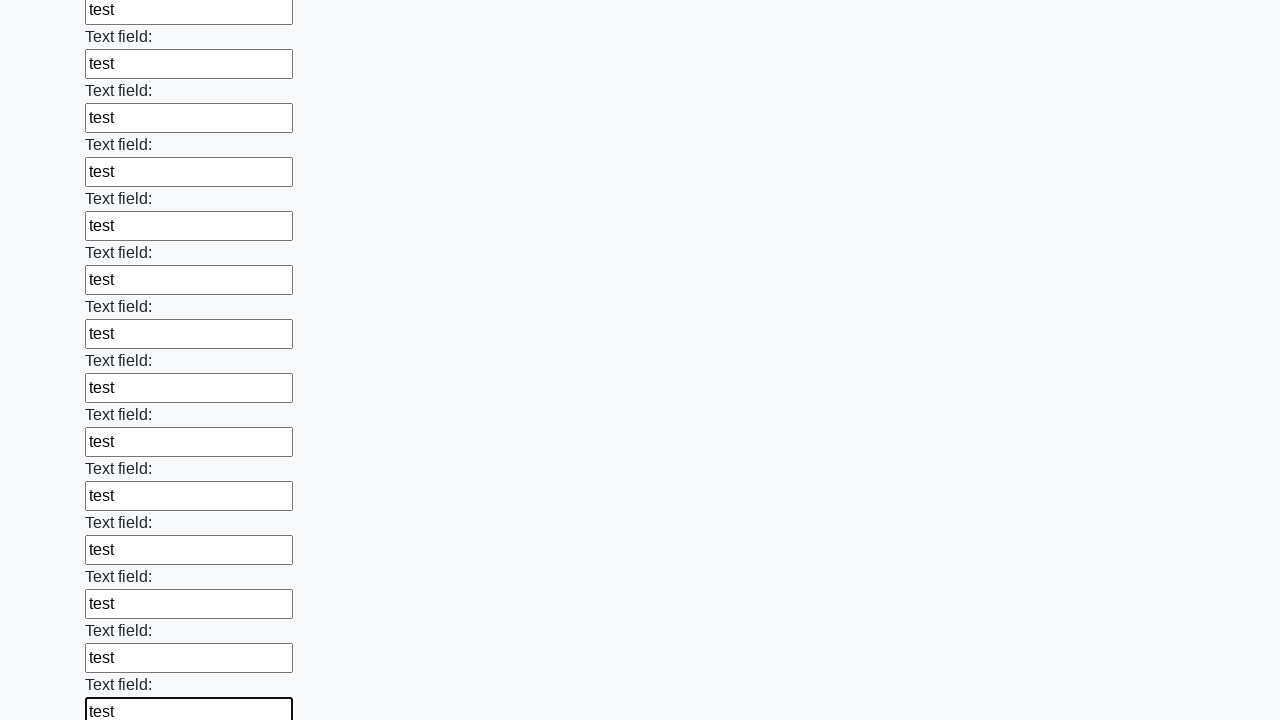

Filled input field 84 of 100 with test data on [maxlength="32"] >> nth=83
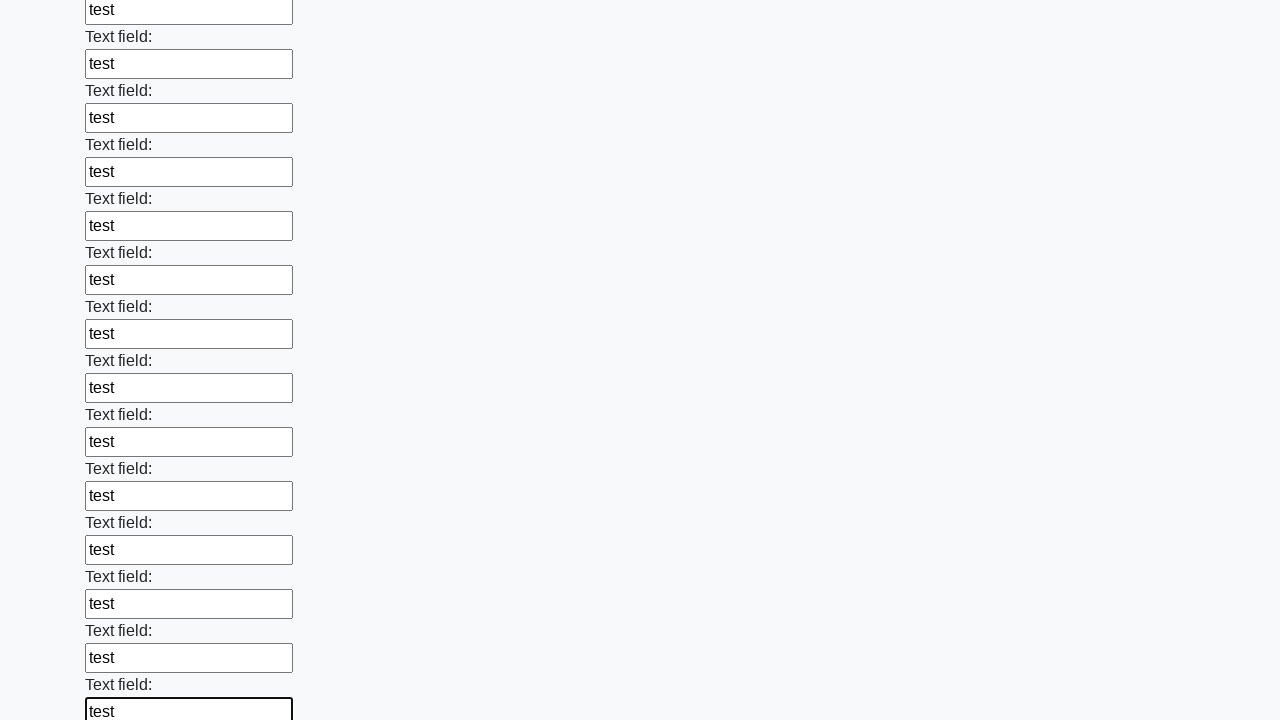

Filled input field 85 of 100 with test data on [maxlength="32"] >> nth=84
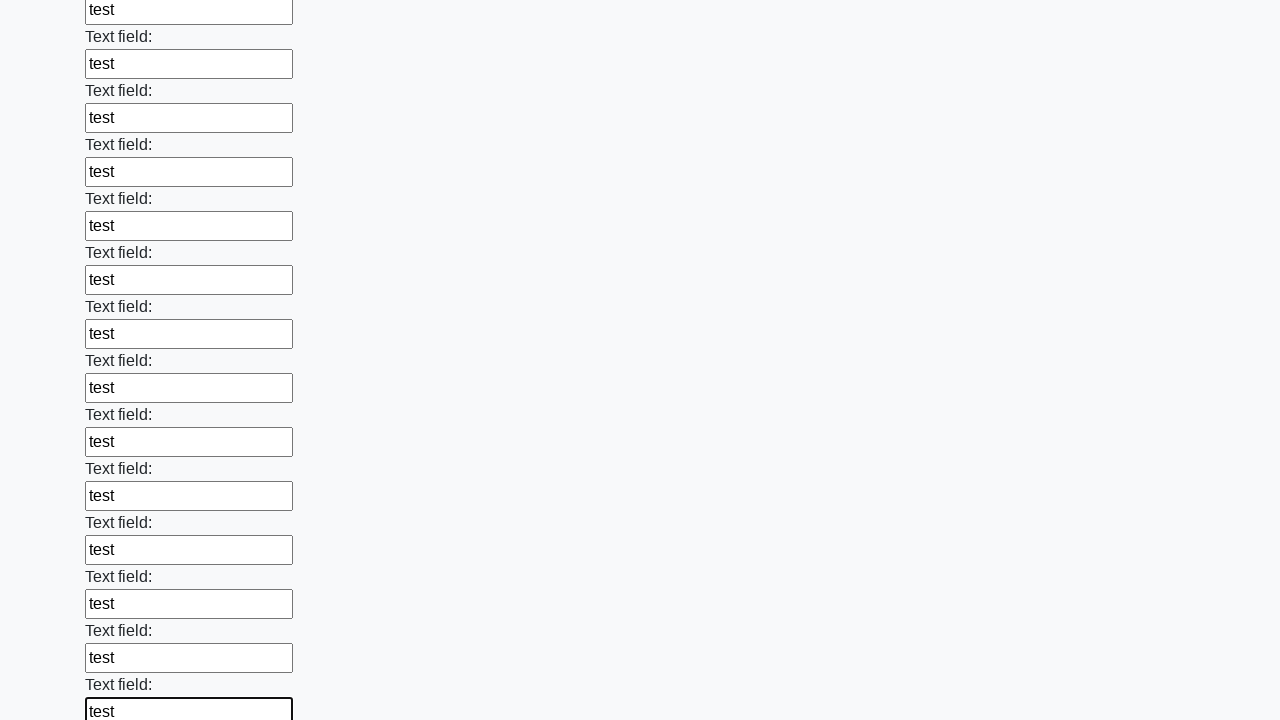

Filled input field 86 of 100 with test data on [maxlength="32"] >> nth=85
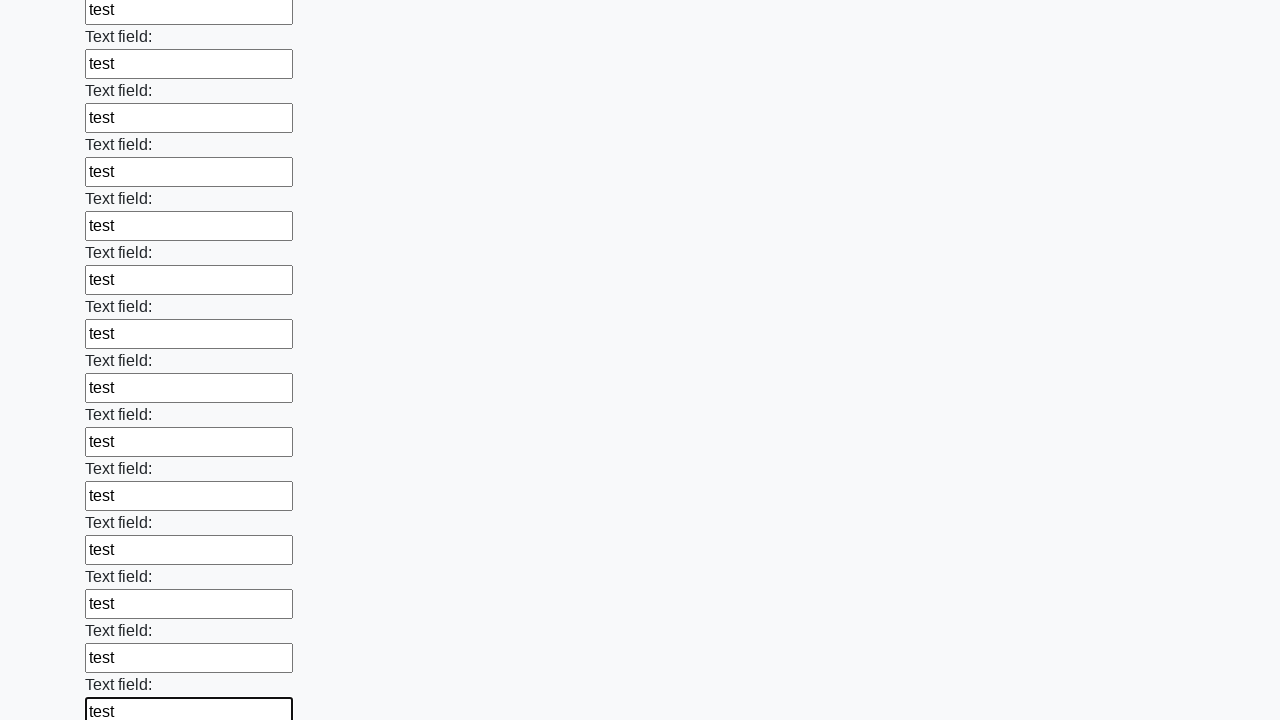

Filled input field 87 of 100 with test data on [maxlength="32"] >> nth=86
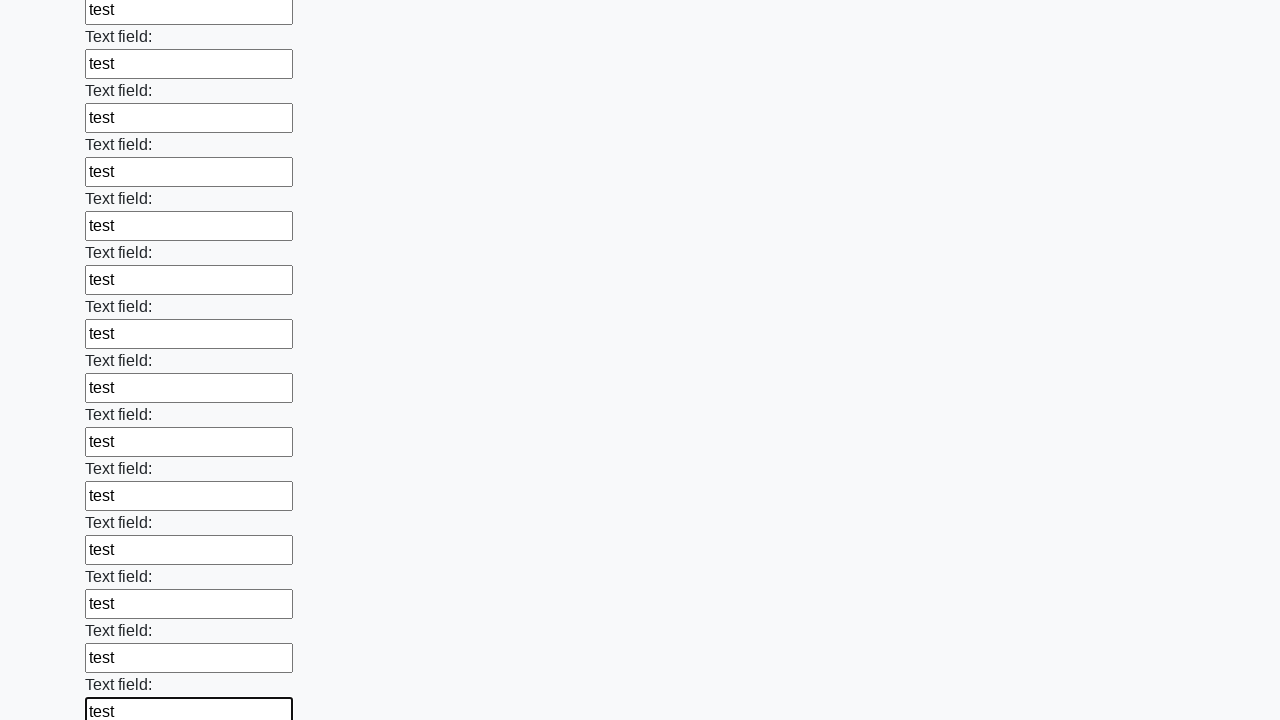

Filled input field 88 of 100 with test data on [maxlength="32"] >> nth=87
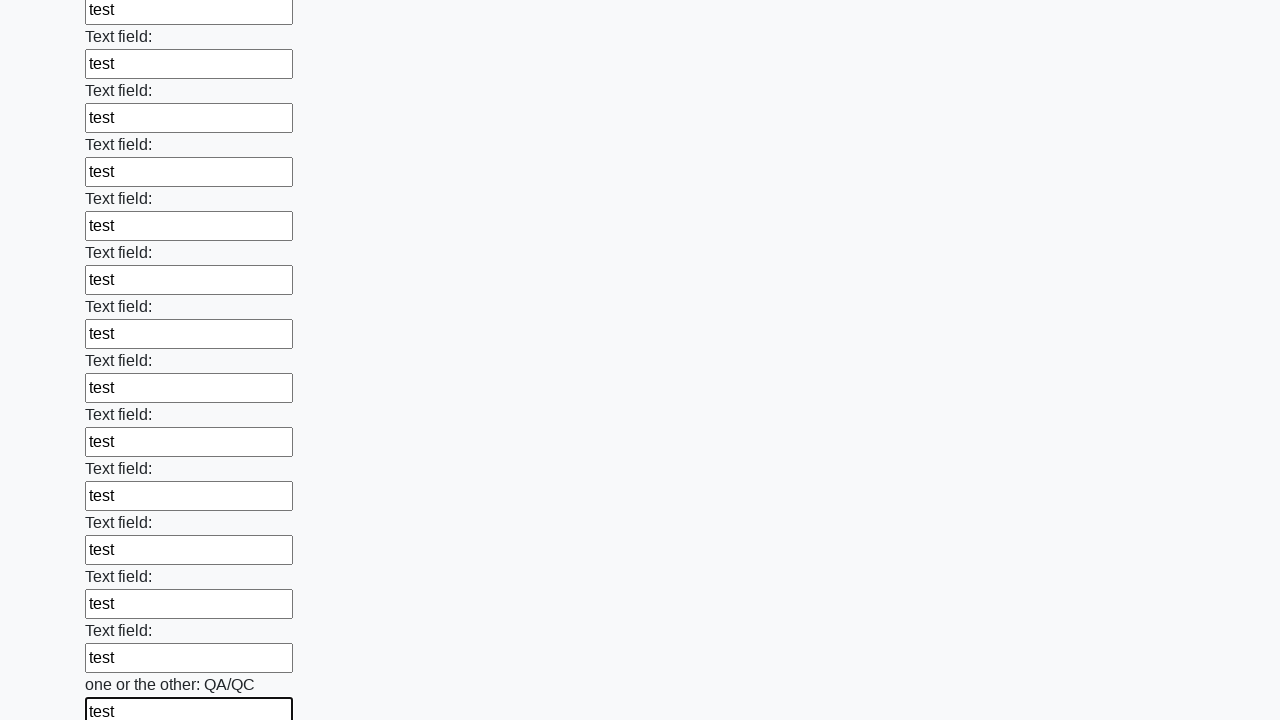

Filled input field 89 of 100 with test data on [maxlength="32"] >> nth=88
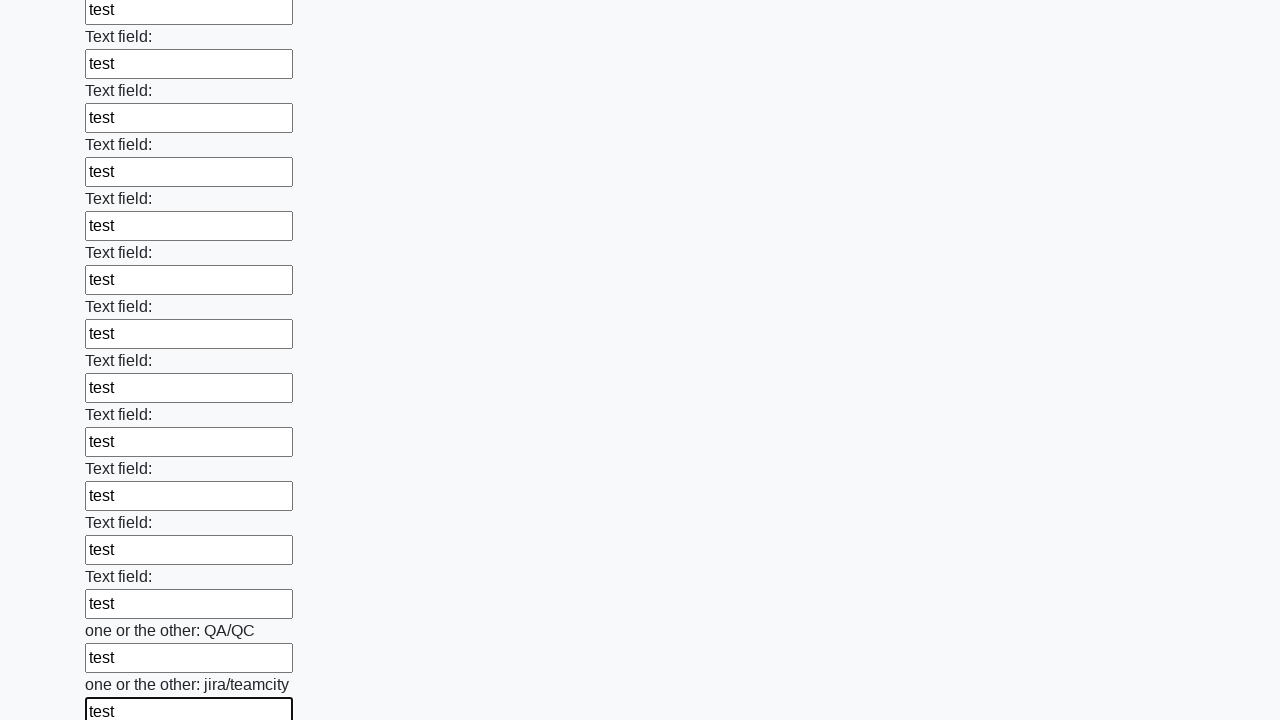

Filled input field 90 of 100 with test data on [maxlength="32"] >> nth=89
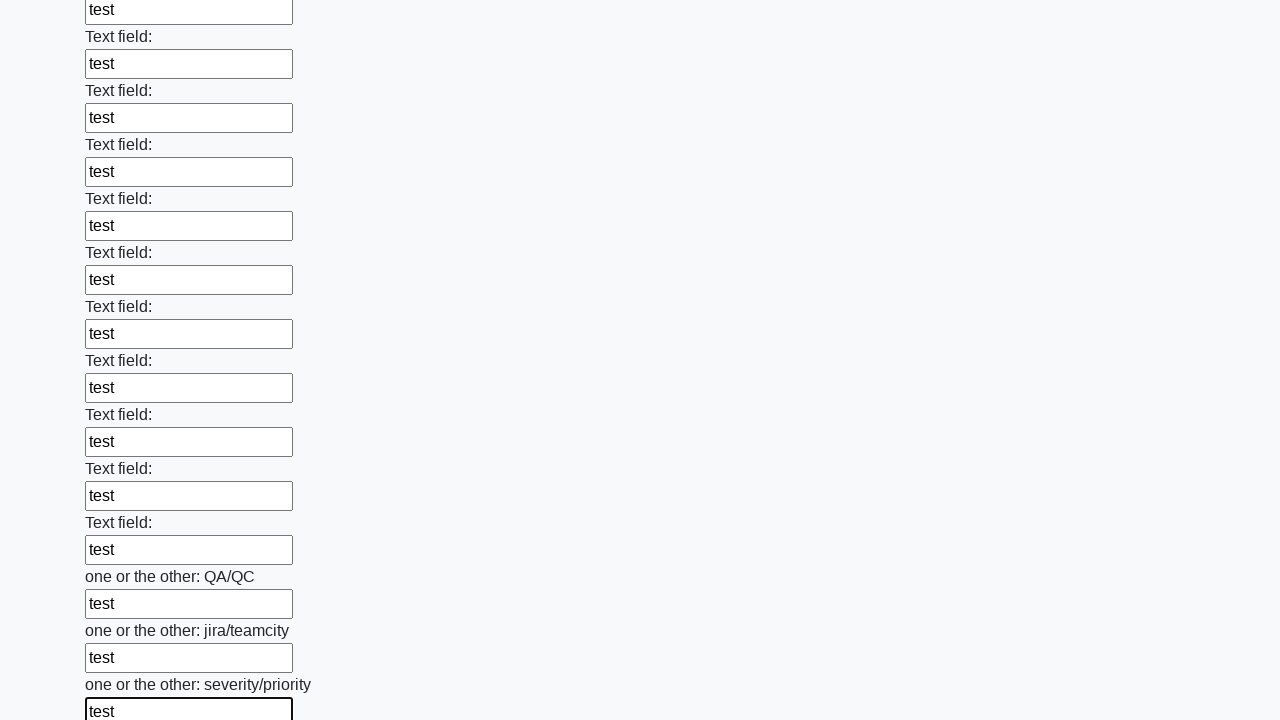

Filled input field 91 of 100 with test data on [maxlength="32"] >> nth=90
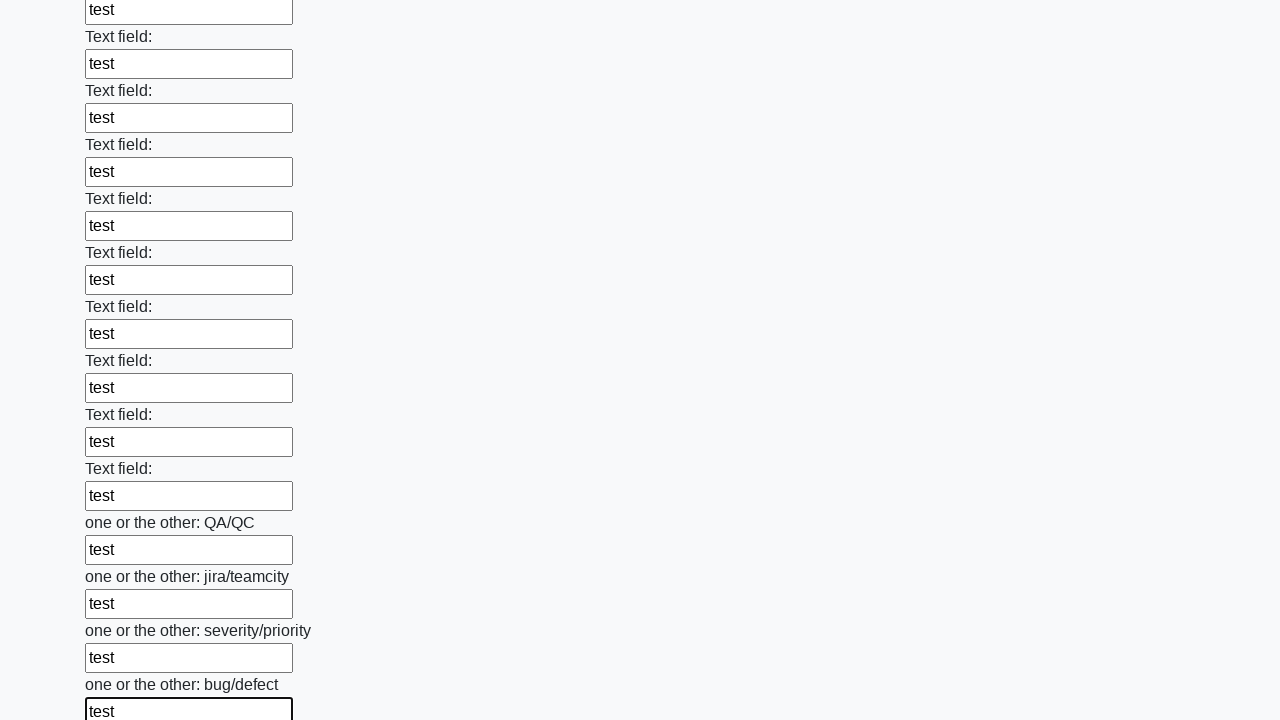

Filled input field 92 of 100 with test data on [maxlength="32"] >> nth=91
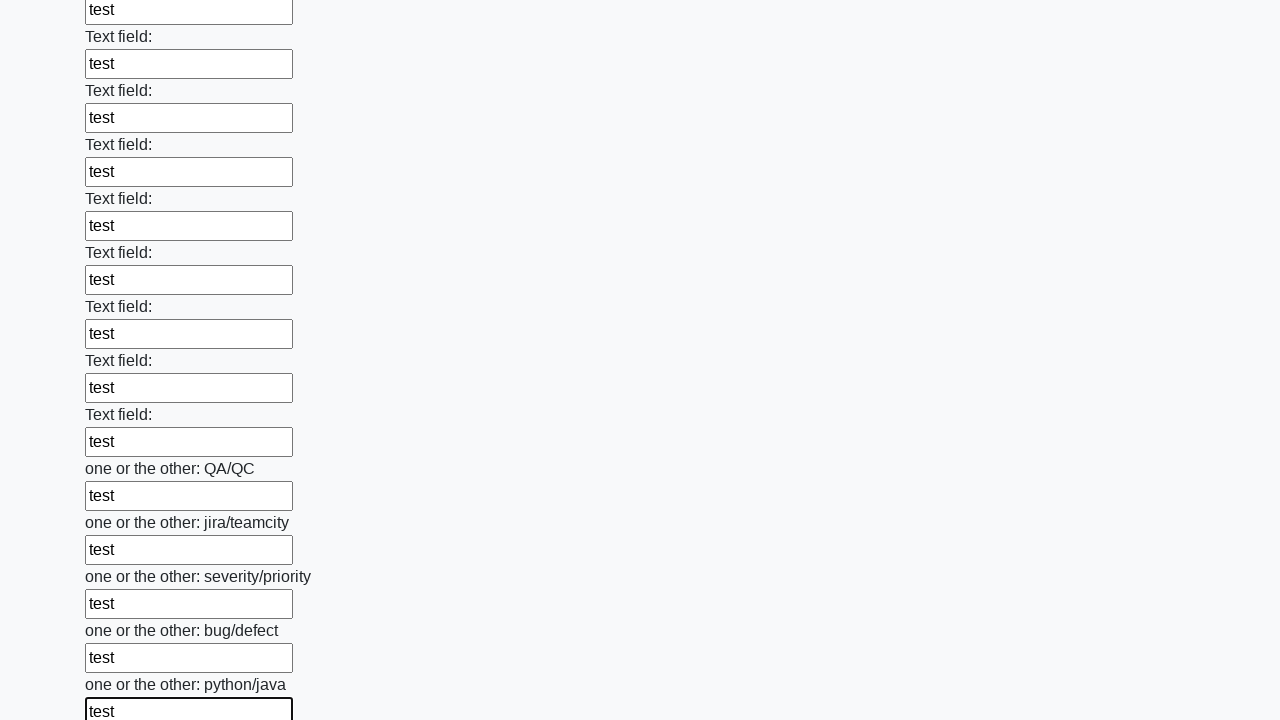

Filled input field 93 of 100 with test data on [maxlength="32"] >> nth=92
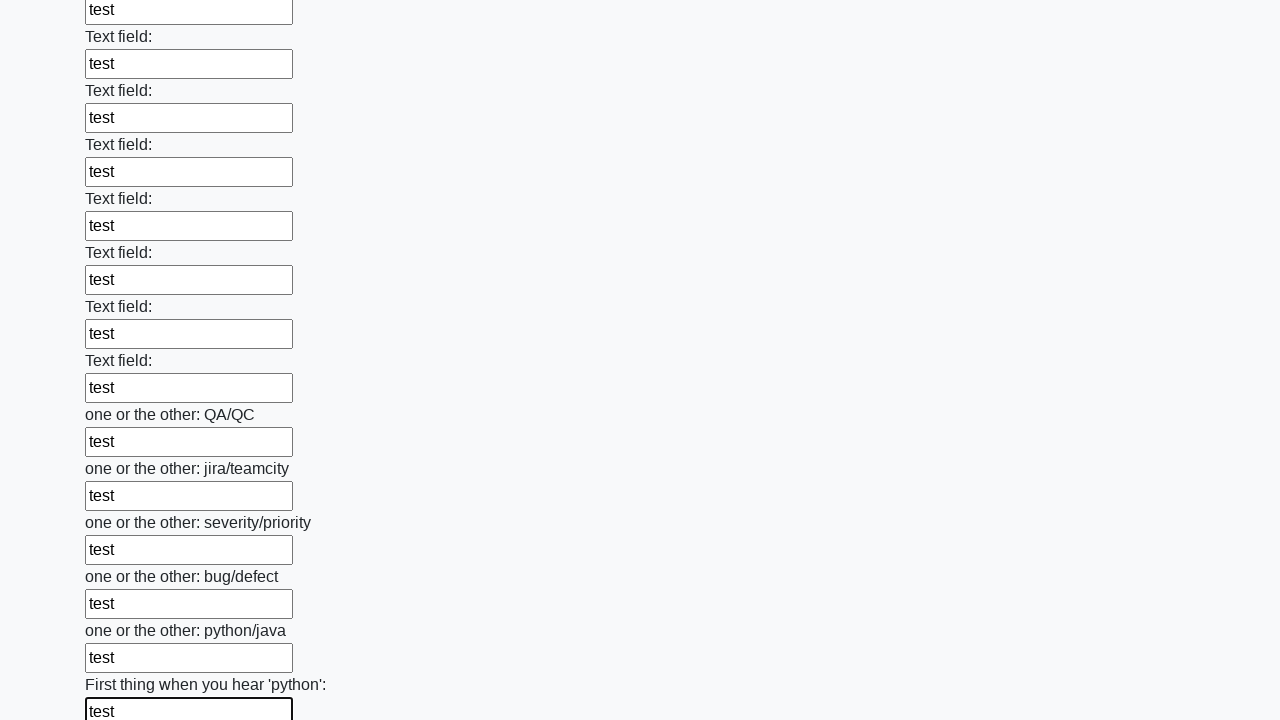

Filled input field 94 of 100 with test data on [maxlength="32"] >> nth=93
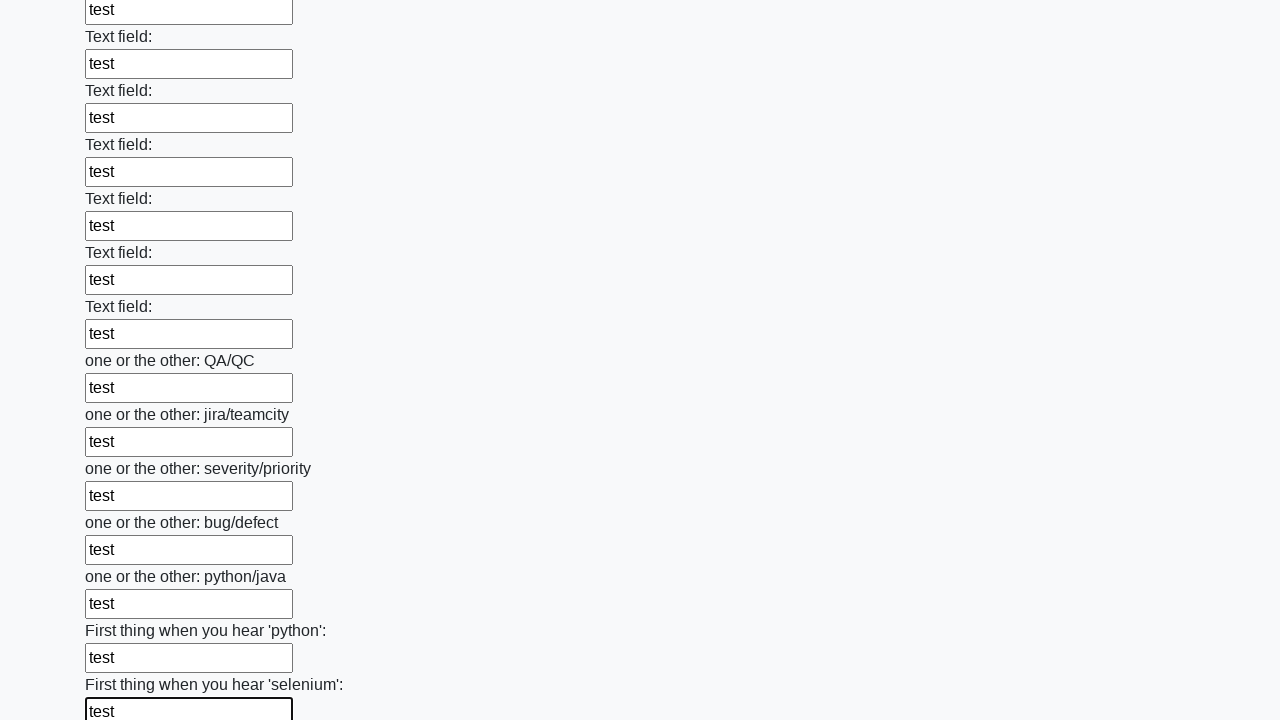

Filled input field 95 of 100 with test data on [maxlength="32"] >> nth=94
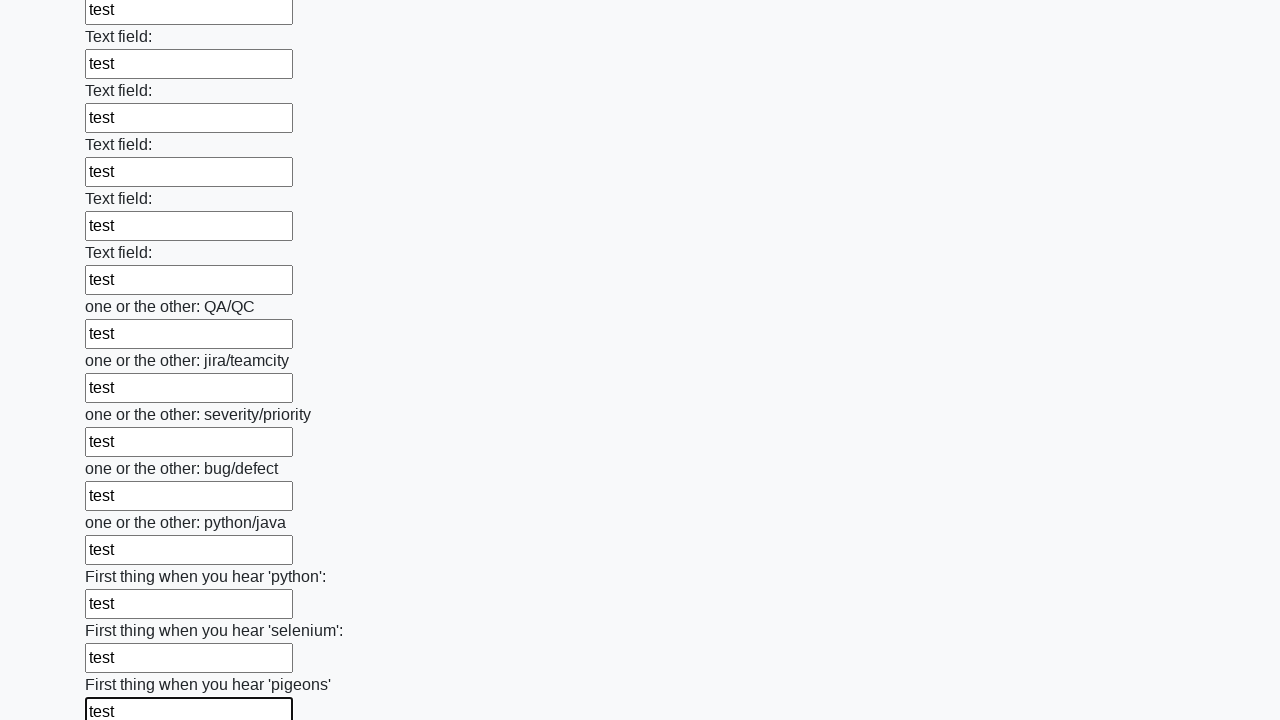

Filled input field 96 of 100 with test data on [maxlength="32"] >> nth=95
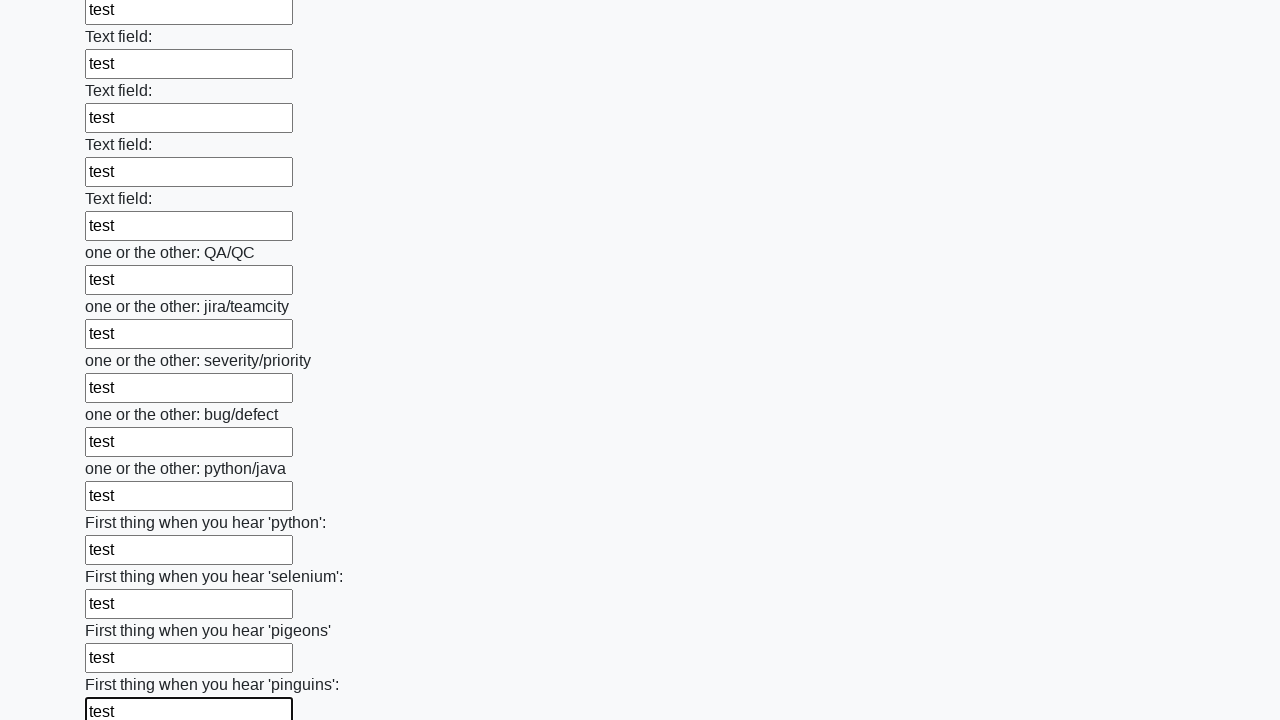

Filled input field 97 of 100 with test data on [maxlength="32"] >> nth=96
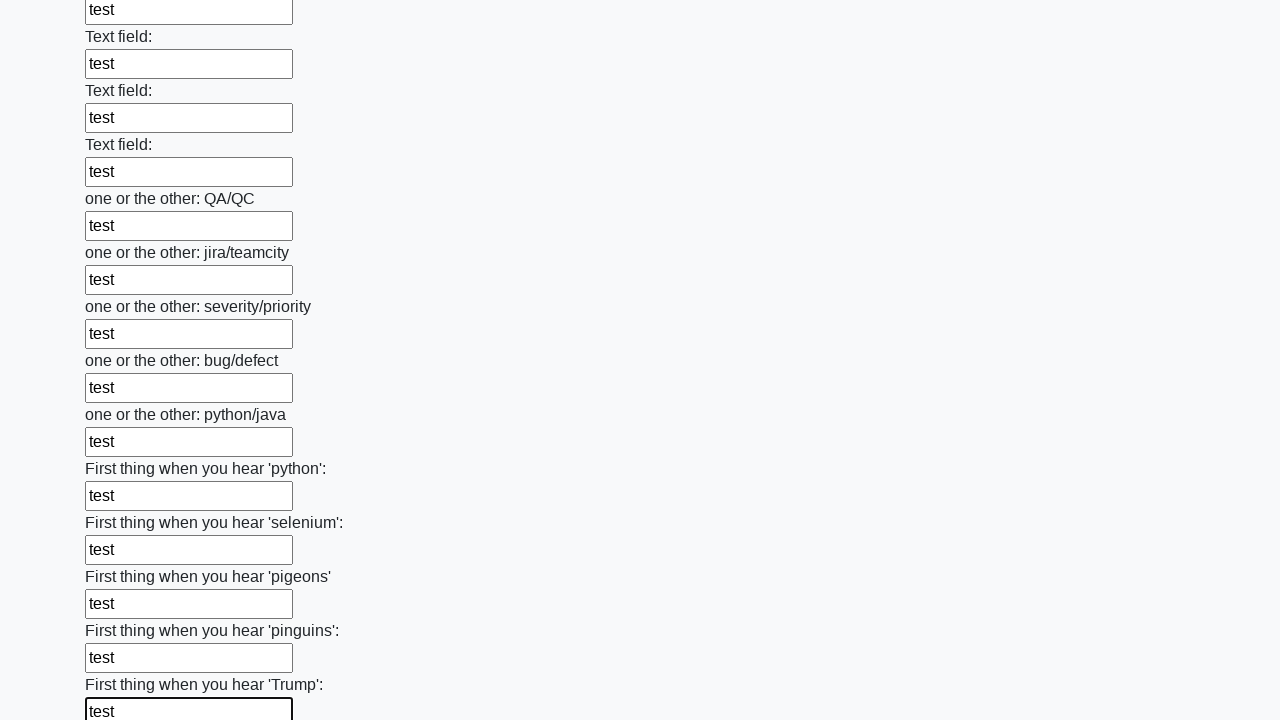

Filled input field 98 of 100 with test data on [maxlength="32"] >> nth=97
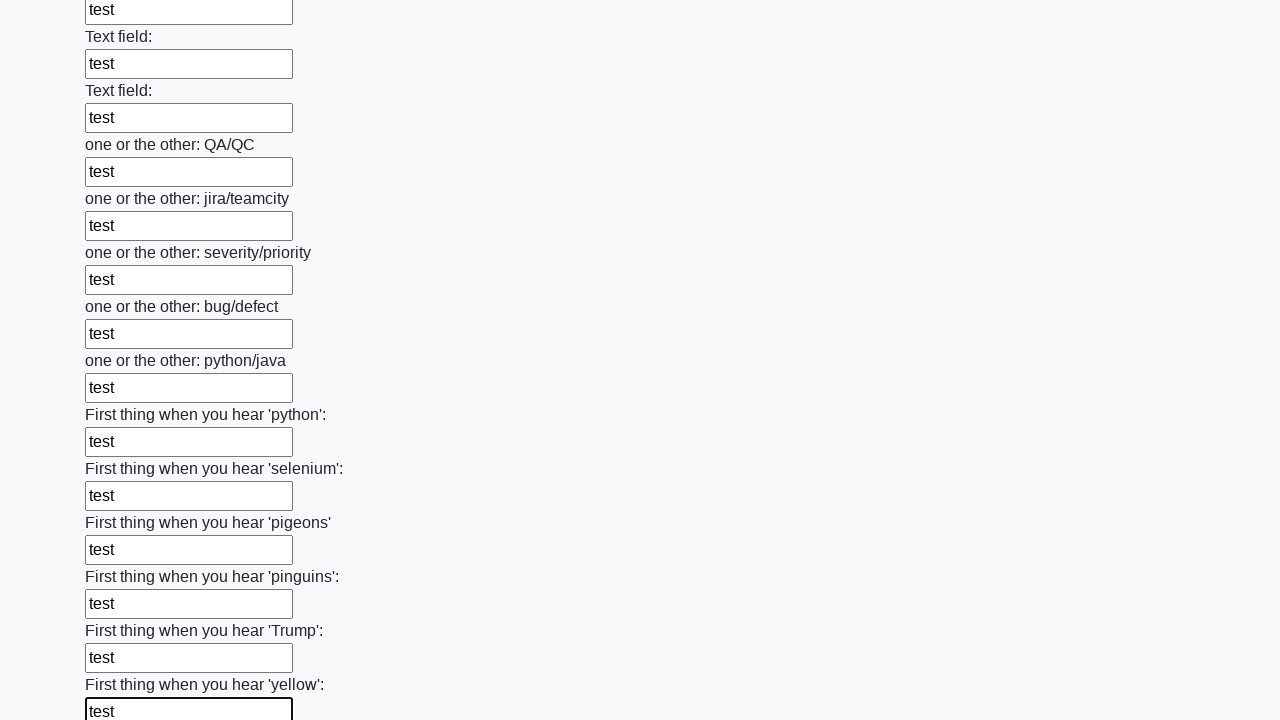

Filled input field 99 of 100 with test data on [maxlength="32"] >> nth=98
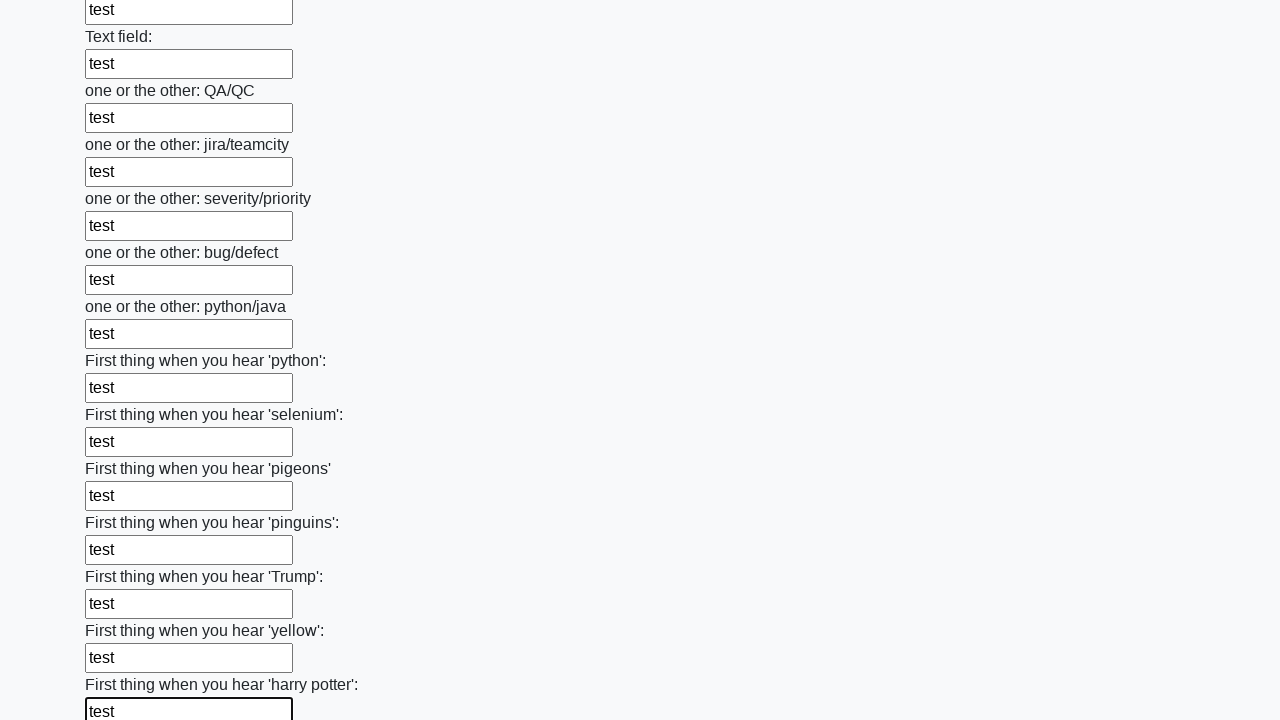

Filled input field 100 of 100 with test data on [maxlength="32"] >> nth=99
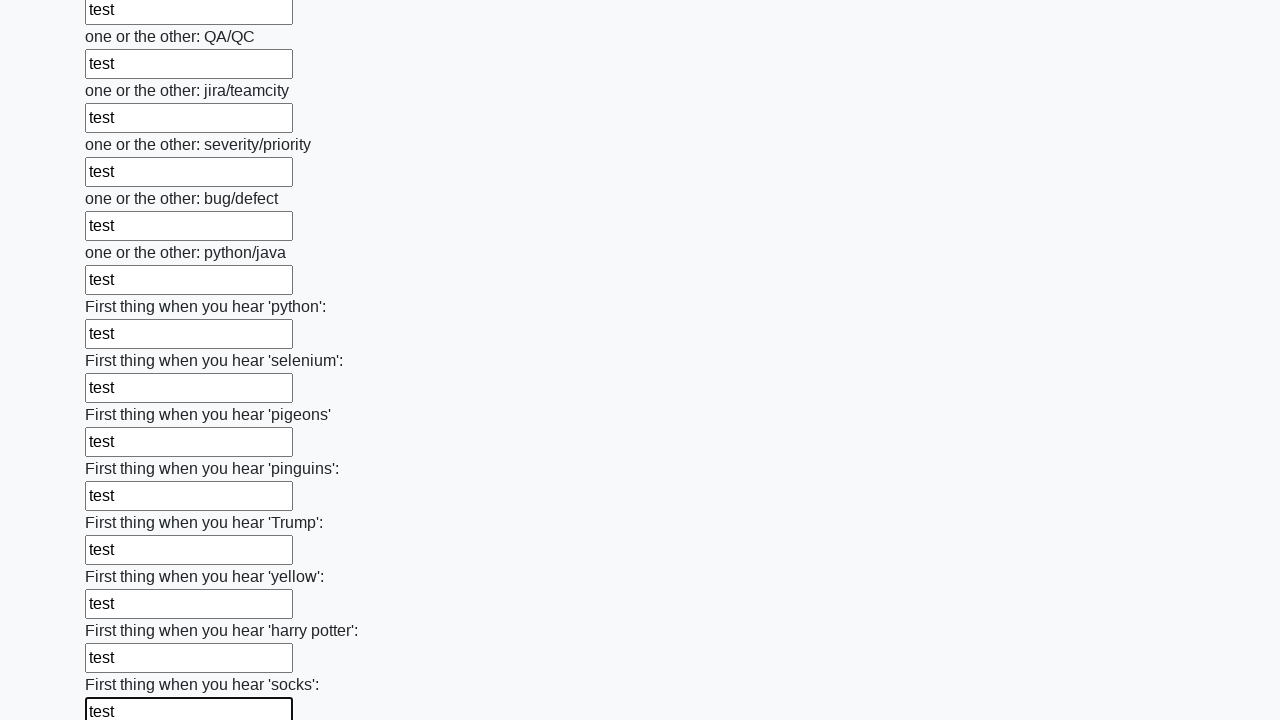

Clicked the submit button to submit the form at (123, 611) on button.btn
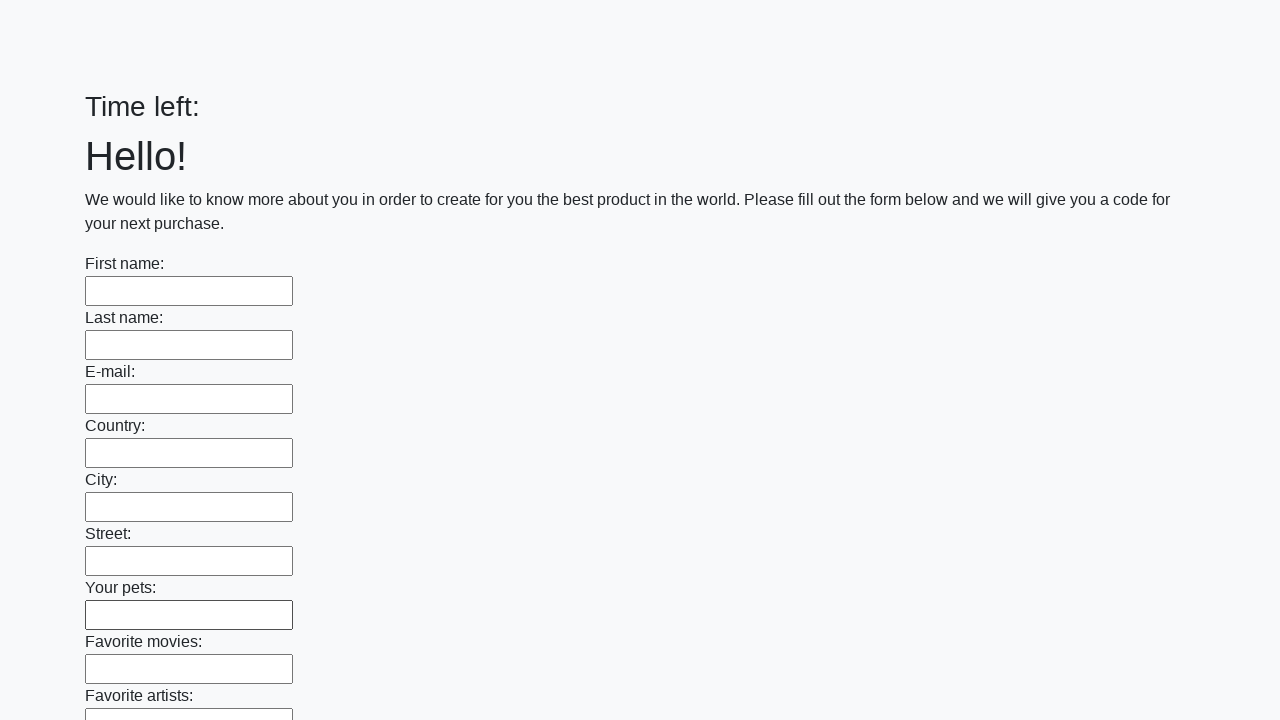

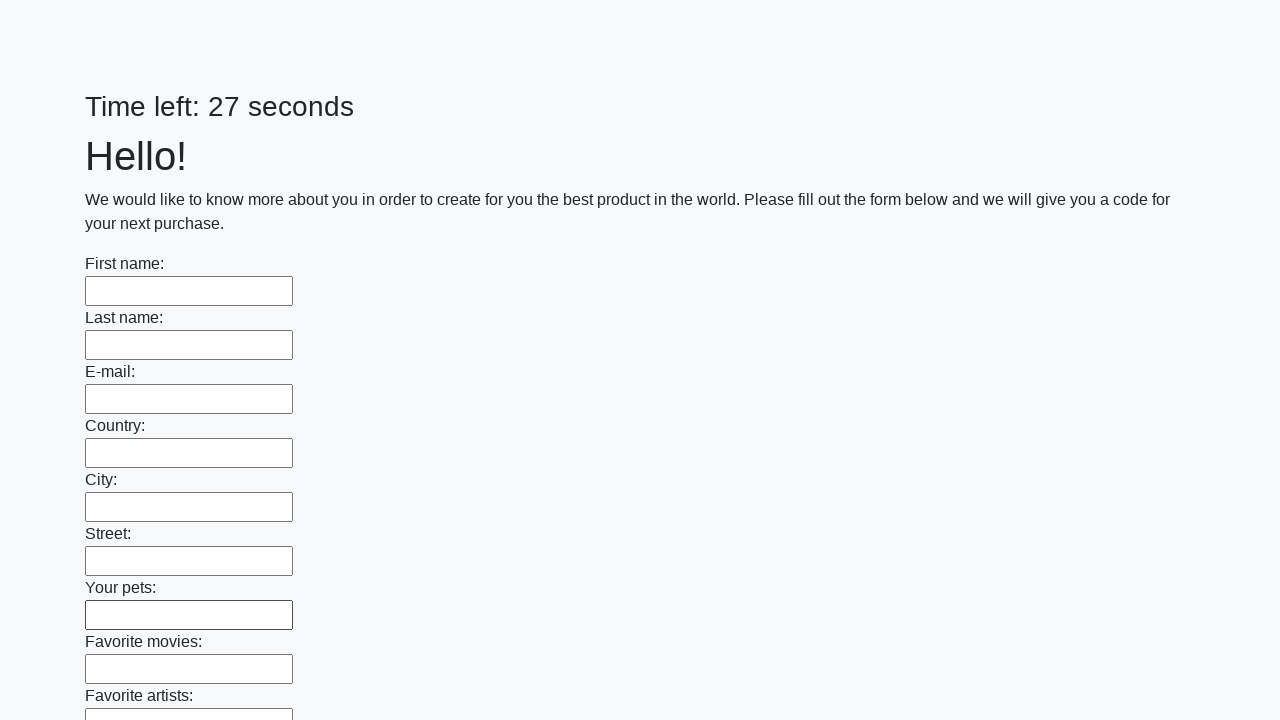